Plays the "1 to 50" game by clicking numbered buttons in sequential order from 1 to 50

Starting URL: http://zzzscore.com/1to50

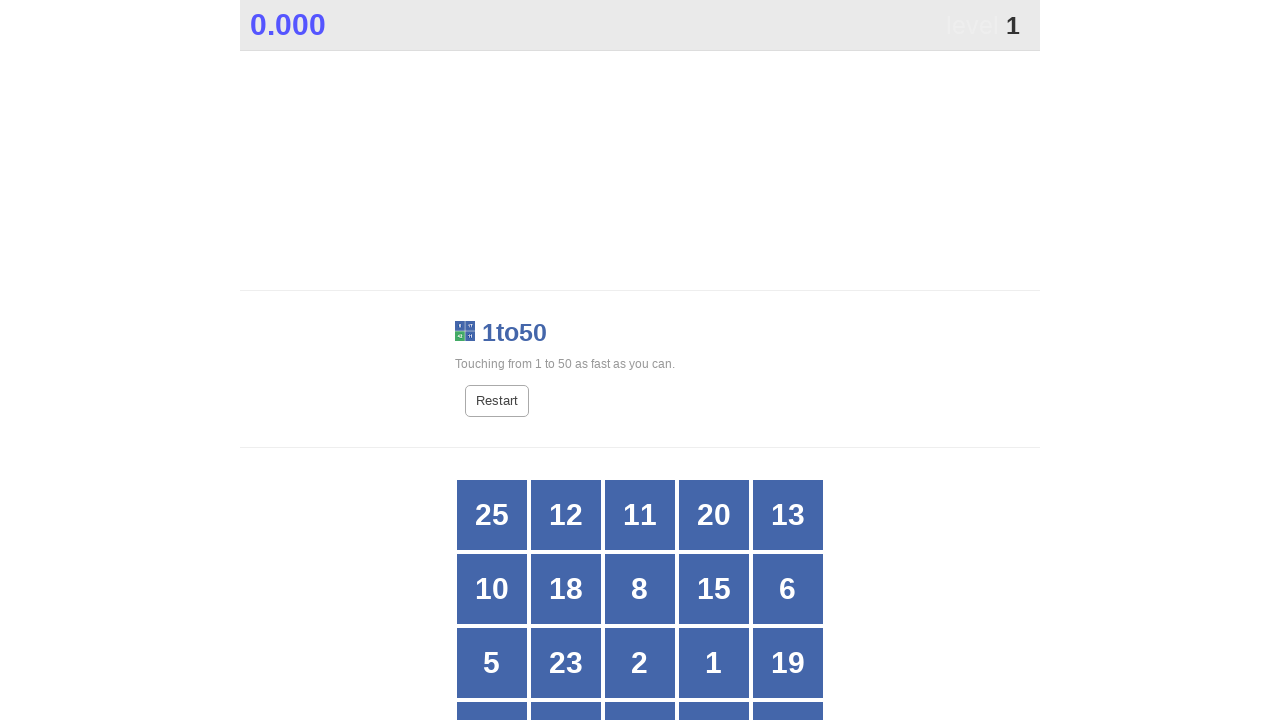

Located all grid buttons to find number 1
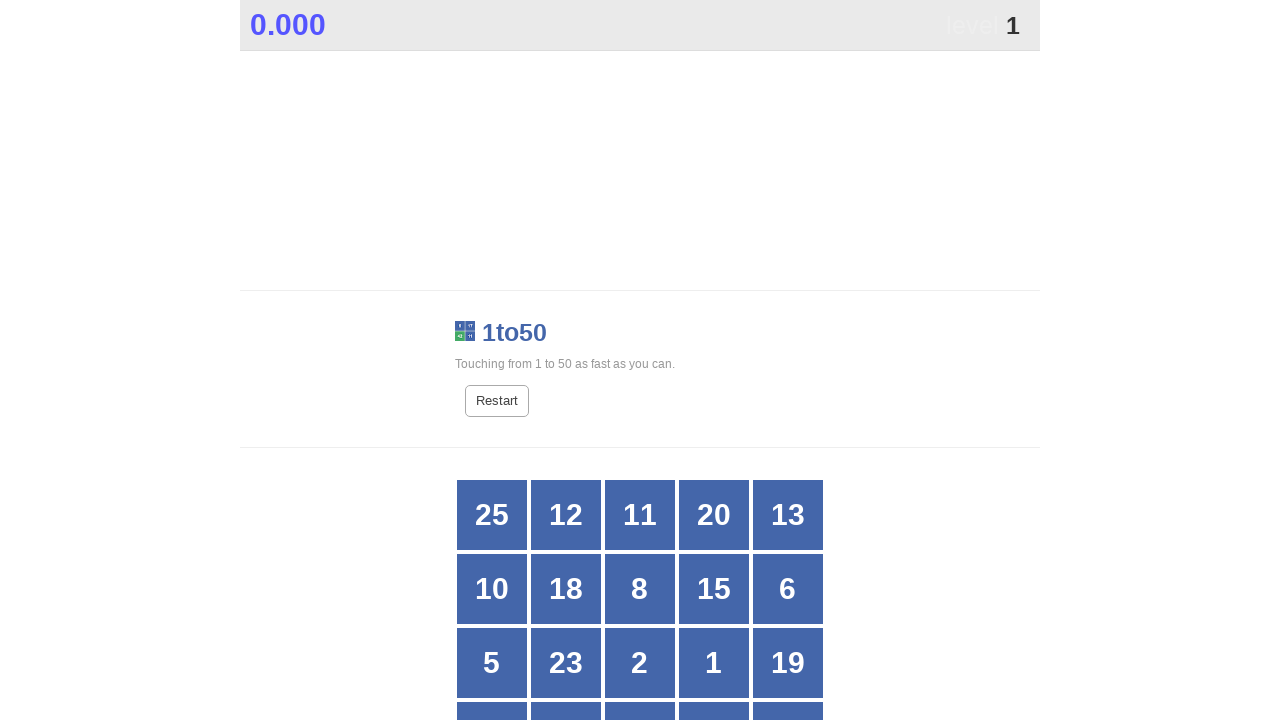

Clicked button with number 1 at (714, 663) on xpath=//*[@id="grid"]/div >> nth=13
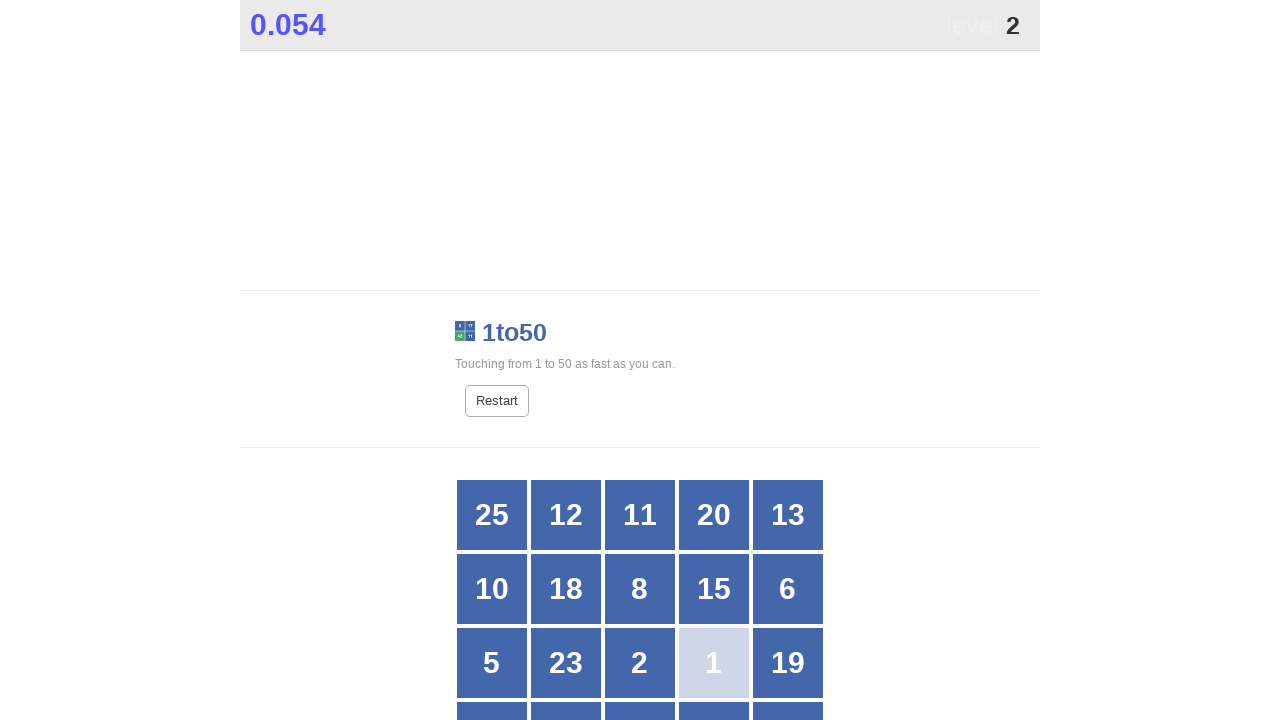

Located all grid buttons to find number 2
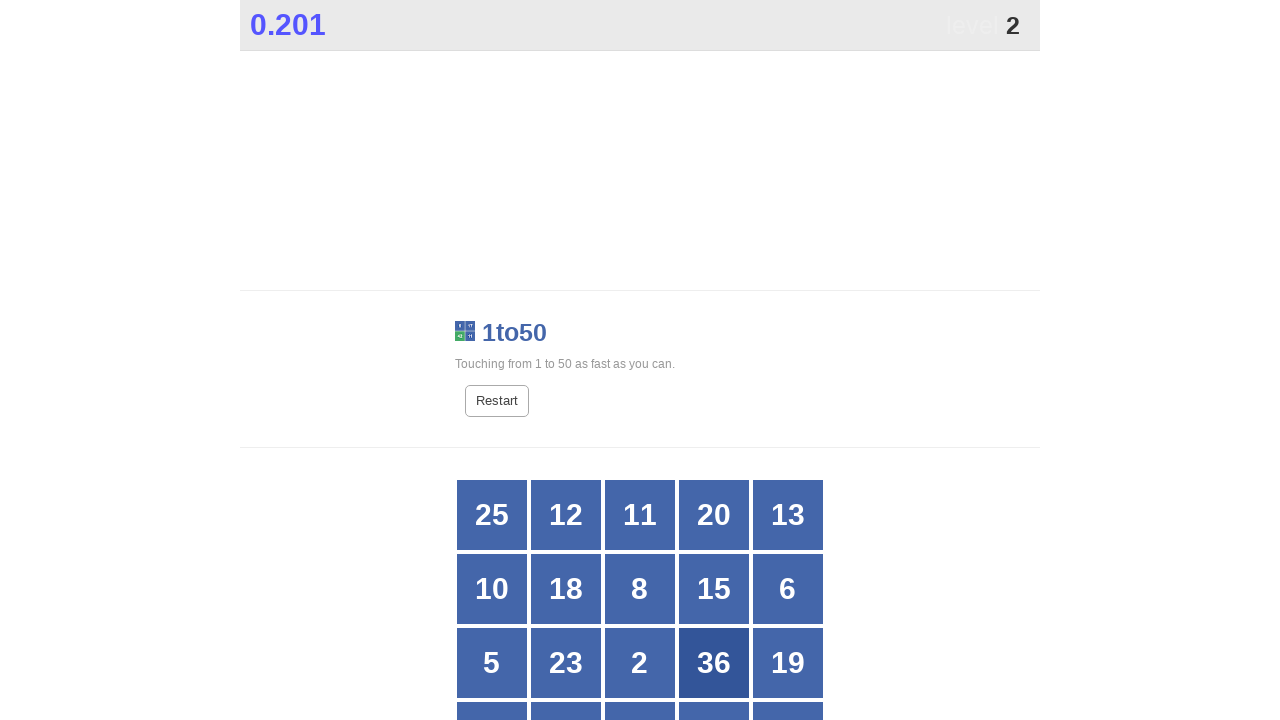

Clicked button with number 2 at (640, 663) on xpath=//*[@id="grid"]/div >> nth=12
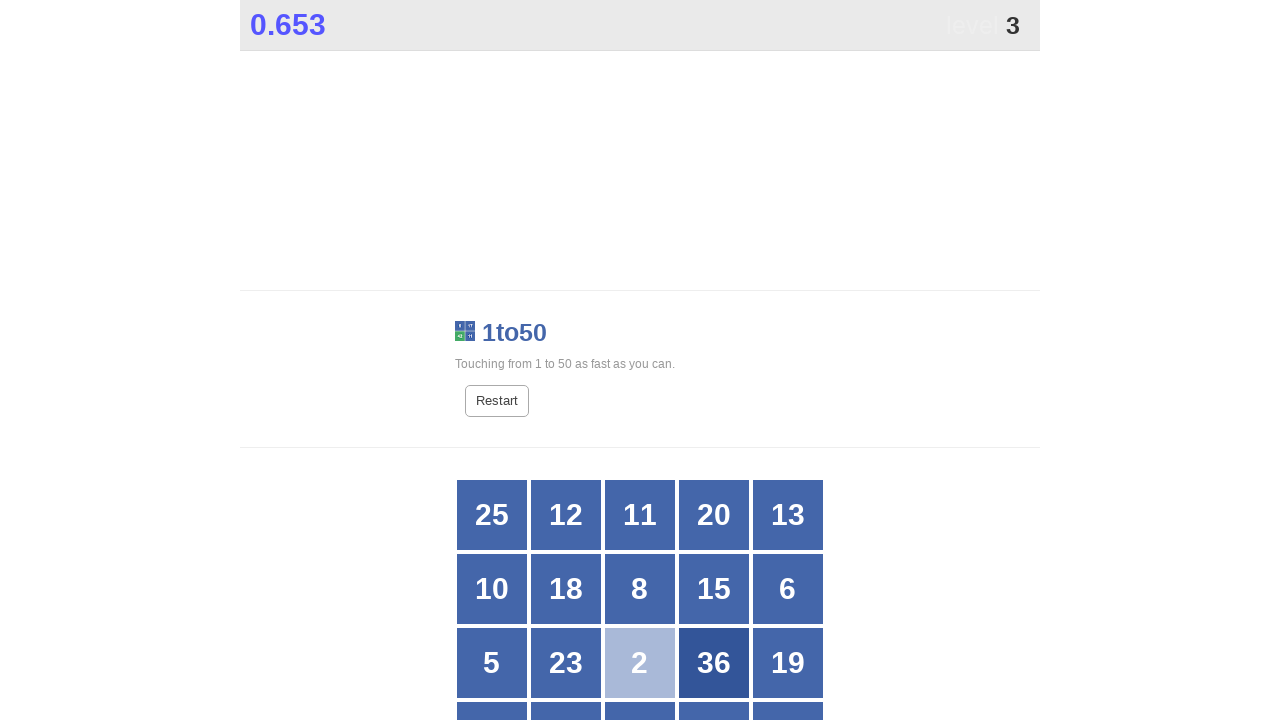

Located all grid buttons to find number 3
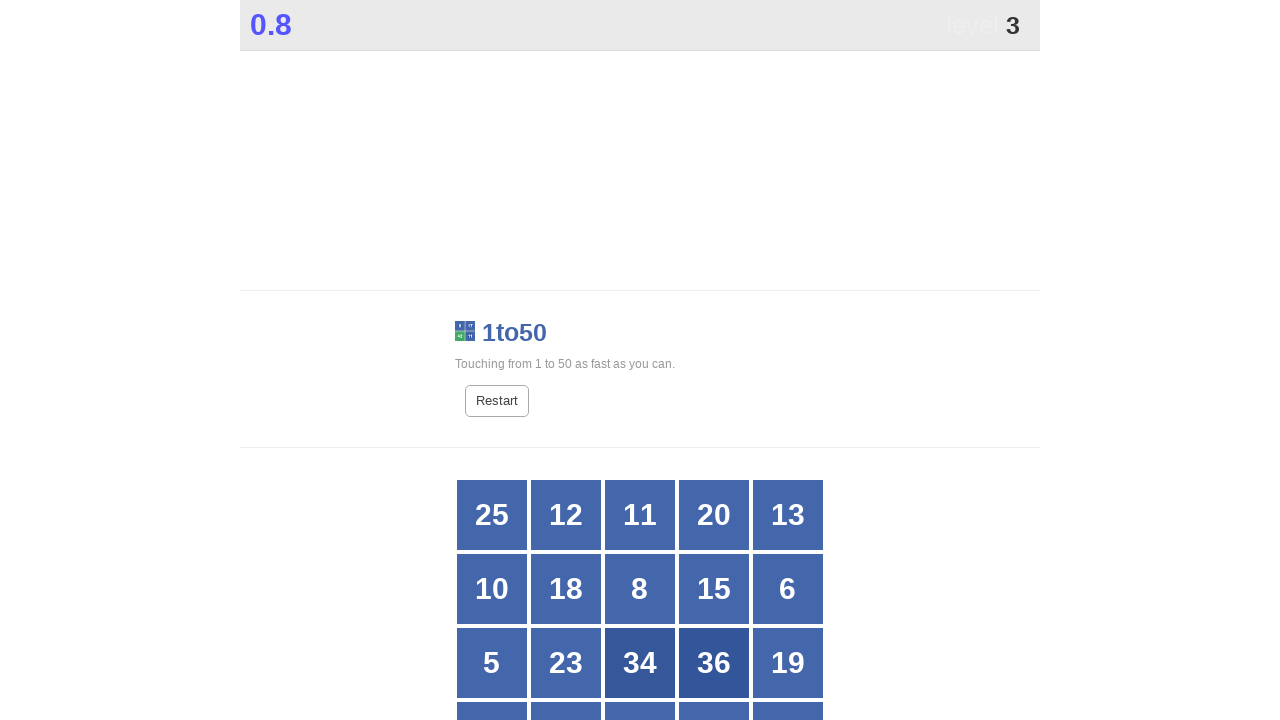

Clicked button with number 3 at (640, 685) on xpath=//*[@id="grid"]/div >> nth=17
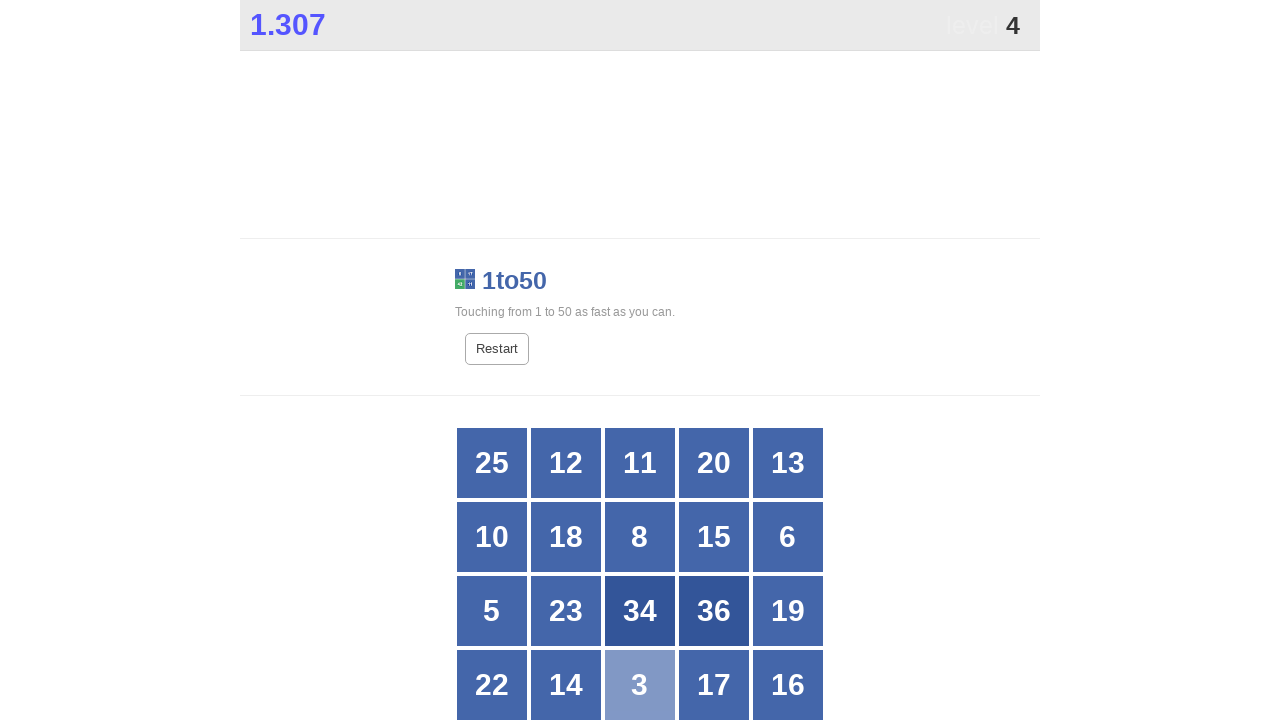

Located all grid buttons to find number 4
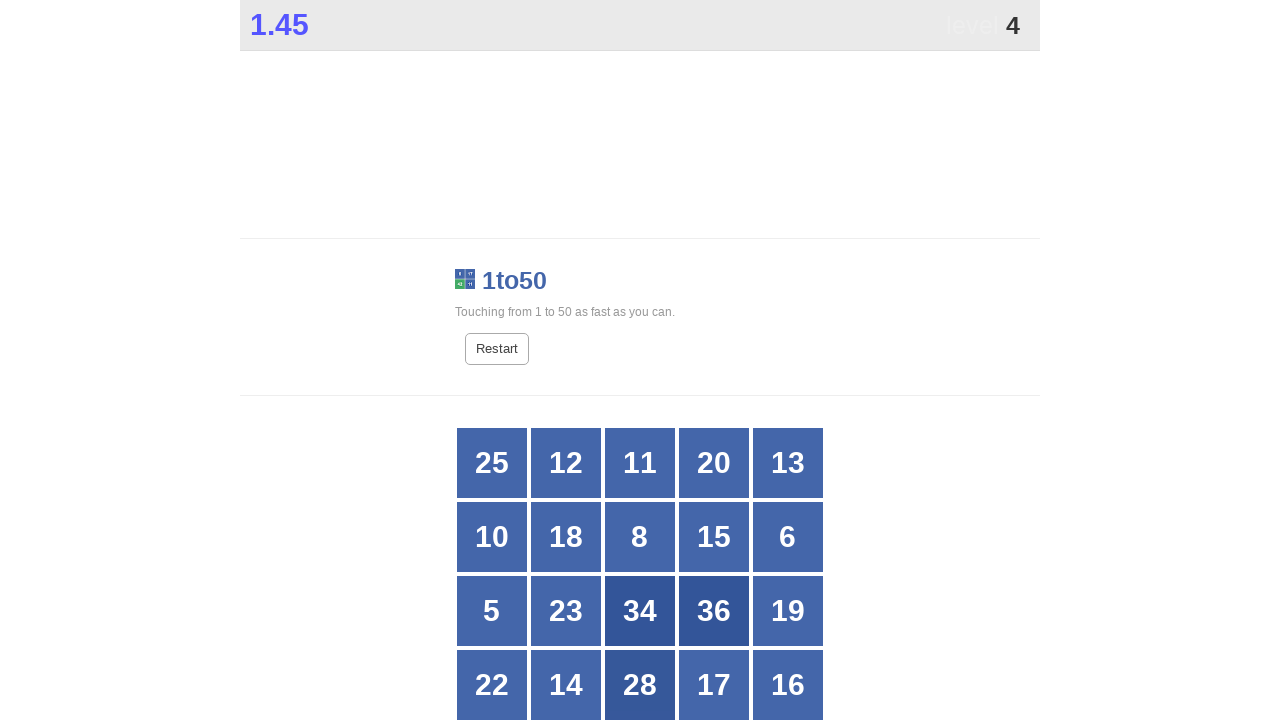

Clicked button with number 4 at (492, 361) on xpath=//*[@id="grid"]/div >> nth=20
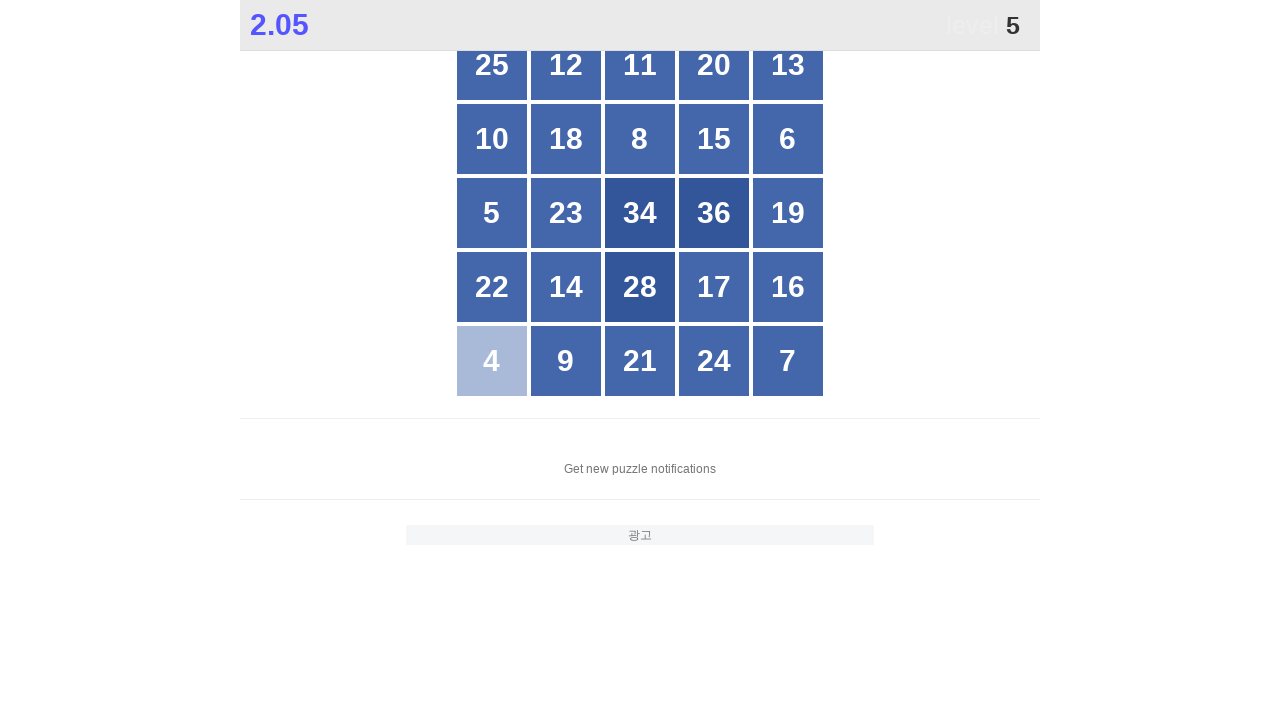

Located all grid buttons to find number 5
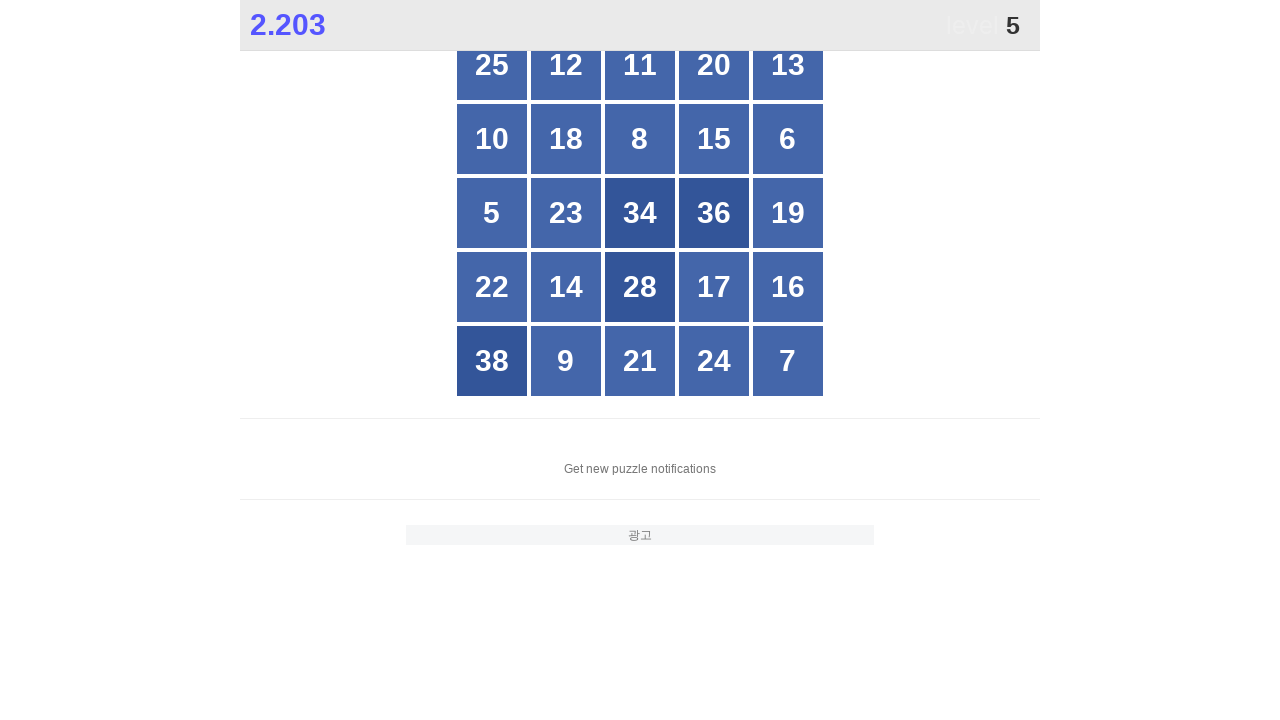

Clicked button with number 5 at (492, 213) on xpath=//*[@id="grid"]/div >> nth=10
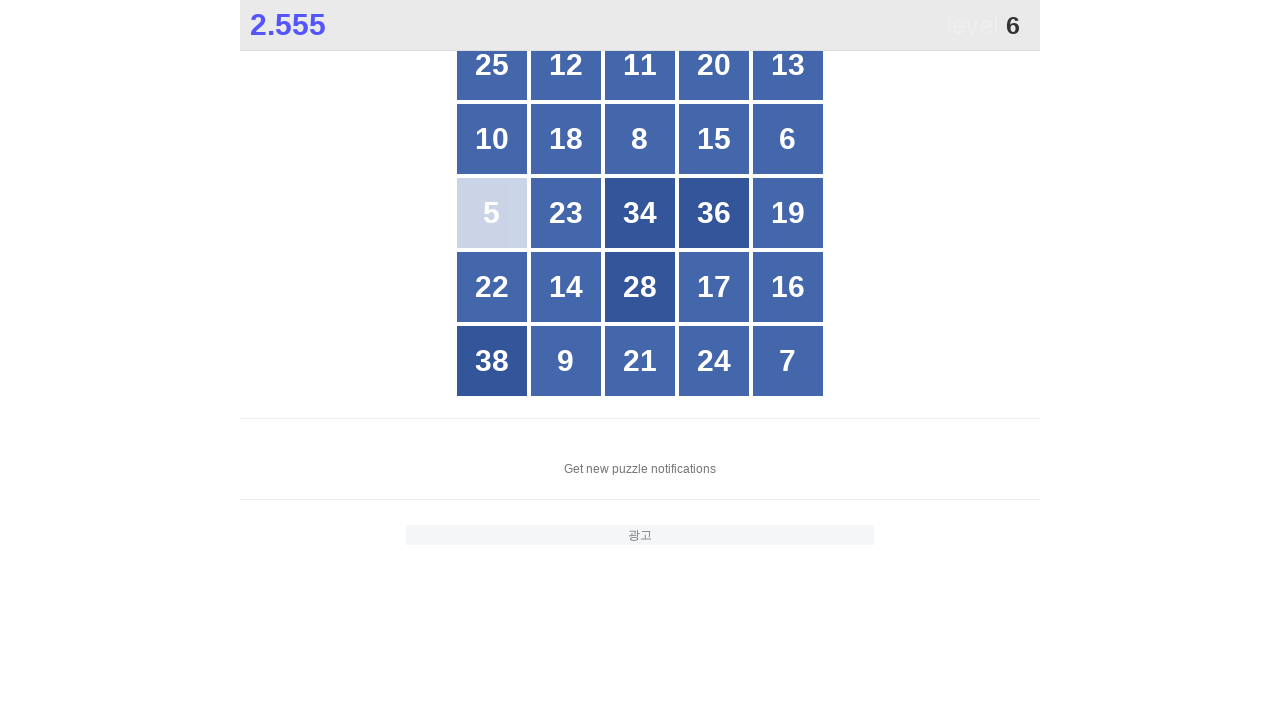

Located all grid buttons to find number 6
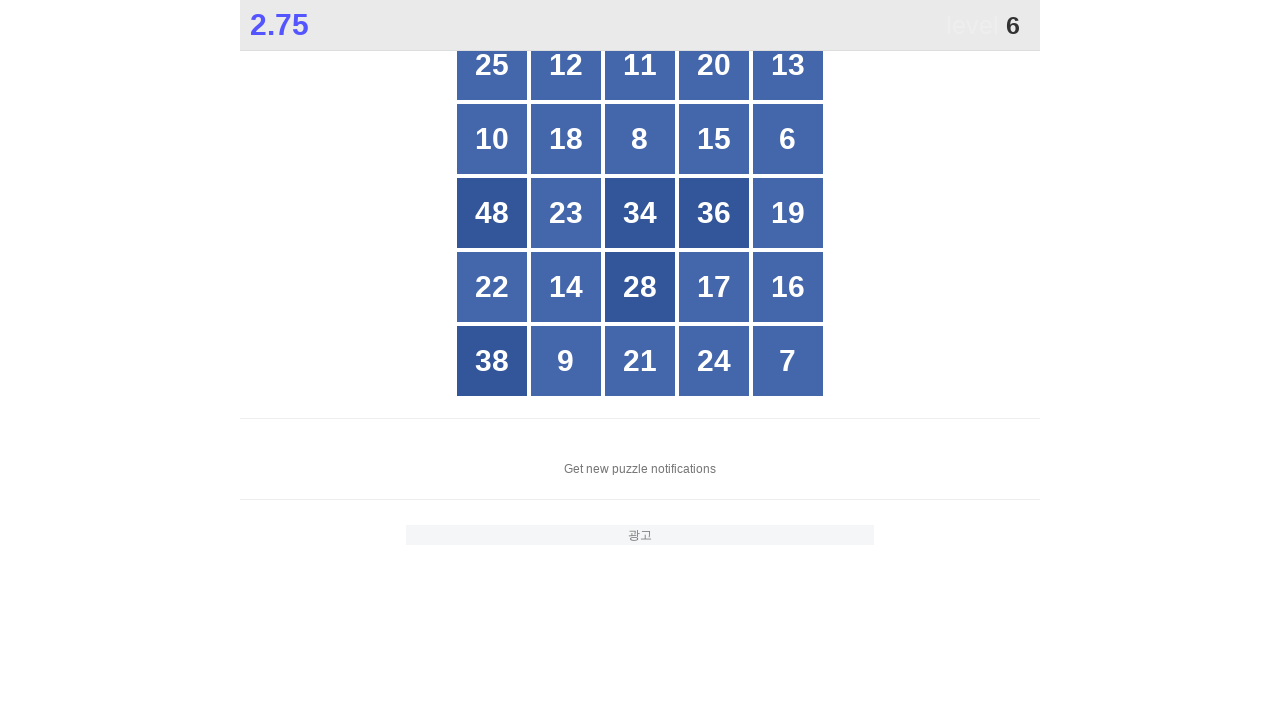

Clicked button with number 6 at (788, 139) on xpath=//*[@id="grid"]/div >> nth=9
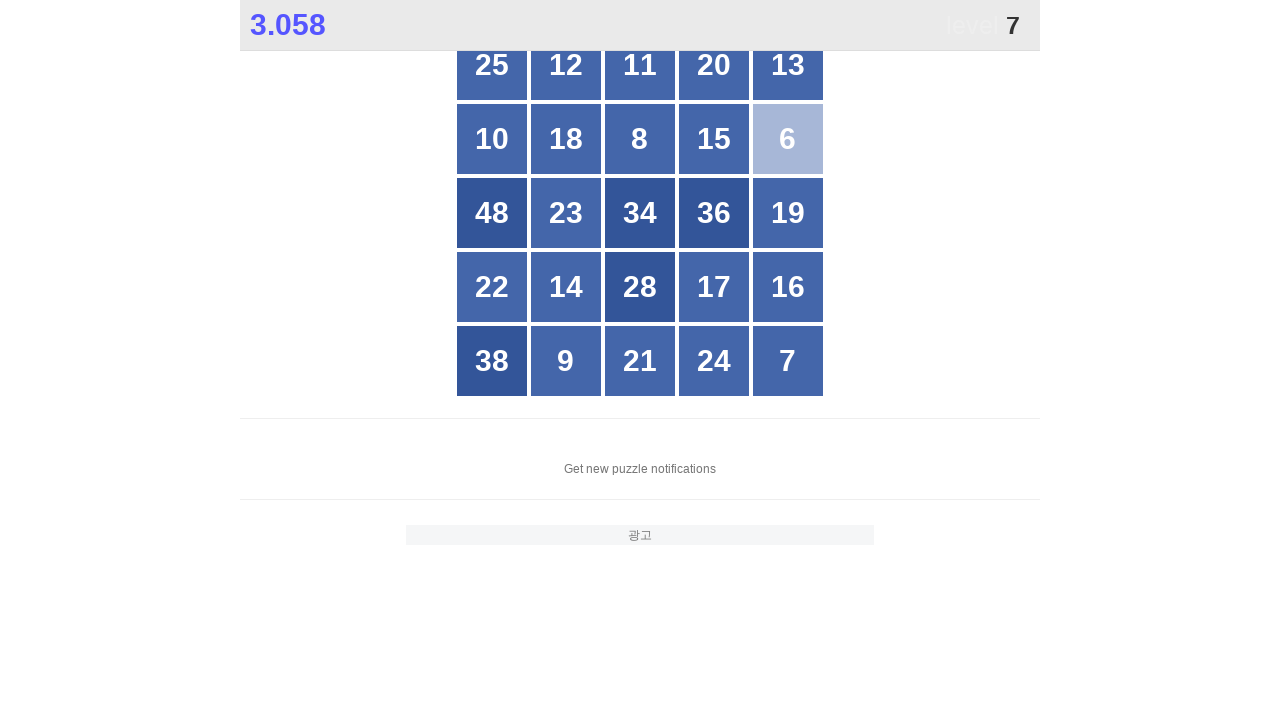

Located all grid buttons to find number 7
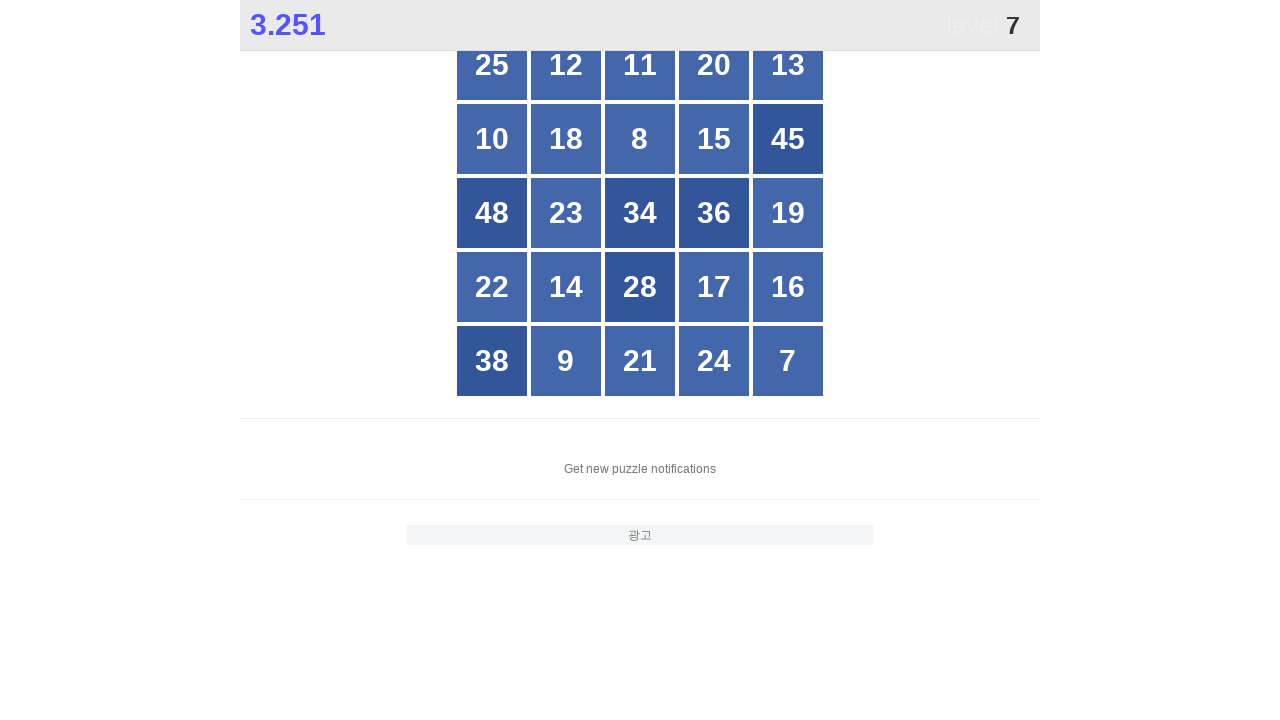

Clicked button with number 7 at (788, 361) on xpath=//*[@id="grid"]/div >> nth=24
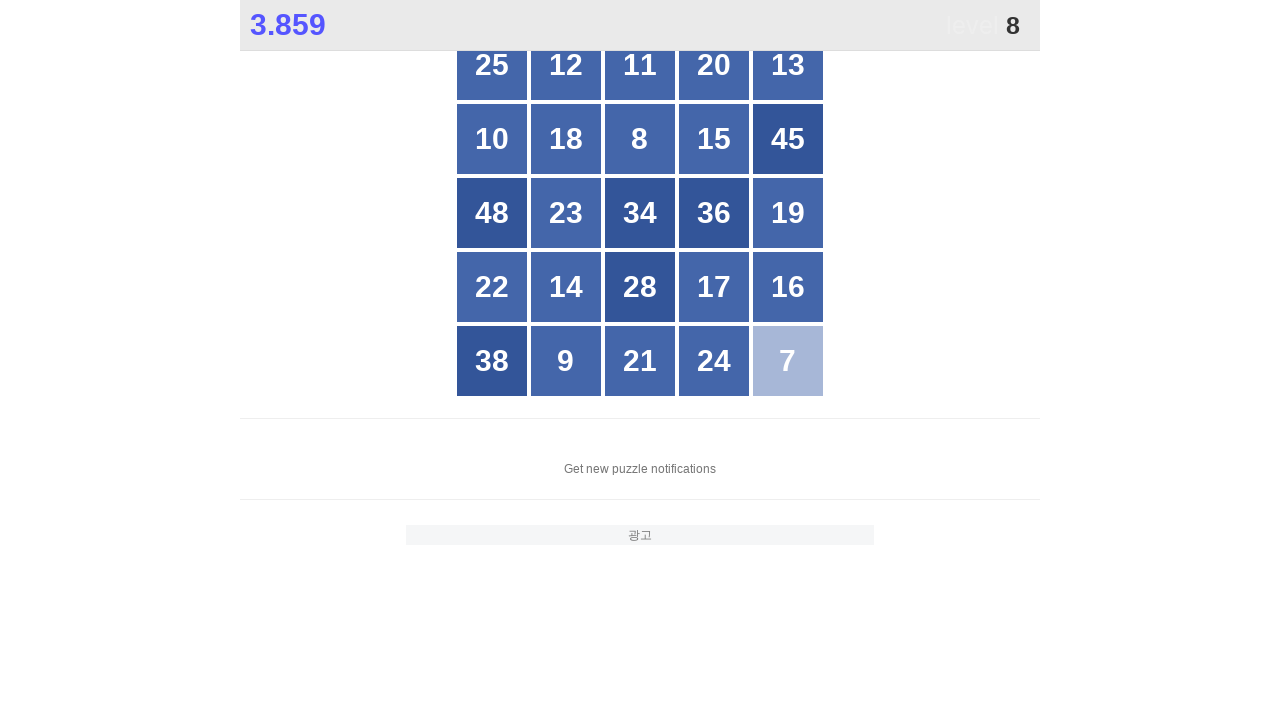

Located all grid buttons to find number 8
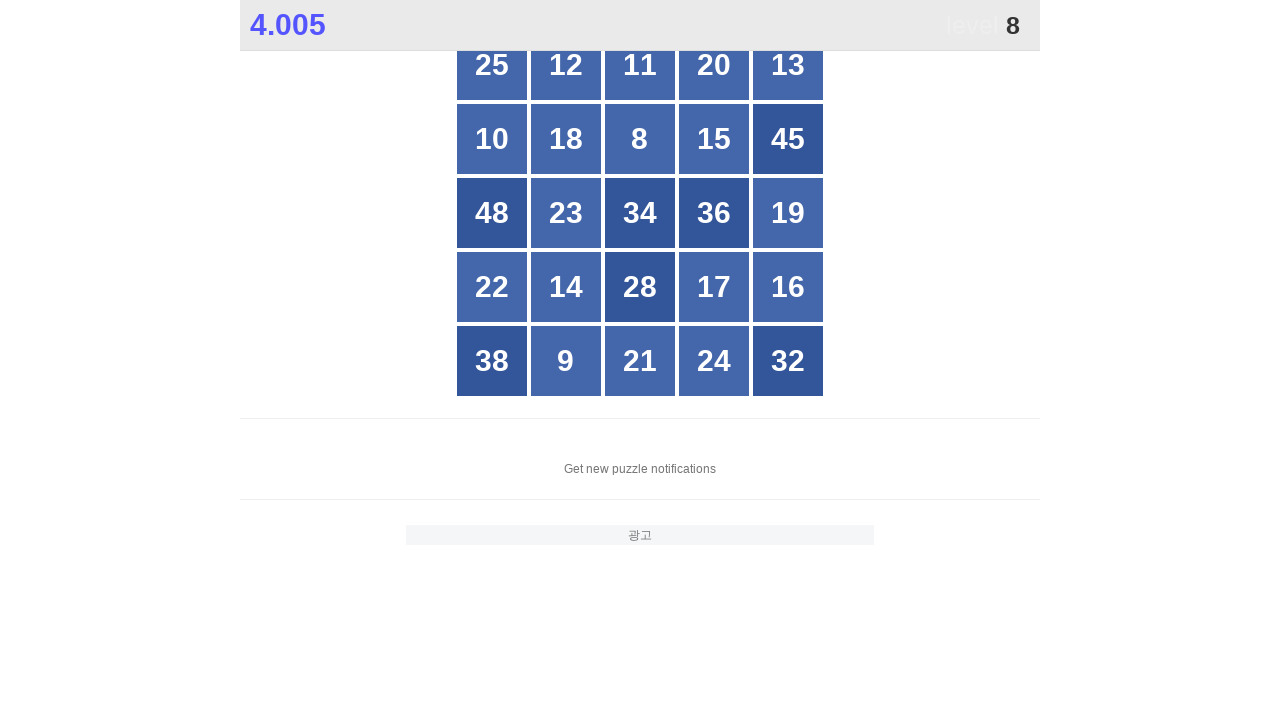

Clicked button with number 8 at (640, 139) on xpath=//*[@id="grid"]/div >> nth=7
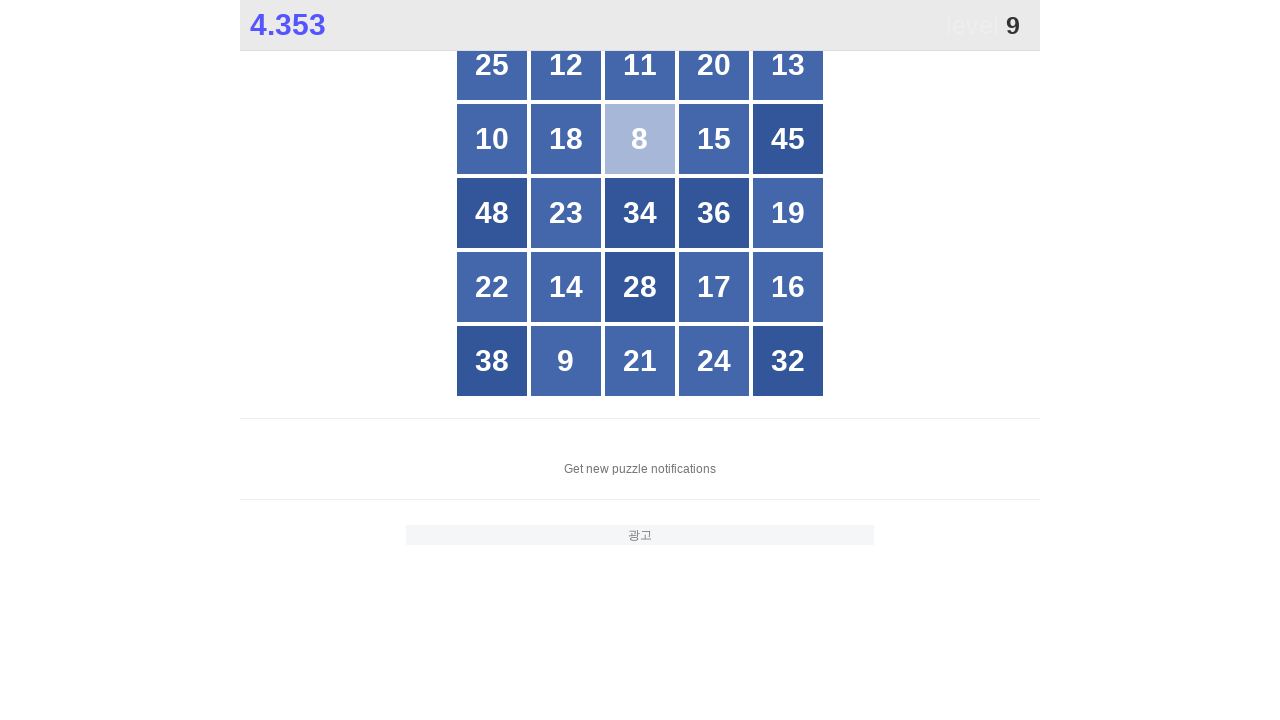

Located all grid buttons to find number 9
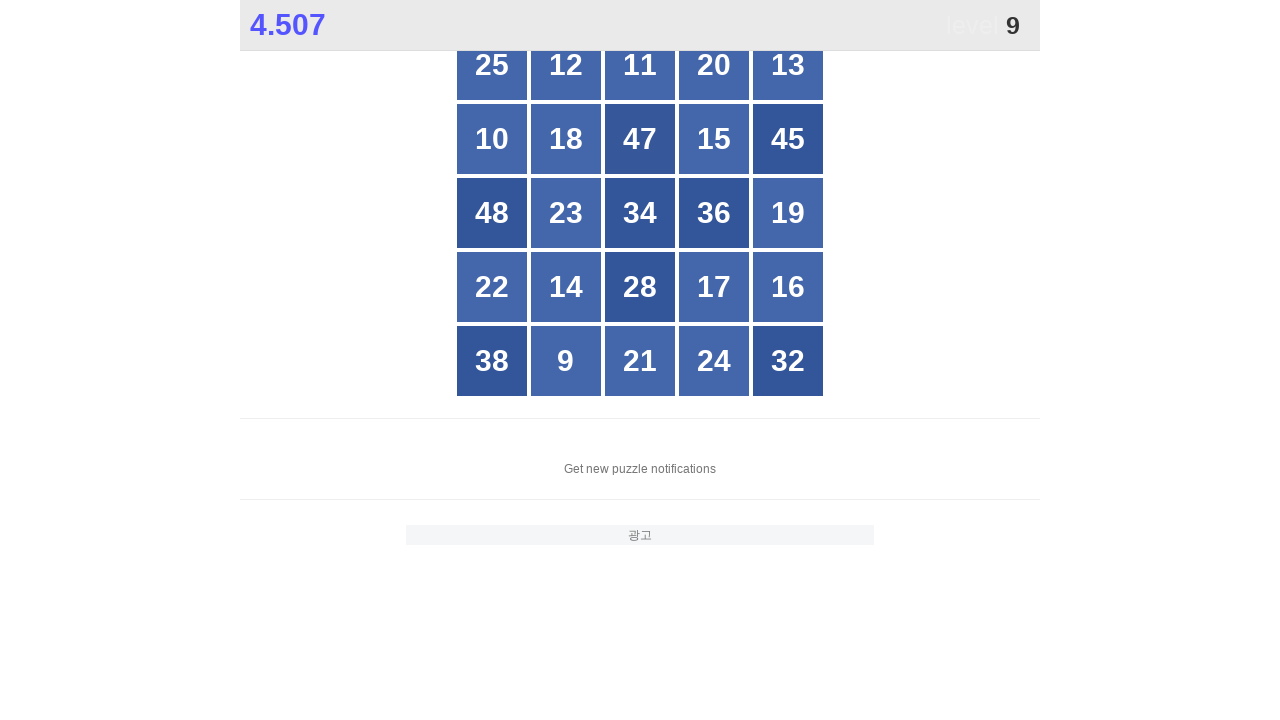

Clicked button with number 9 at (566, 361) on xpath=//*[@id="grid"]/div >> nth=21
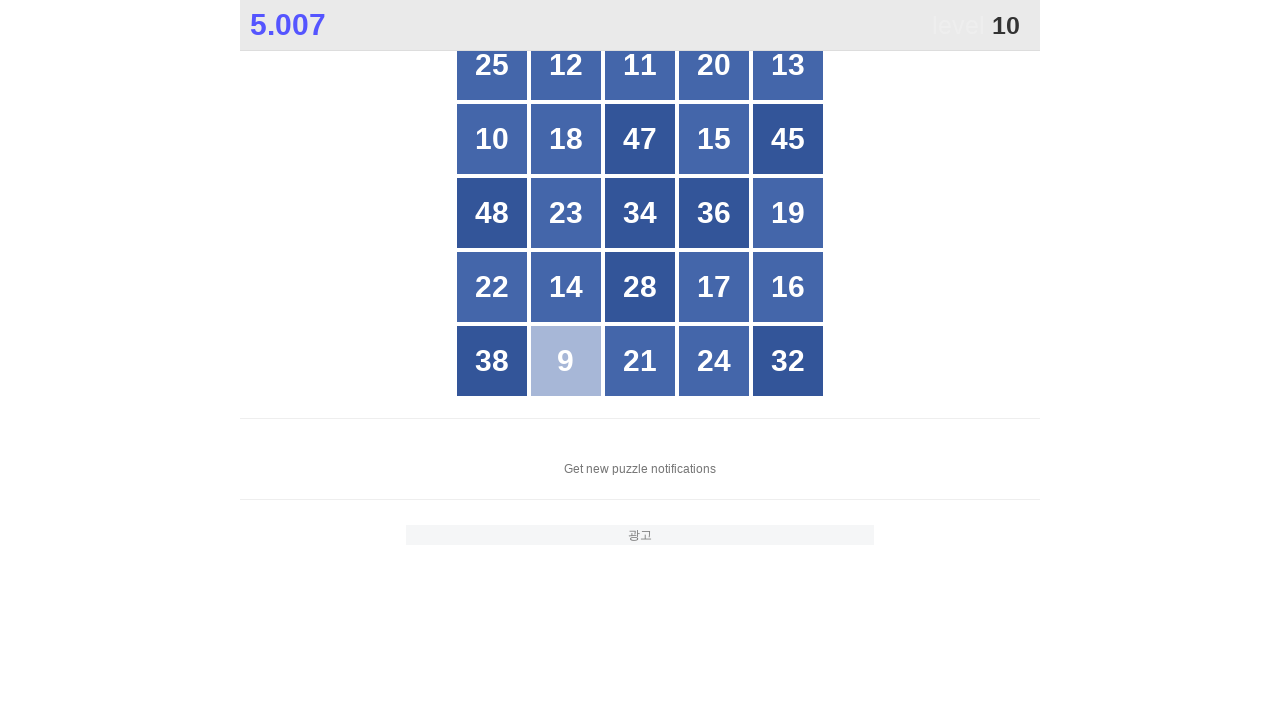

Located all grid buttons to find number 10
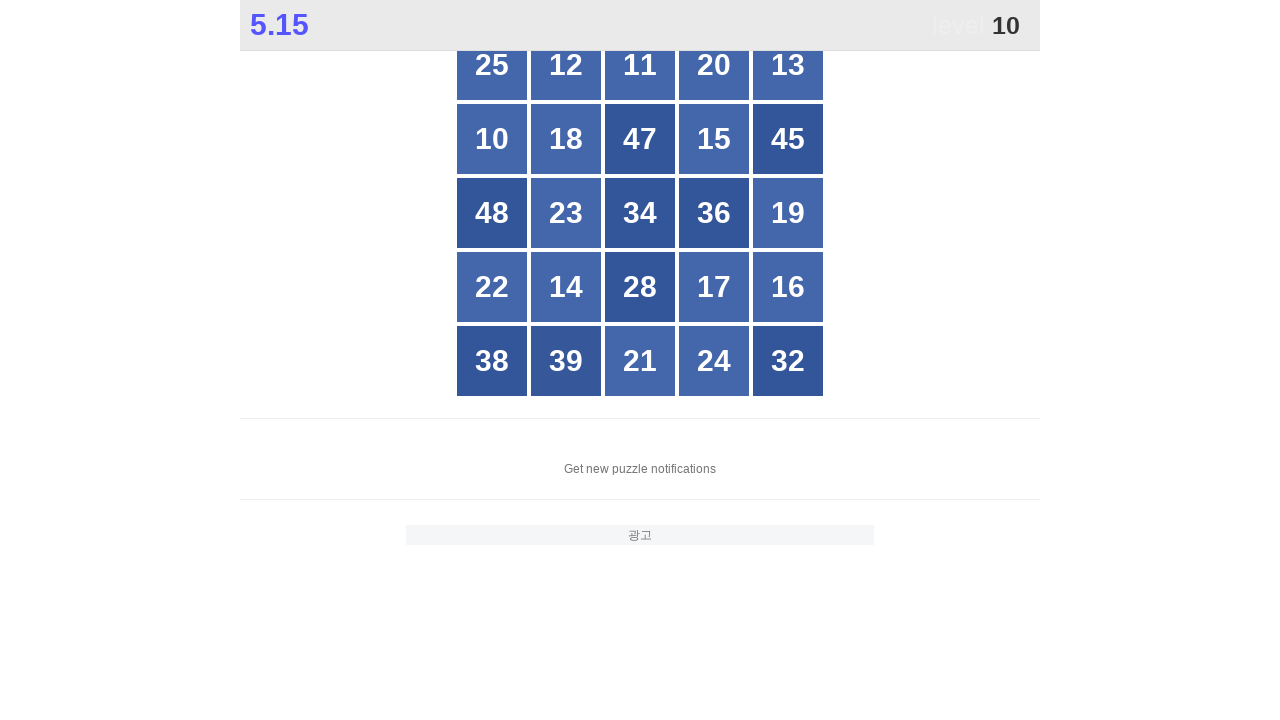

Clicked button with number 10 at (492, 139) on xpath=//*[@id="grid"]/div >> nth=5
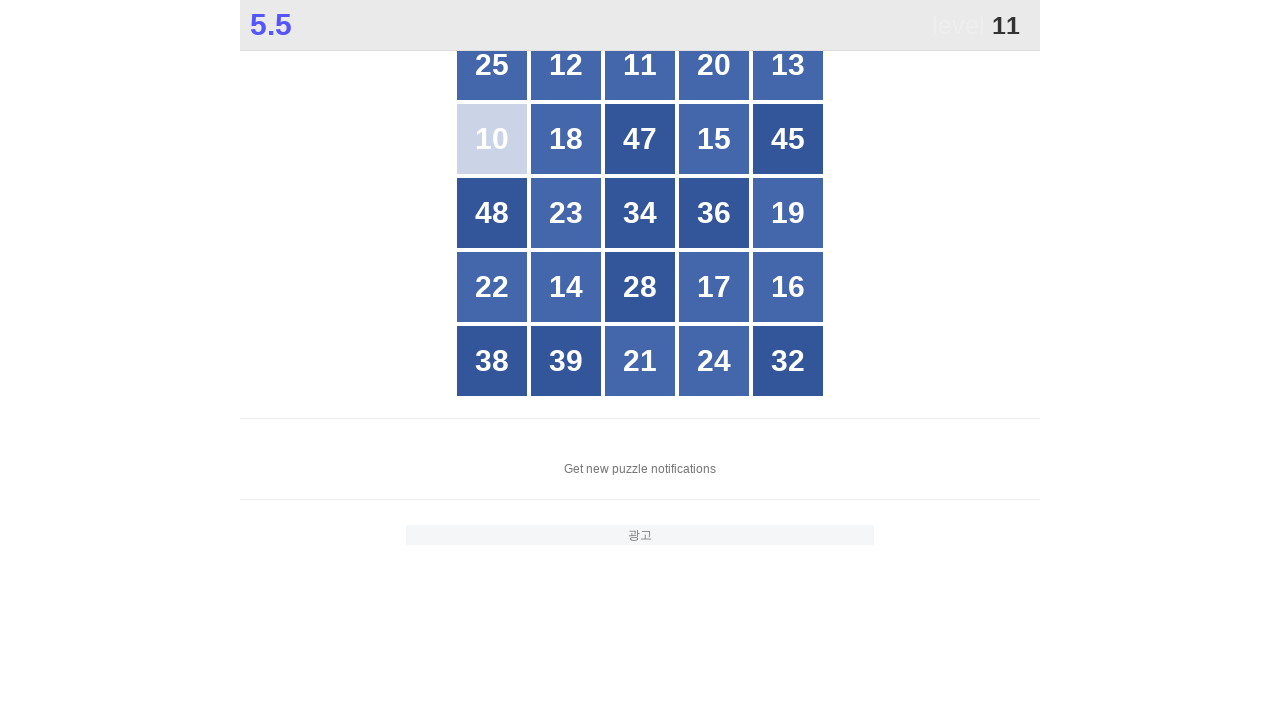

Located all grid buttons to find number 11
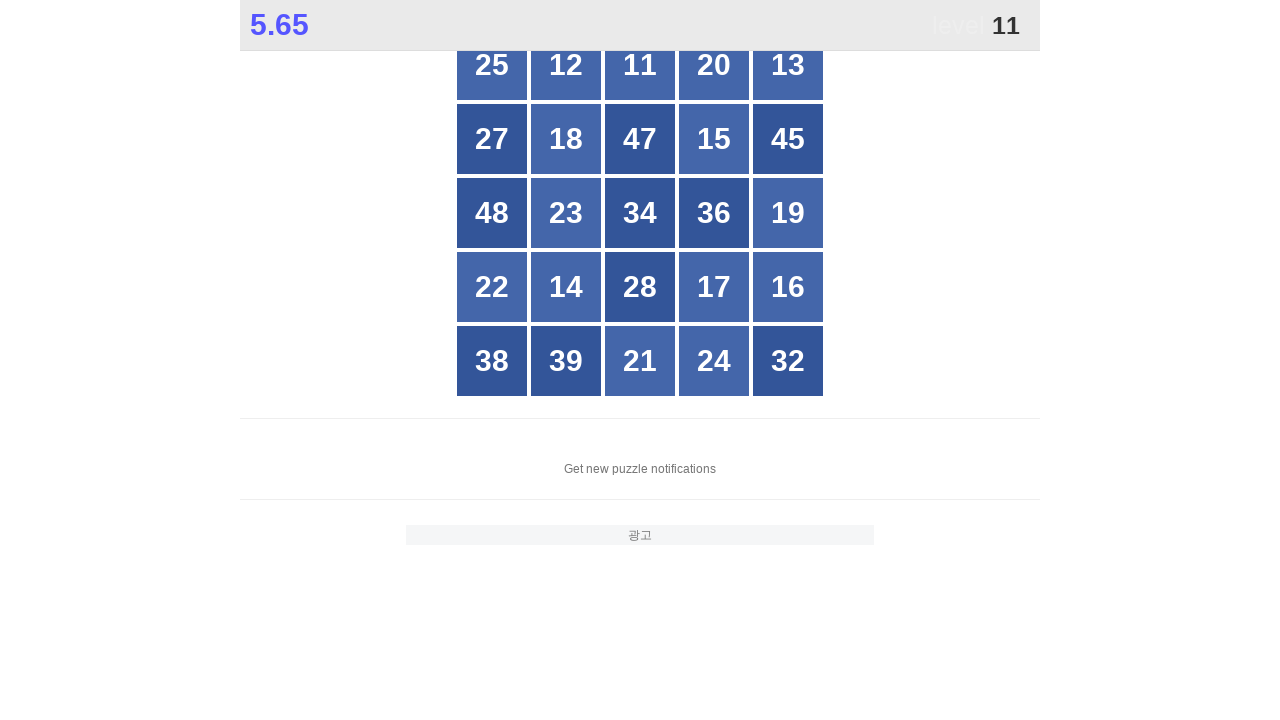

Clicked button with number 11 at (640, 65) on xpath=//*[@id="grid"]/div >> nth=2
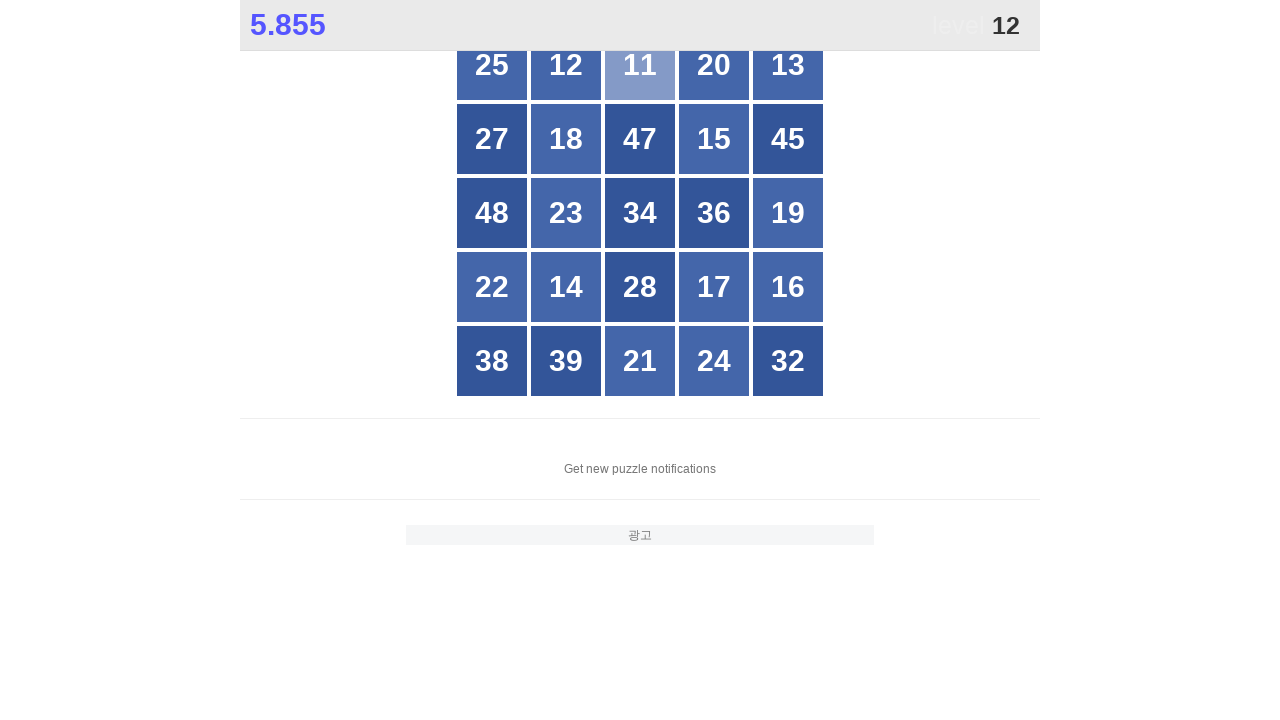

Located all grid buttons to find number 12
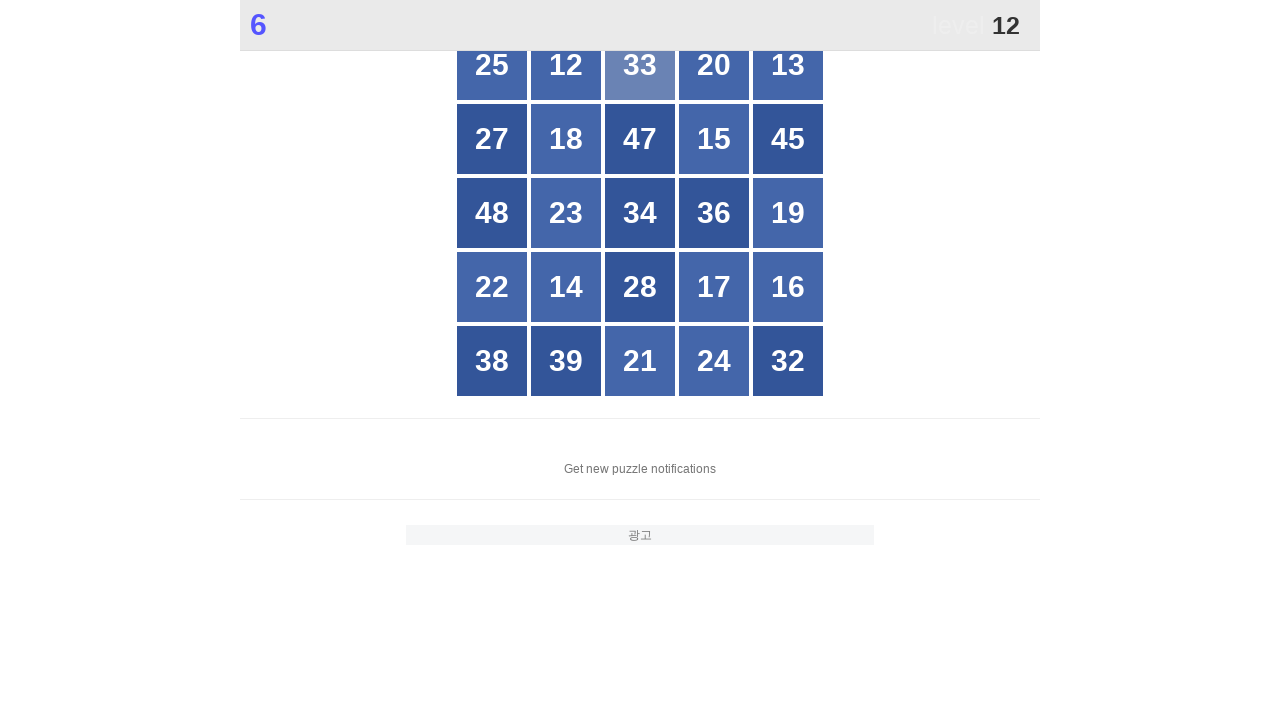

Clicked button with number 12 at (566, 65) on xpath=//*[@id="grid"]/div >> nth=1
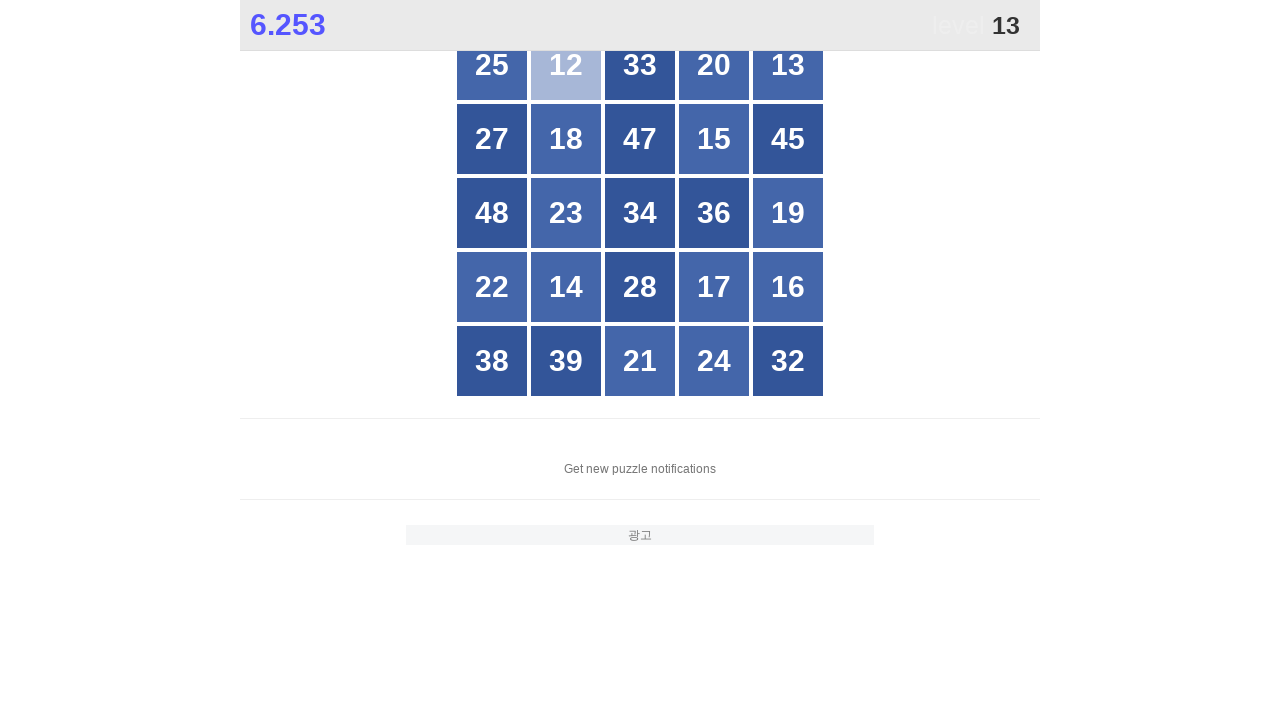

Located all grid buttons to find number 13
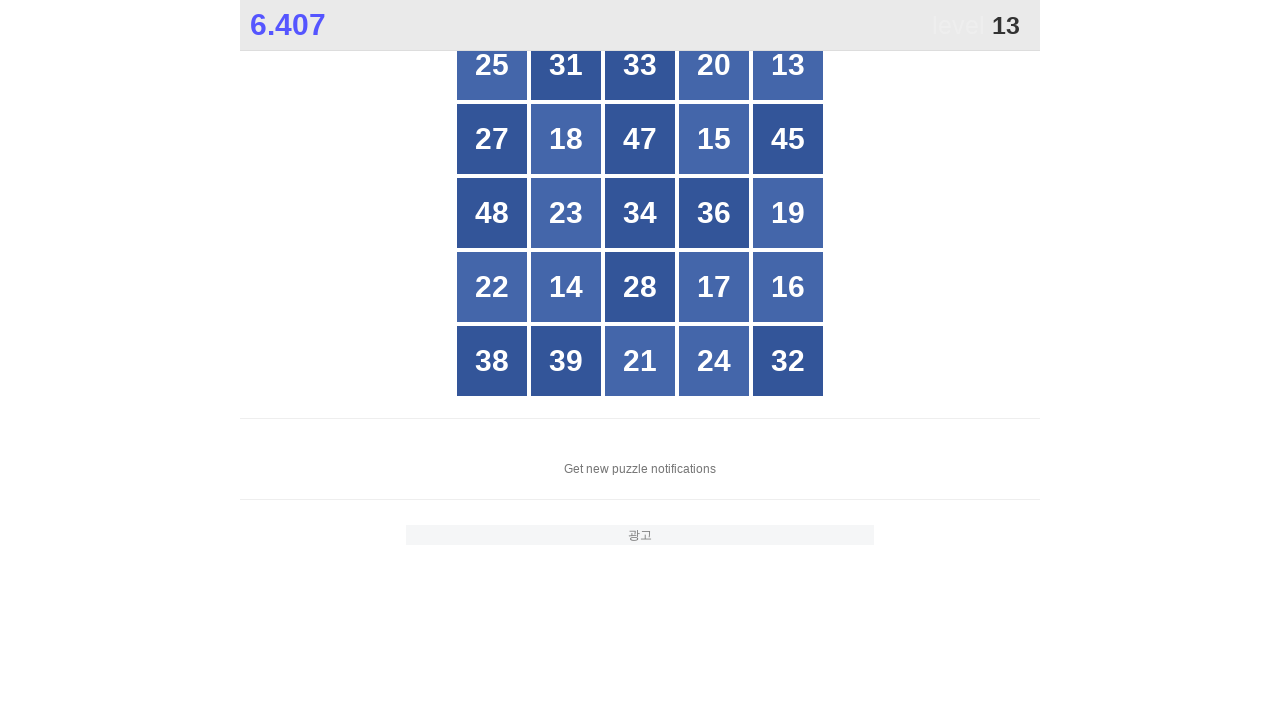

Clicked button with number 13 at (788, 65) on xpath=//*[@id="grid"]/div >> nth=4
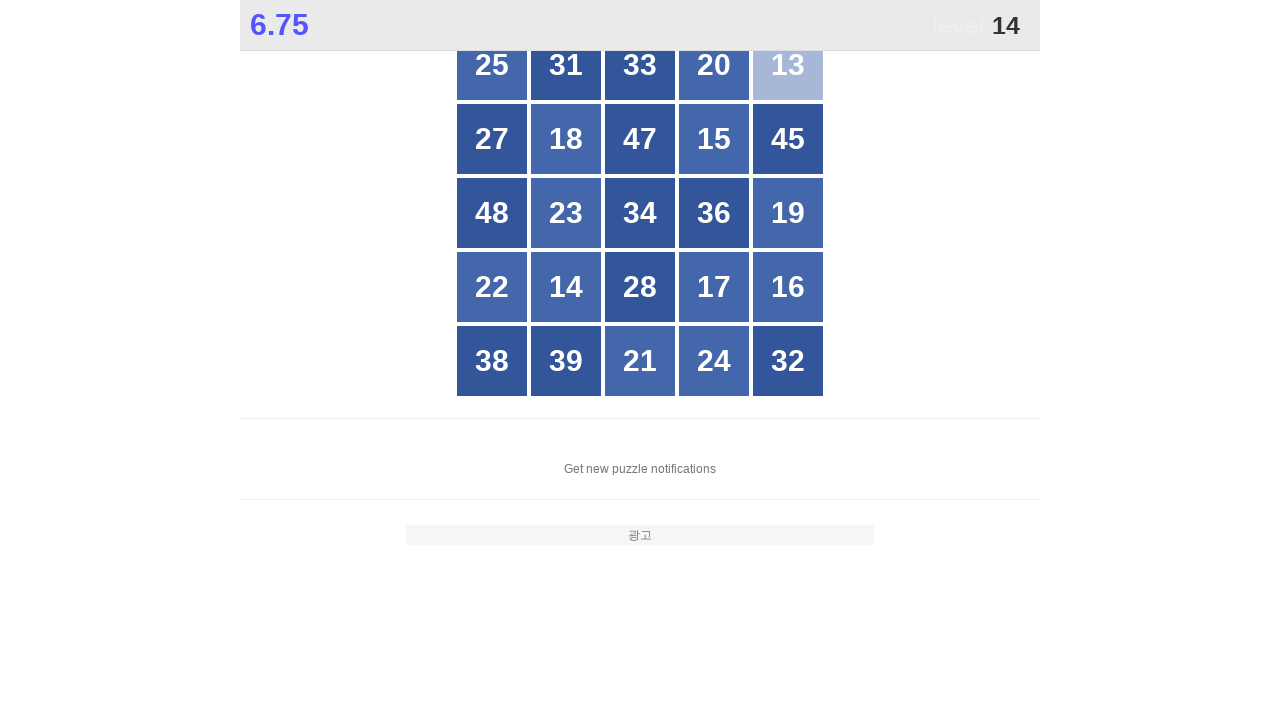

Located all grid buttons to find number 14
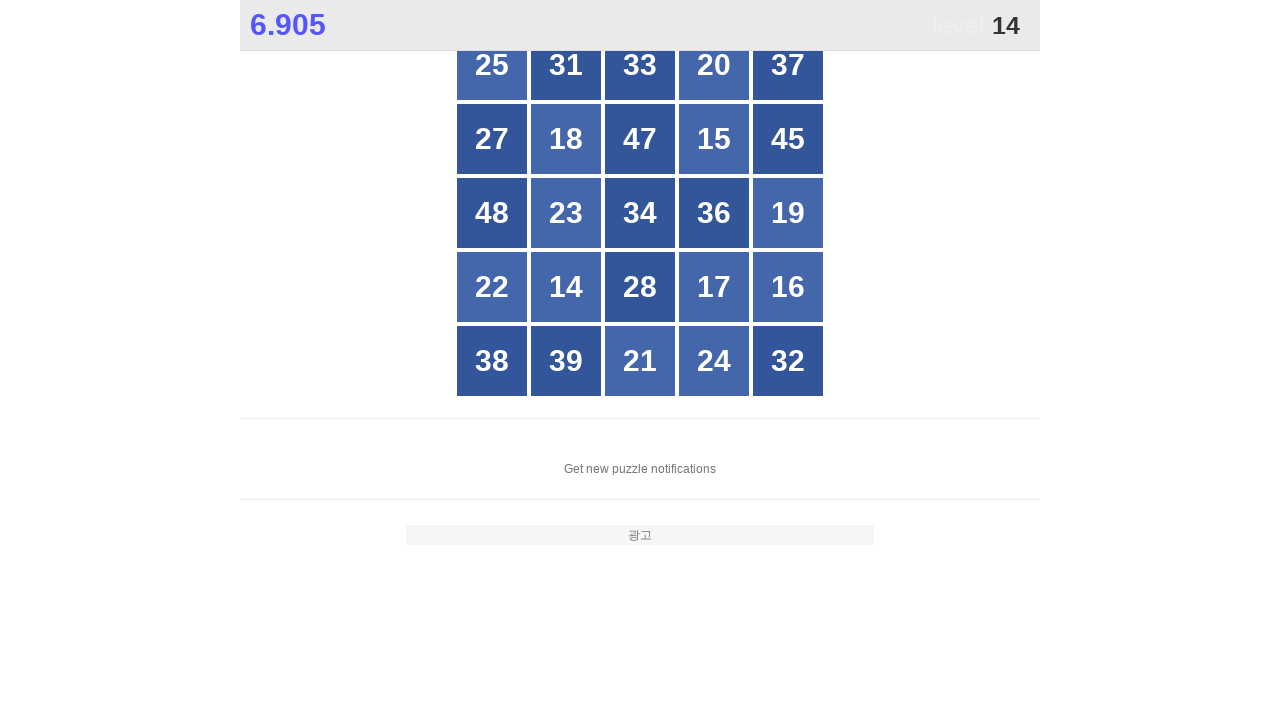

Clicked button with number 14 at (566, 287) on xpath=//*[@id="grid"]/div >> nth=16
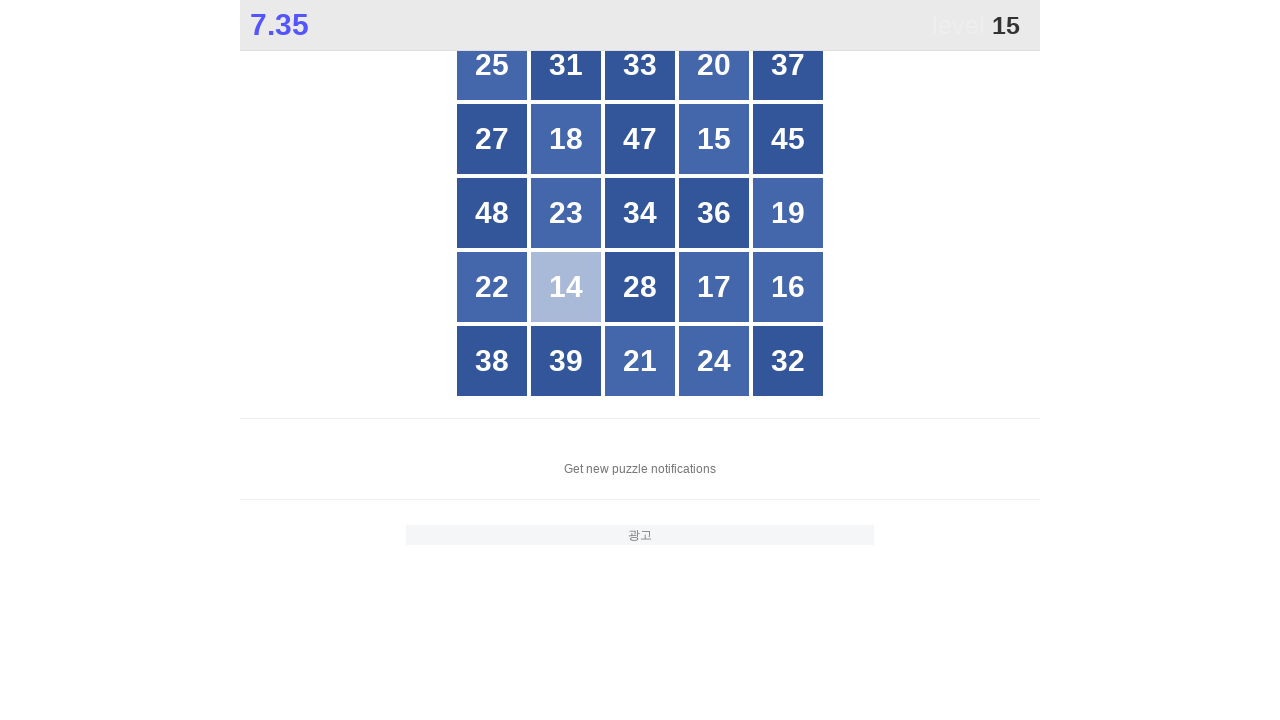

Located all grid buttons to find number 15
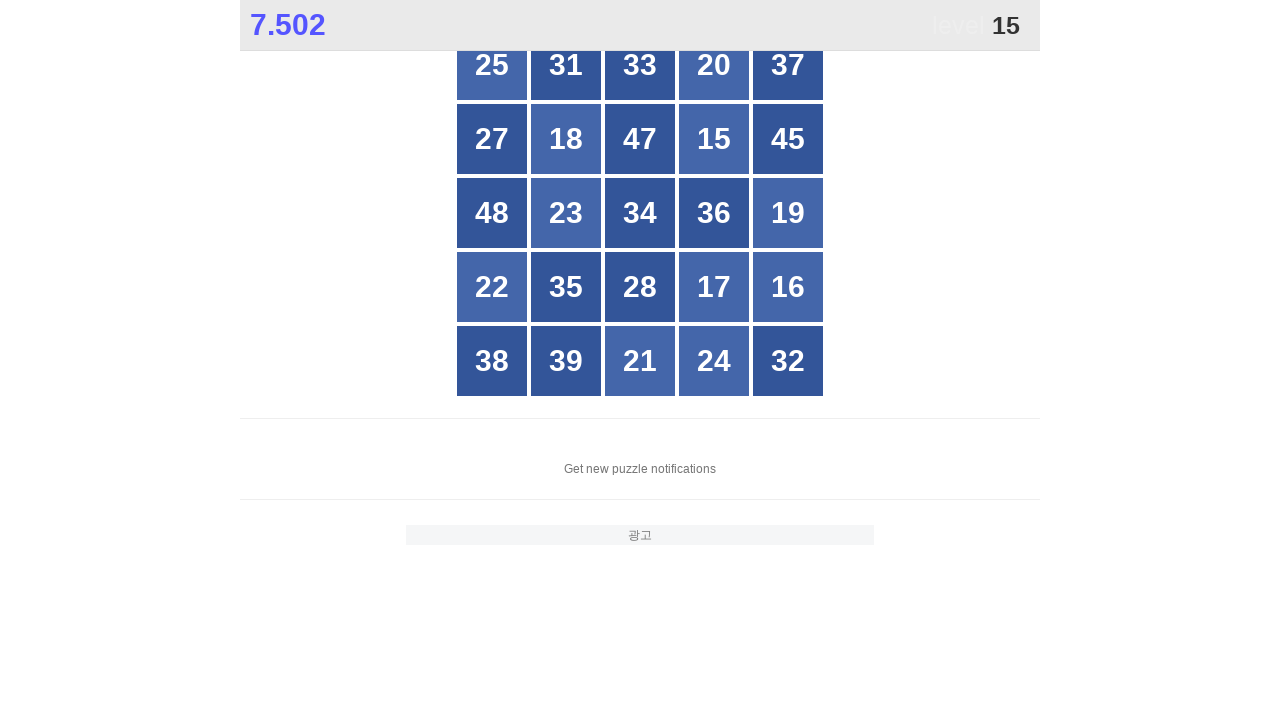

Clicked button with number 15 at (714, 139) on xpath=//*[@id="grid"]/div >> nth=8
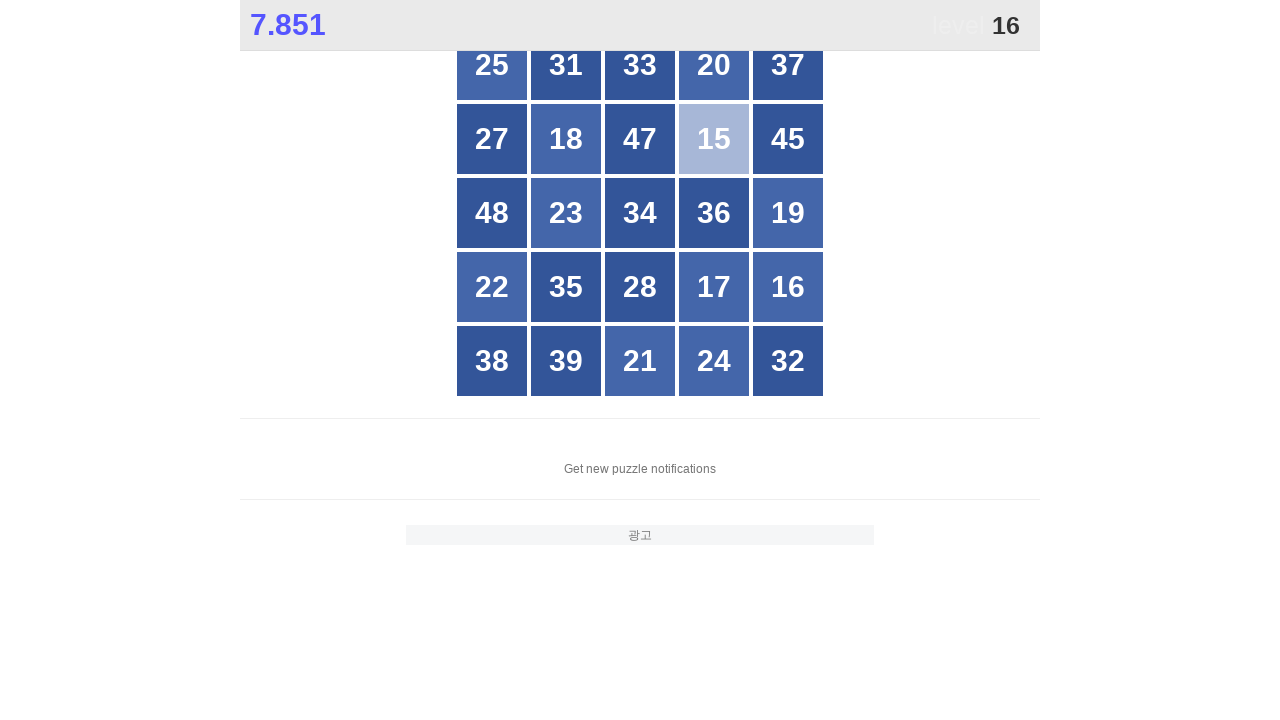

Located all grid buttons to find number 16
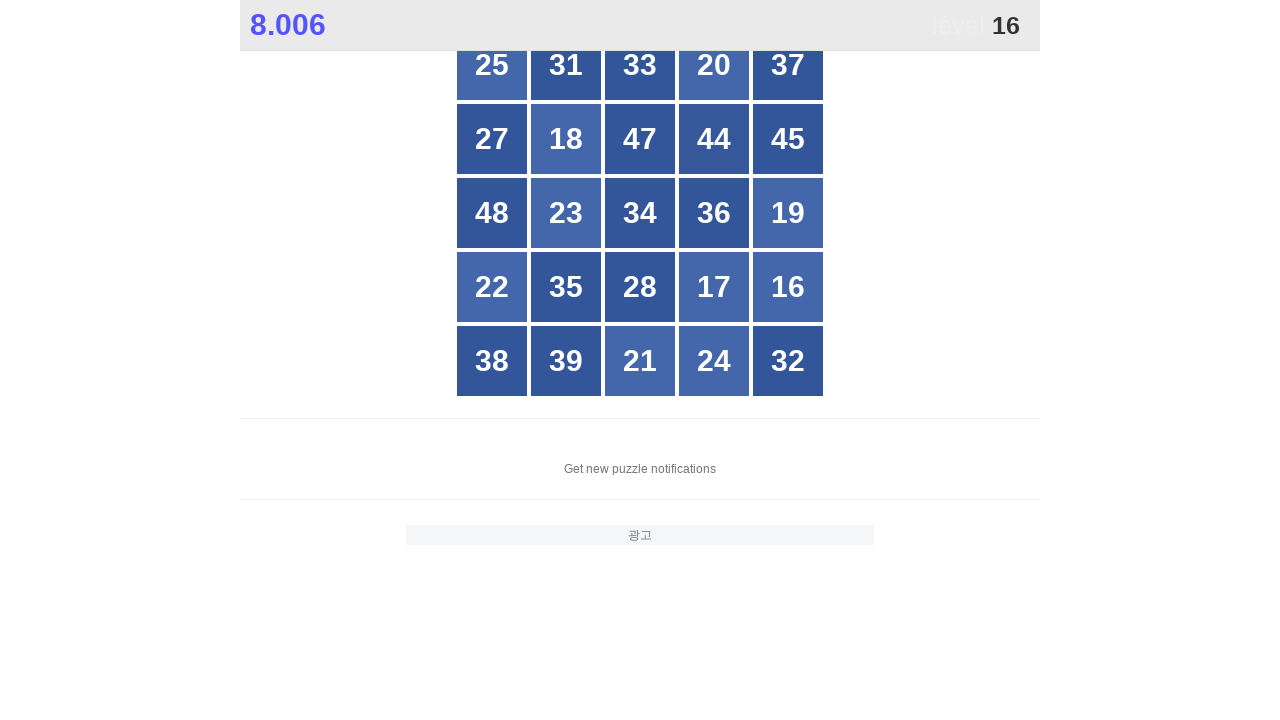

Clicked button with number 16 at (788, 287) on xpath=//*[@id="grid"]/div >> nth=19
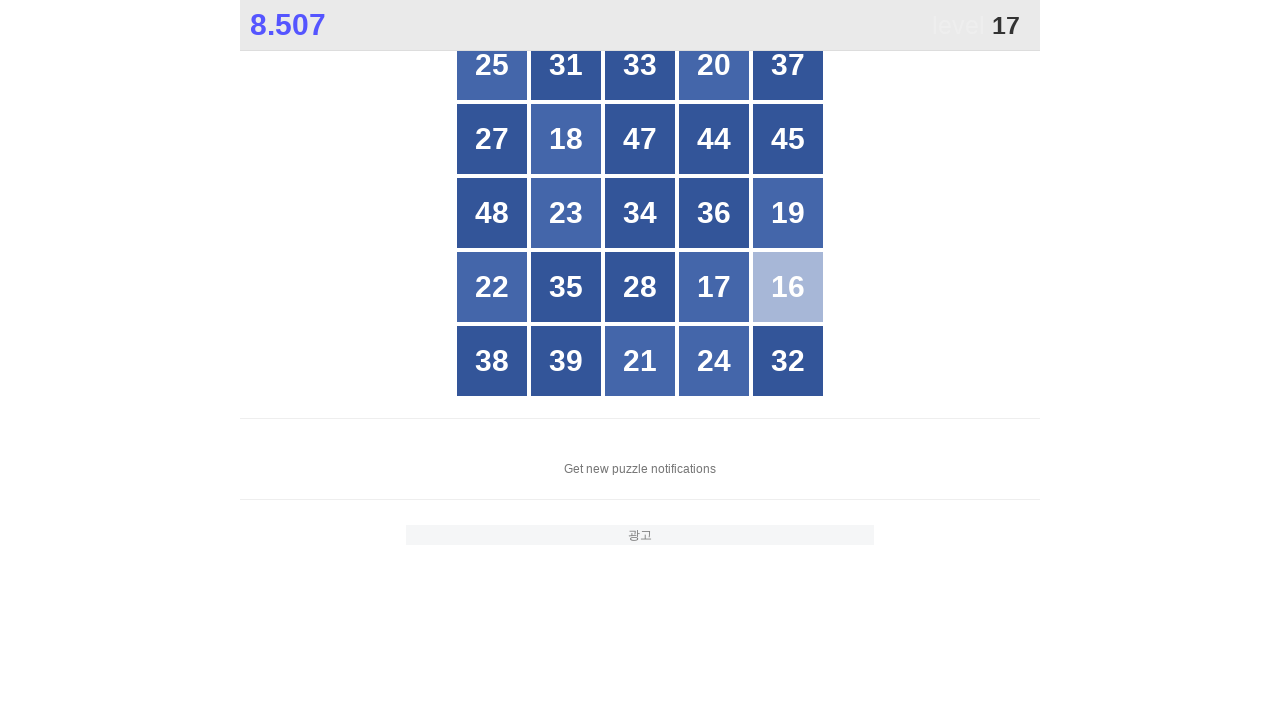

Located all grid buttons to find number 17
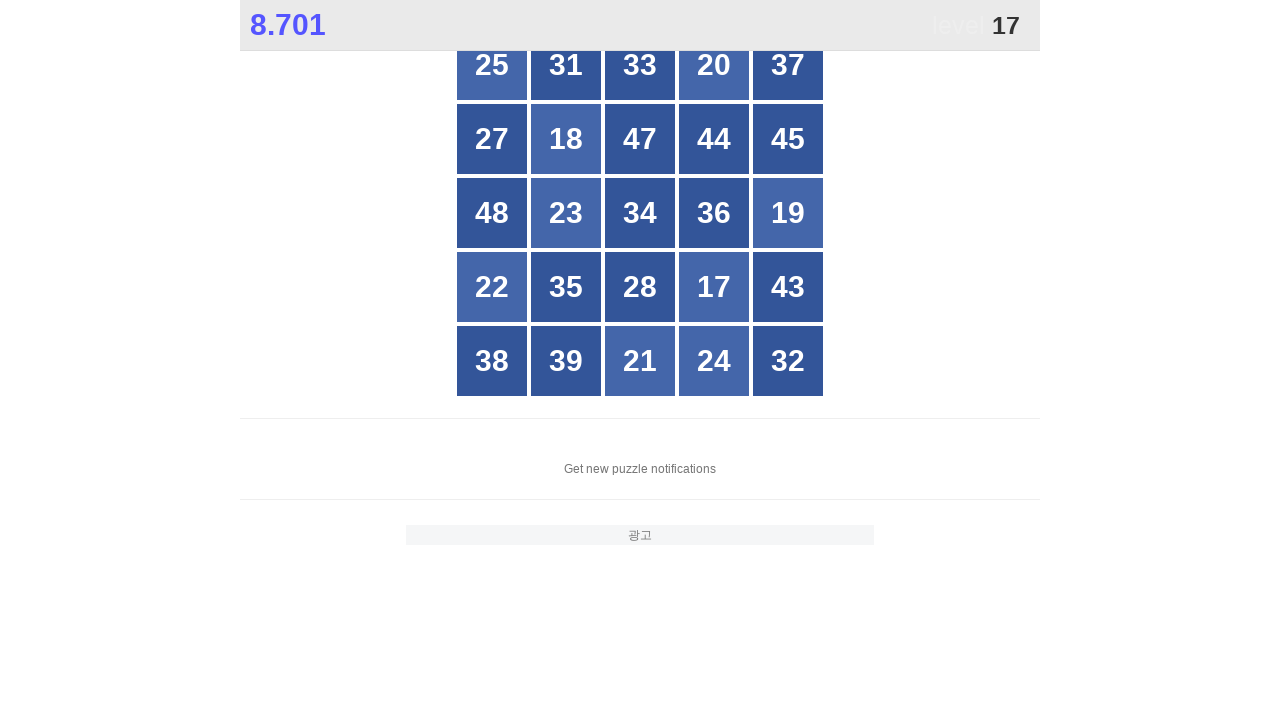

Clicked button with number 17 at (714, 287) on xpath=//*[@id="grid"]/div >> nth=18
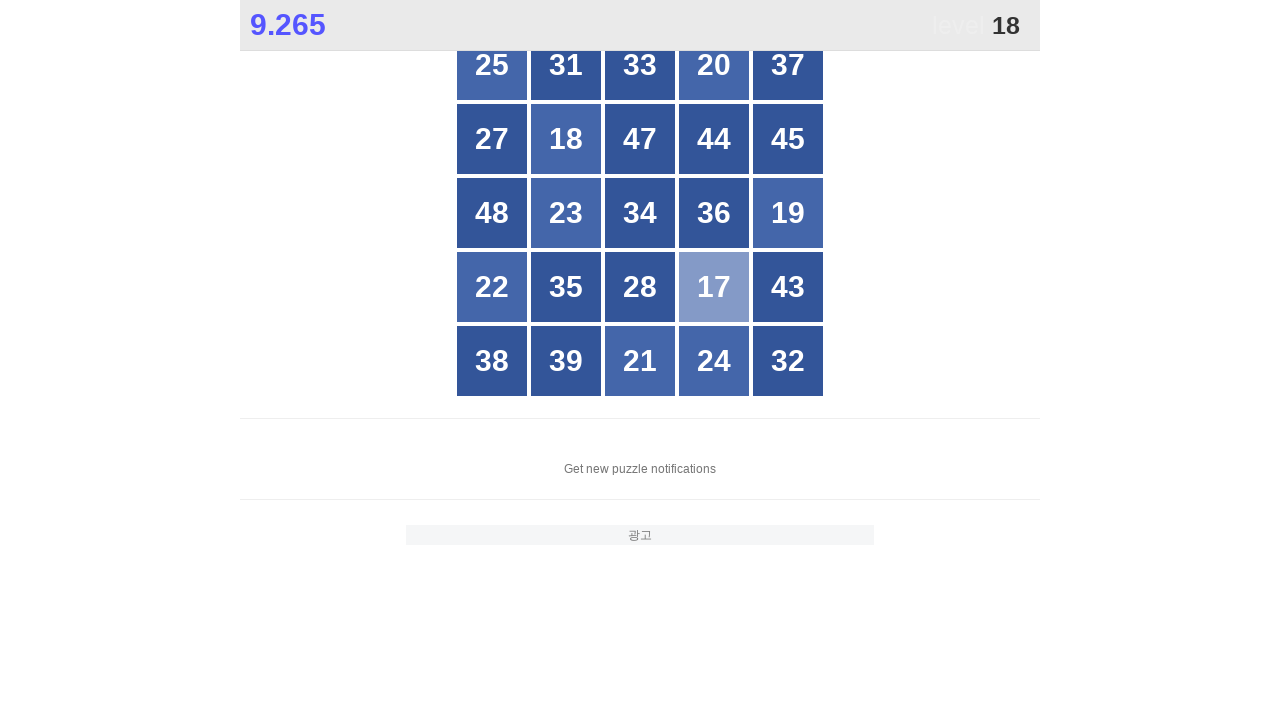

Located all grid buttons to find number 18
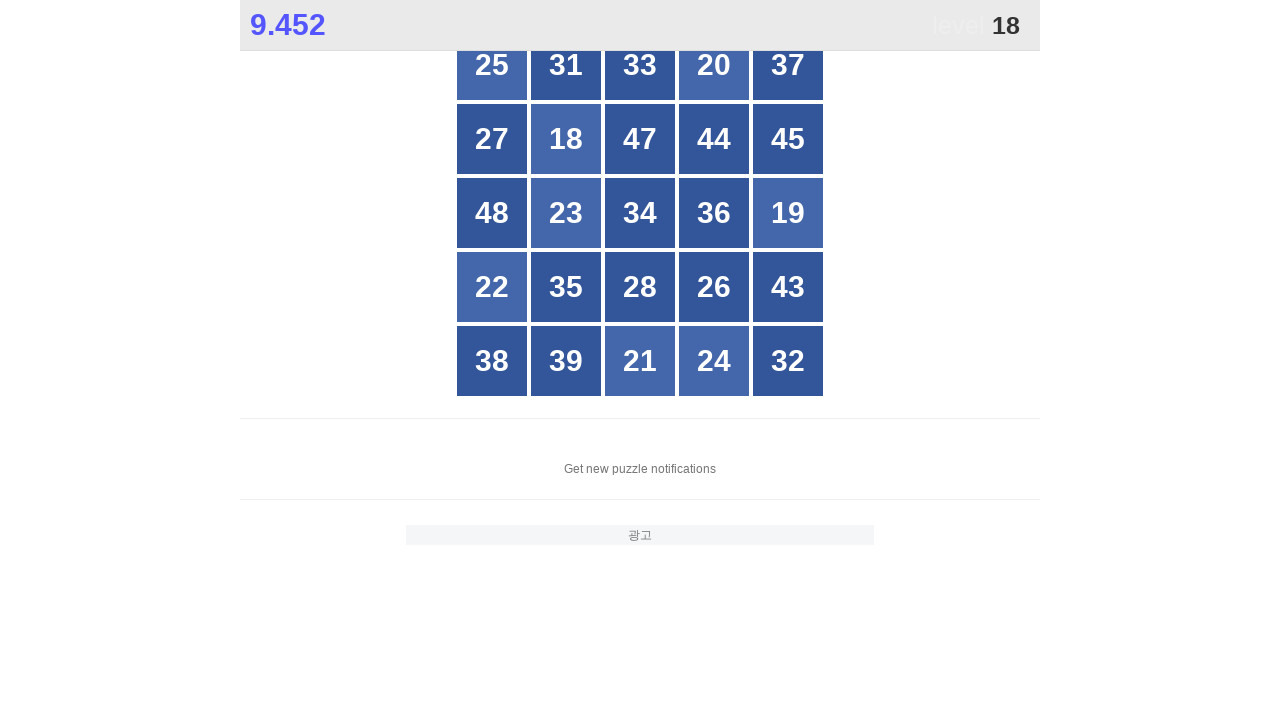

Clicked button with number 18 at (566, 139) on xpath=//*[@id="grid"]/div >> nth=6
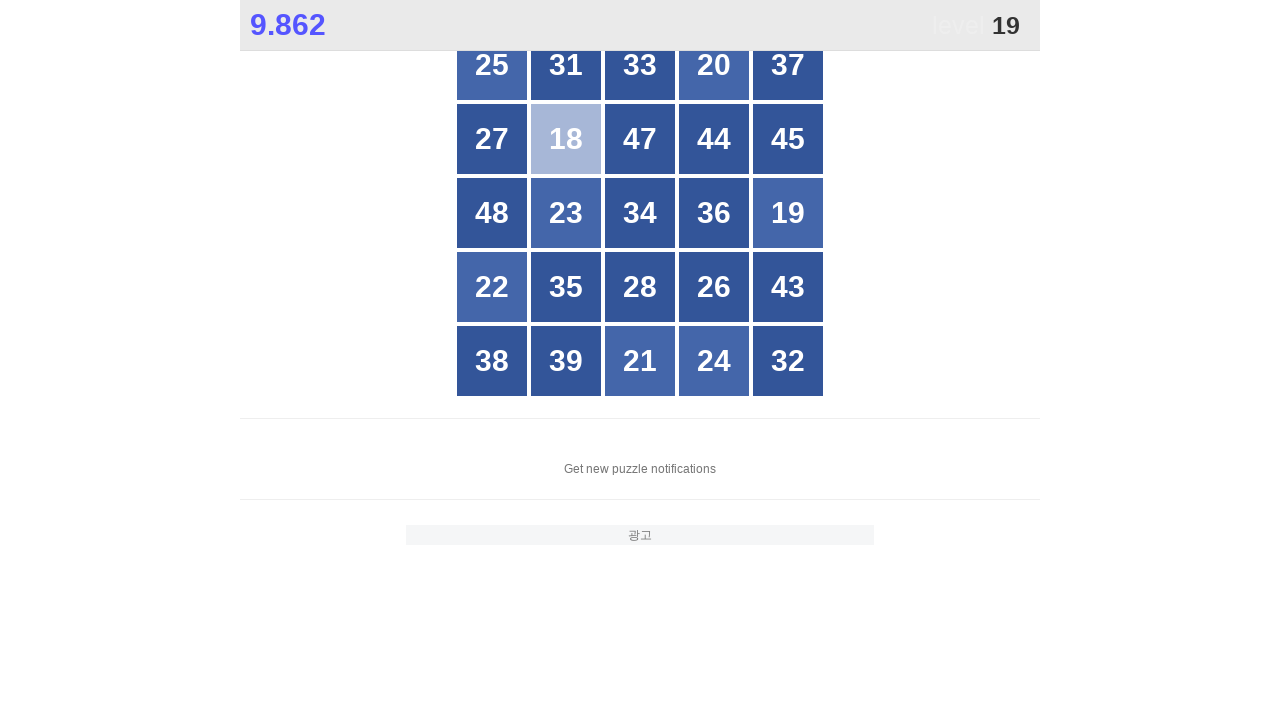

Located all grid buttons to find number 19
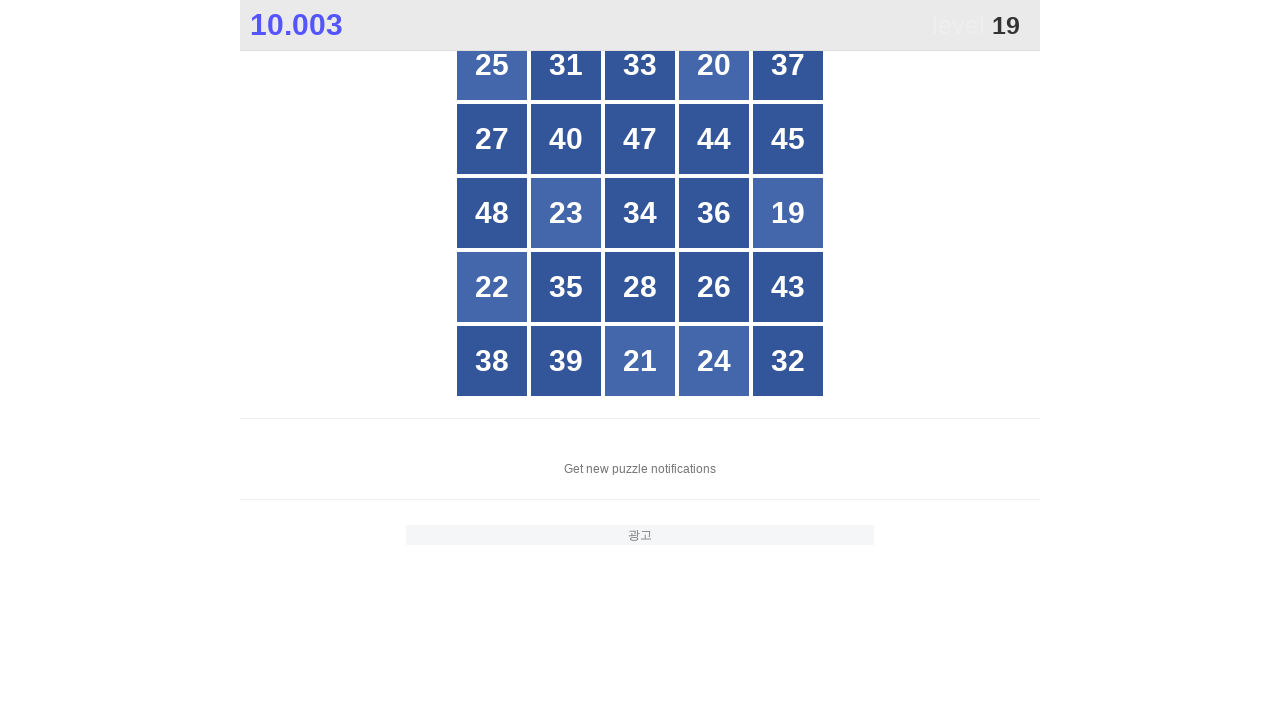

Clicked button with number 19 at (788, 213) on xpath=//*[@id="grid"]/div >> nth=14
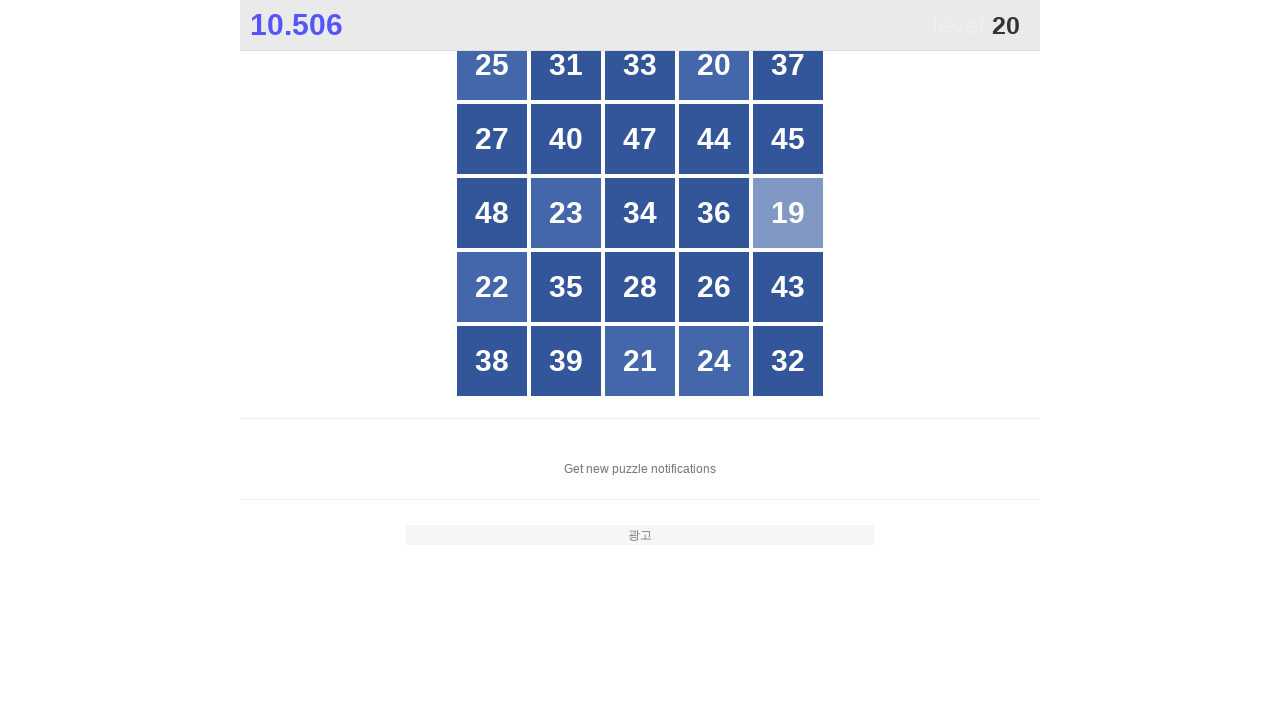

Located all grid buttons to find number 20
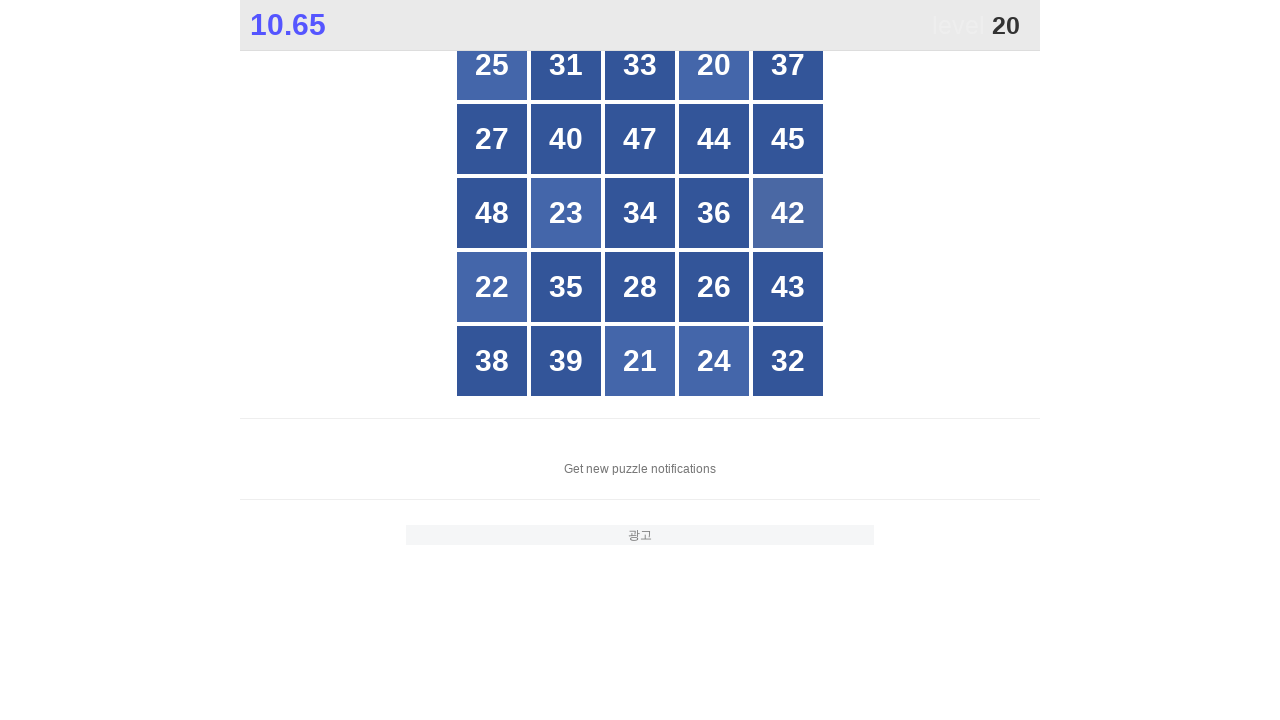

Clicked button with number 20 at (714, 65) on xpath=//*[@id="grid"]/div >> nth=3
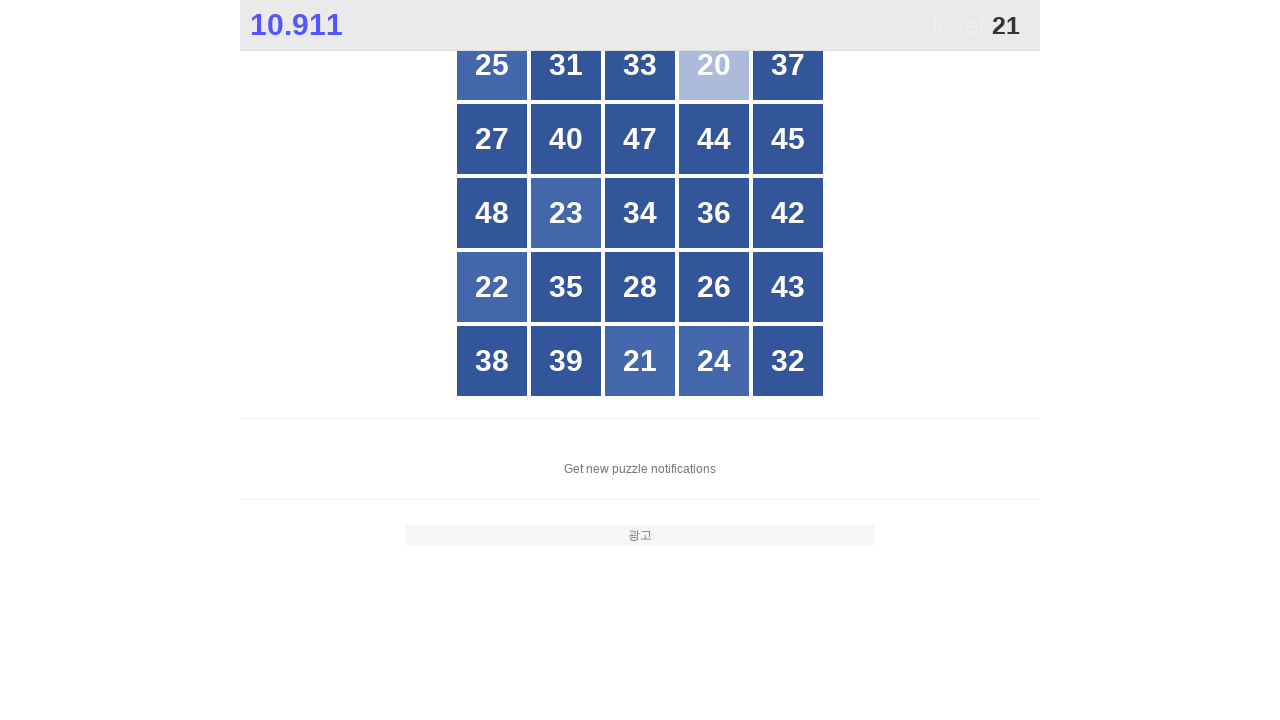

Located all grid buttons to find number 21
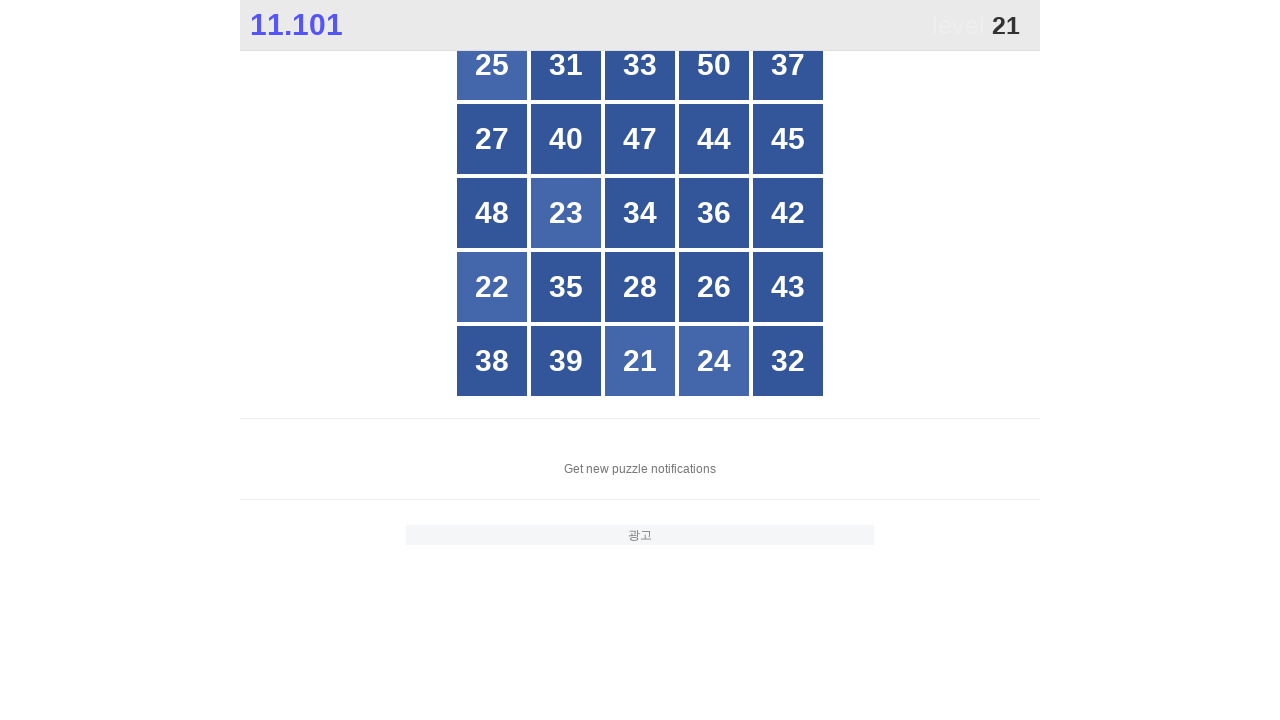

Clicked button with number 21 at (640, 361) on xpath=//*[@id="grid"]/div >> nth=22
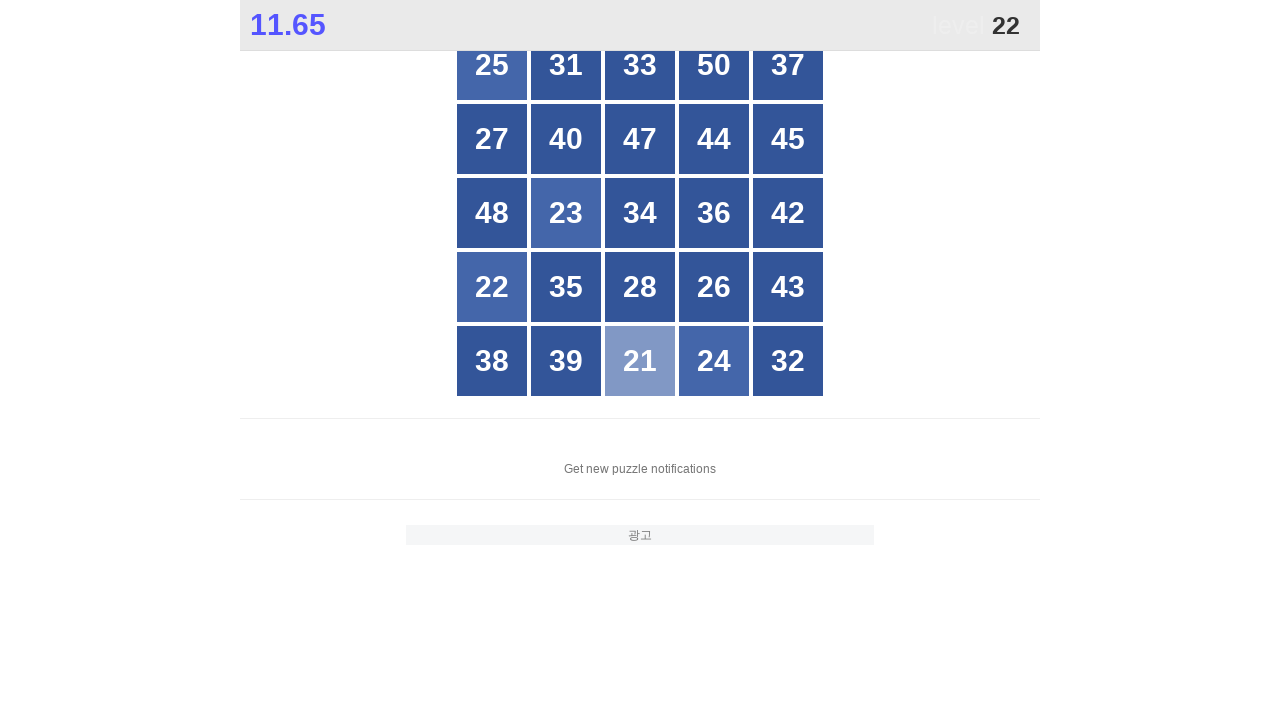

Located all grid buttons to find number 22
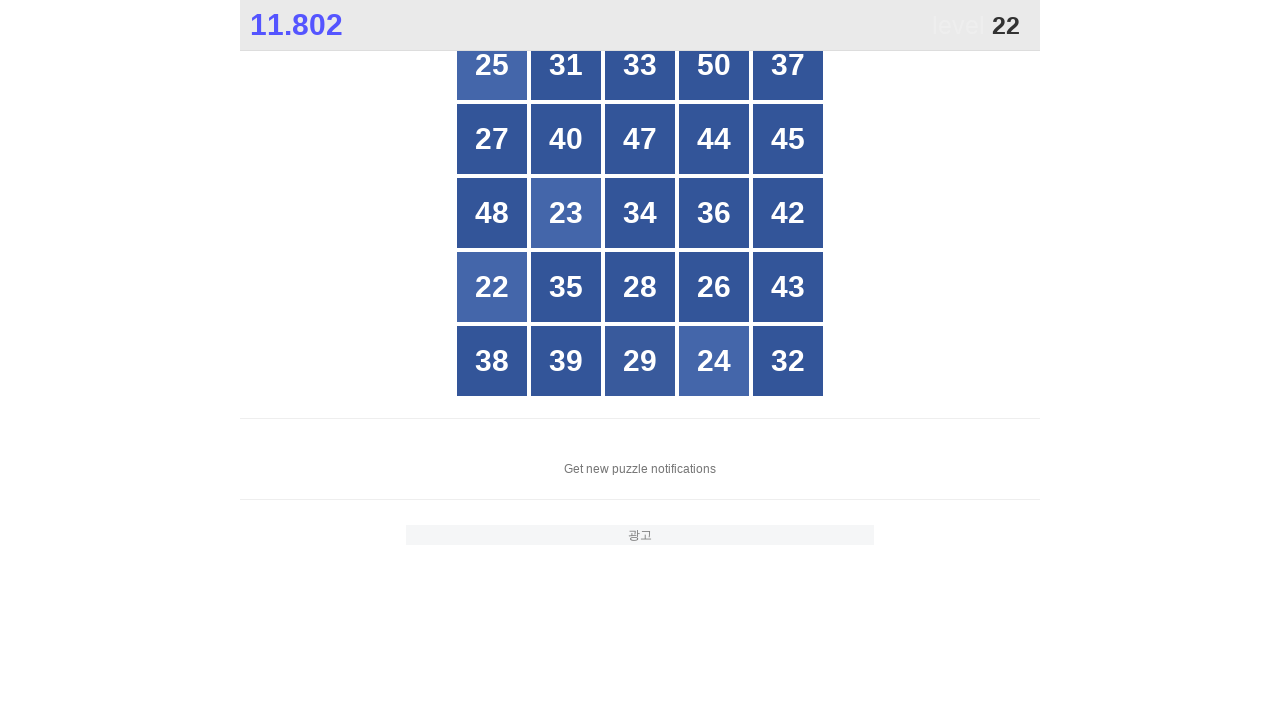

Clicked button with number 22 at (492, 287) on xpath=//*[@id="grid"]/div >> nth=15
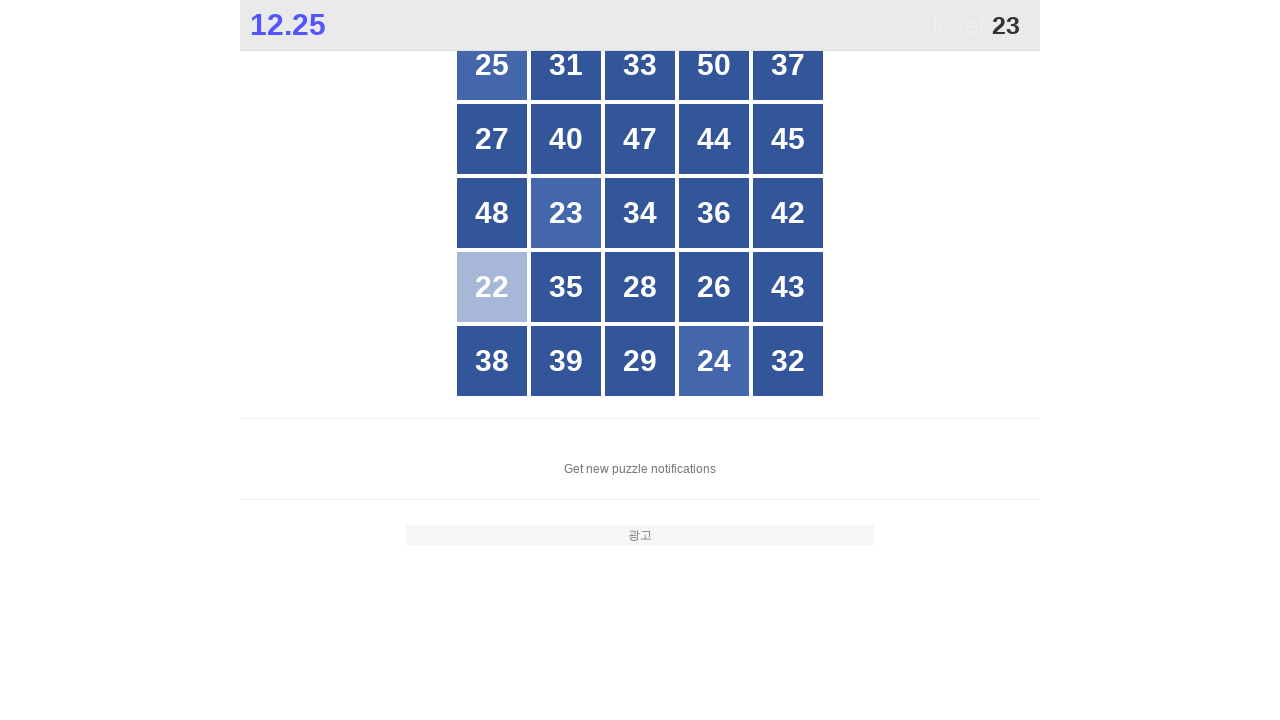

Located all grid buttons to find number 23
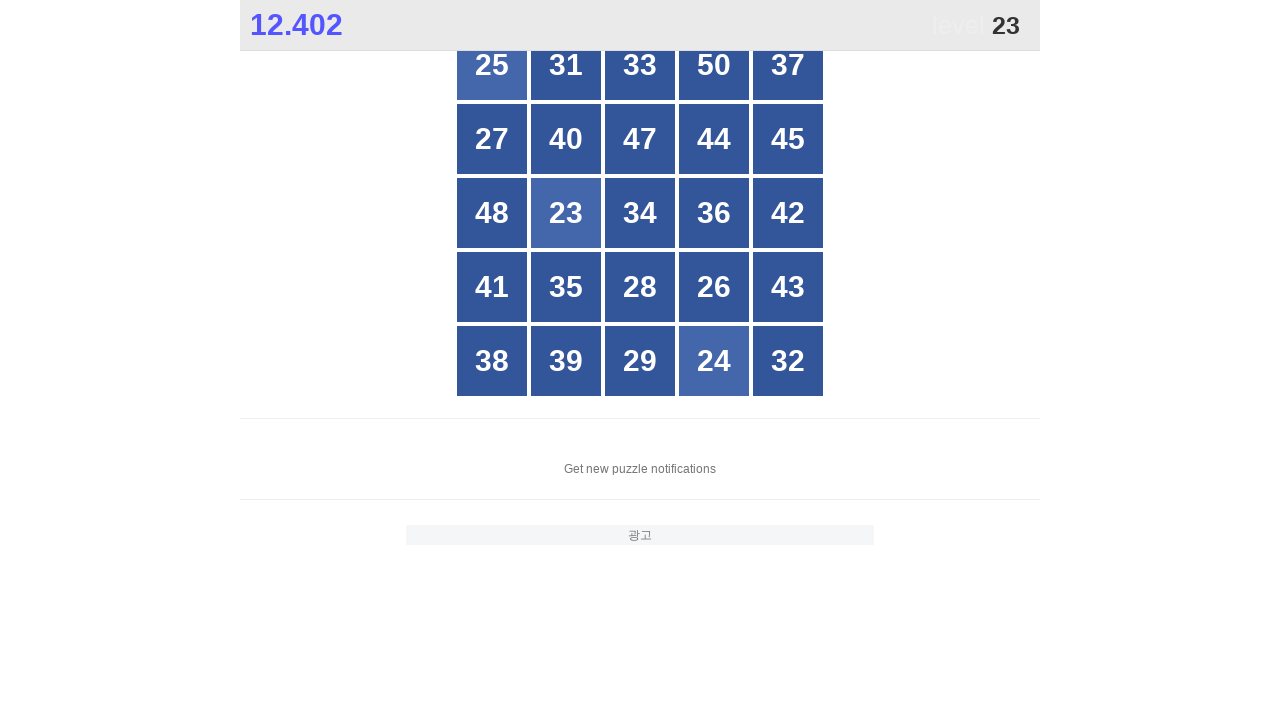

Clicked button with number 23 at (566, 213) on xpath=//*[@id="grid"]/div >> nth=11
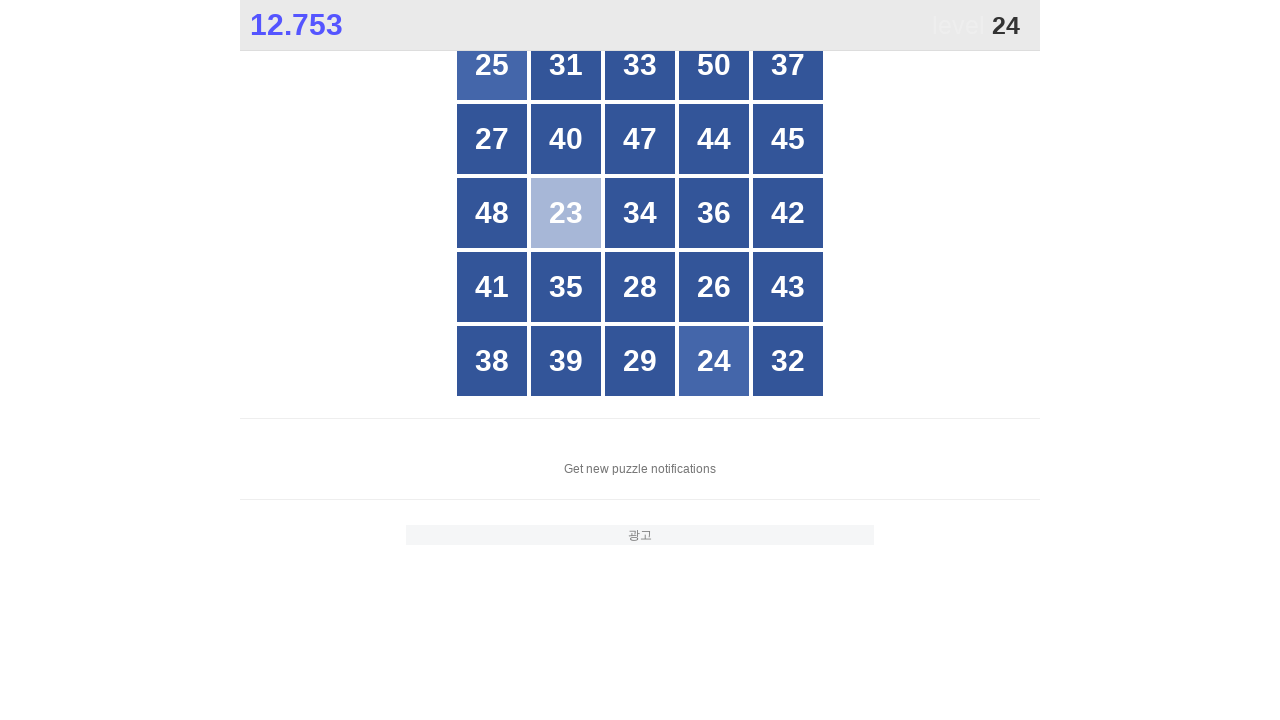

Located all grid buttons to find number 24
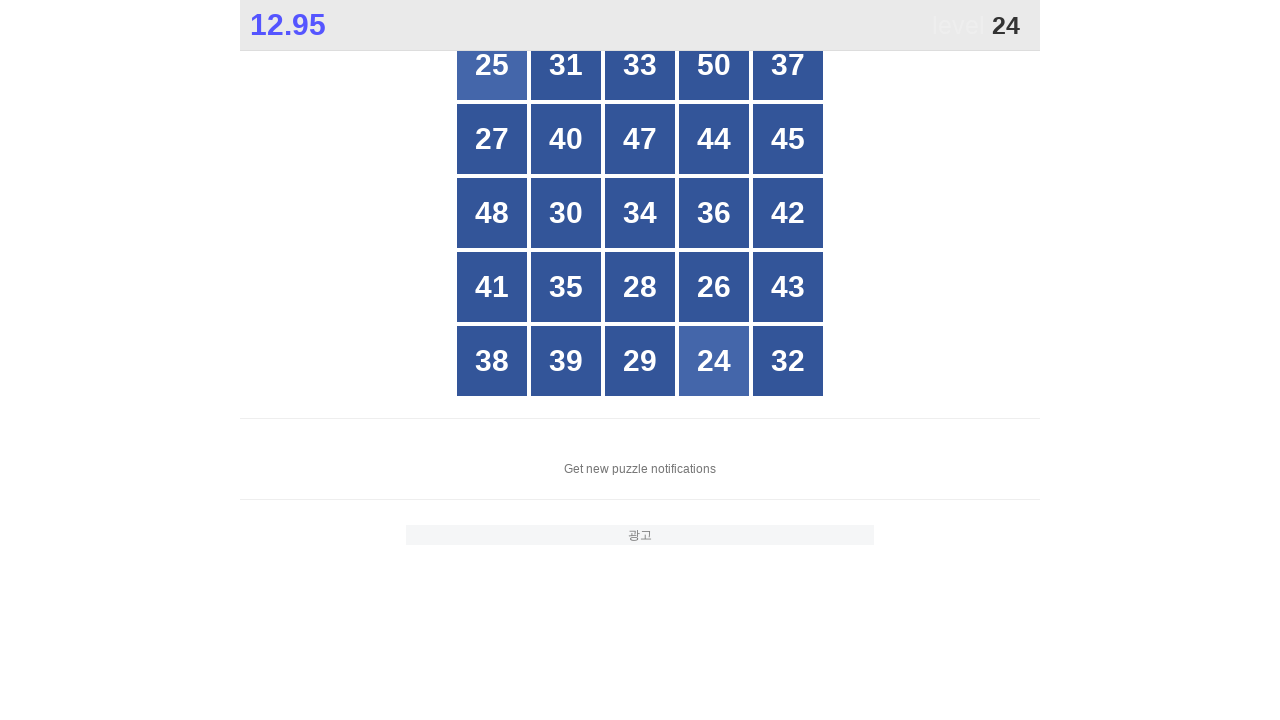

Clicked button with number 24 at (714, 361) on xpath=//*[@id="grid"]/div >> nth=23
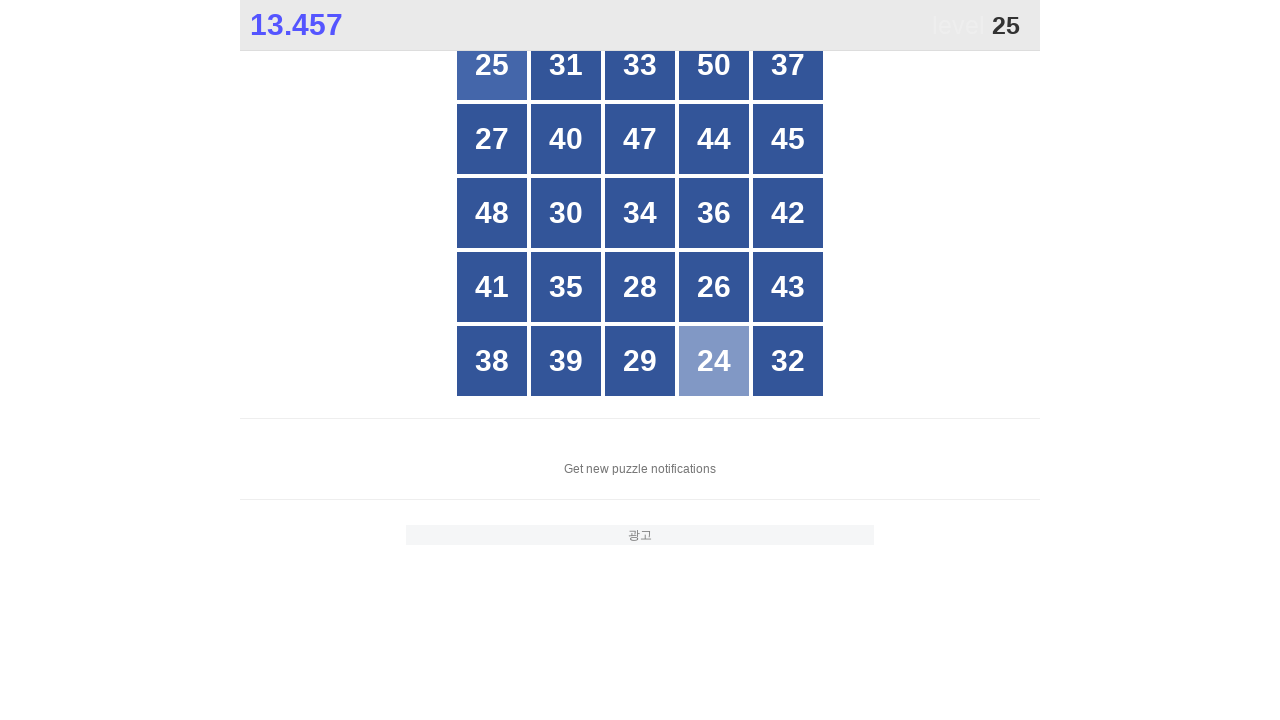

Located all grid buttons to find number 25
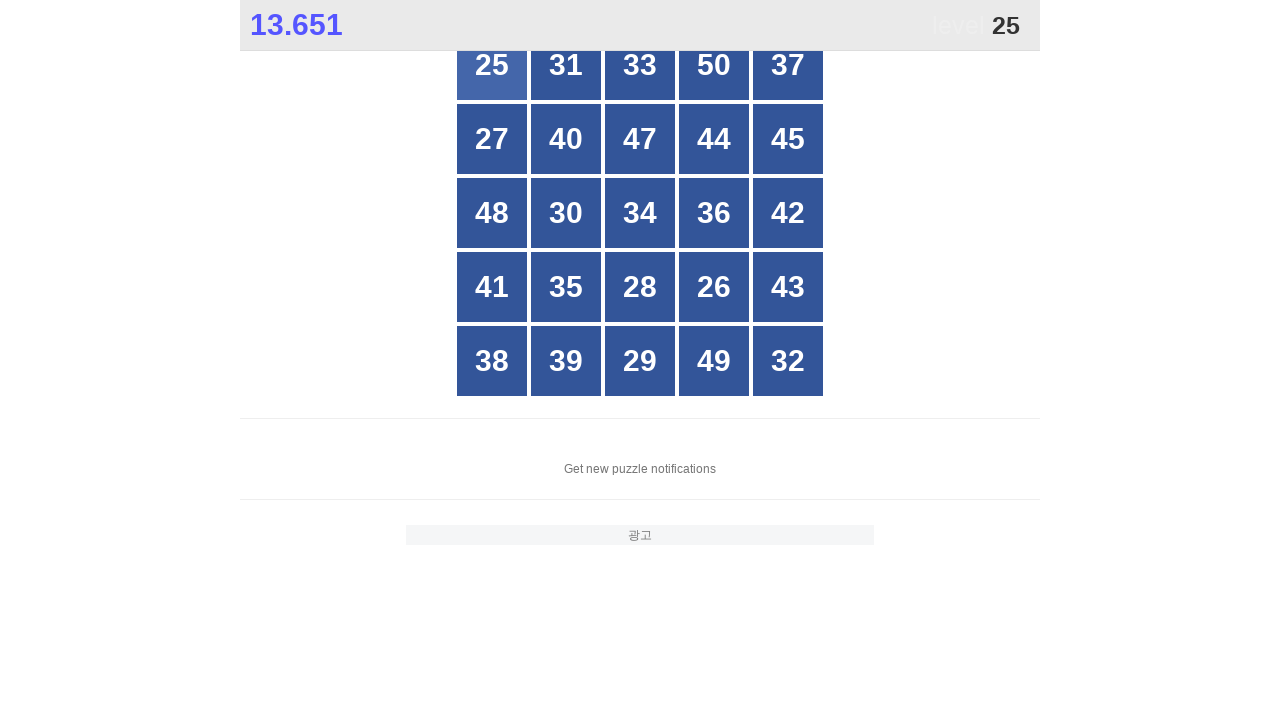

Clicked button with number 25 at (492, 65) on xpath=//*[@id="grid"]/div >> nth=0
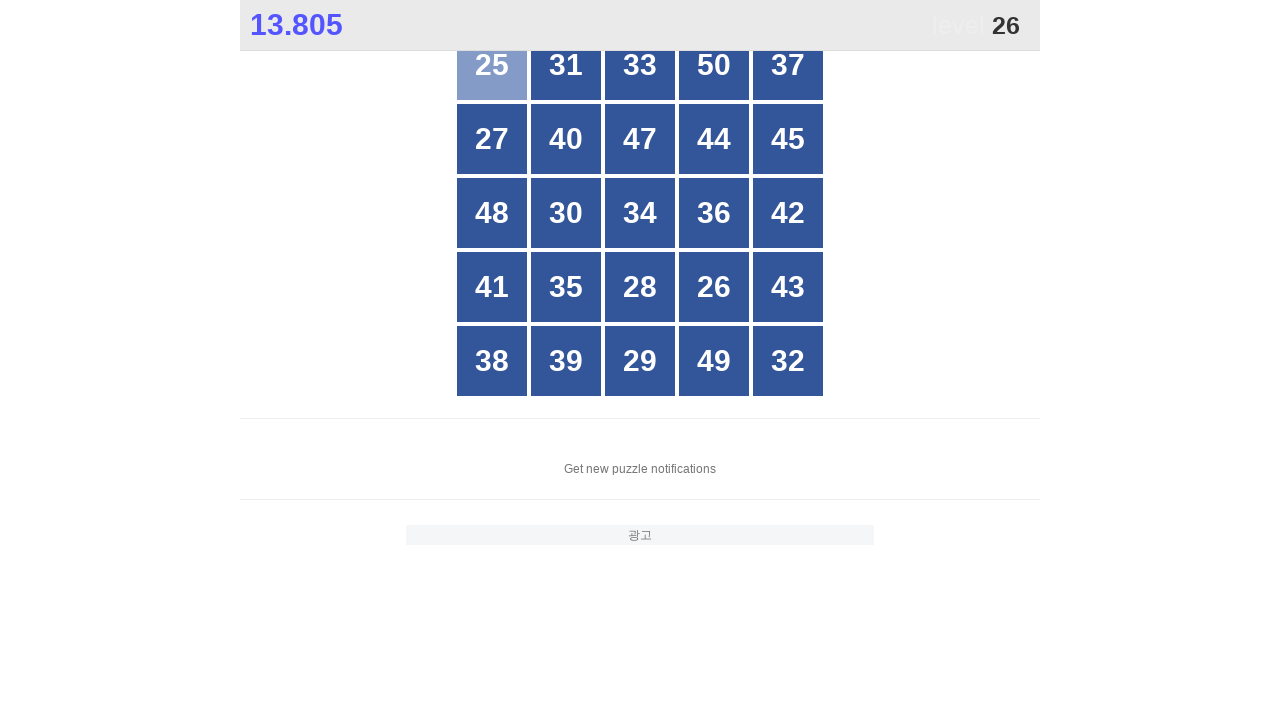

Located all grid buttons to find number 26
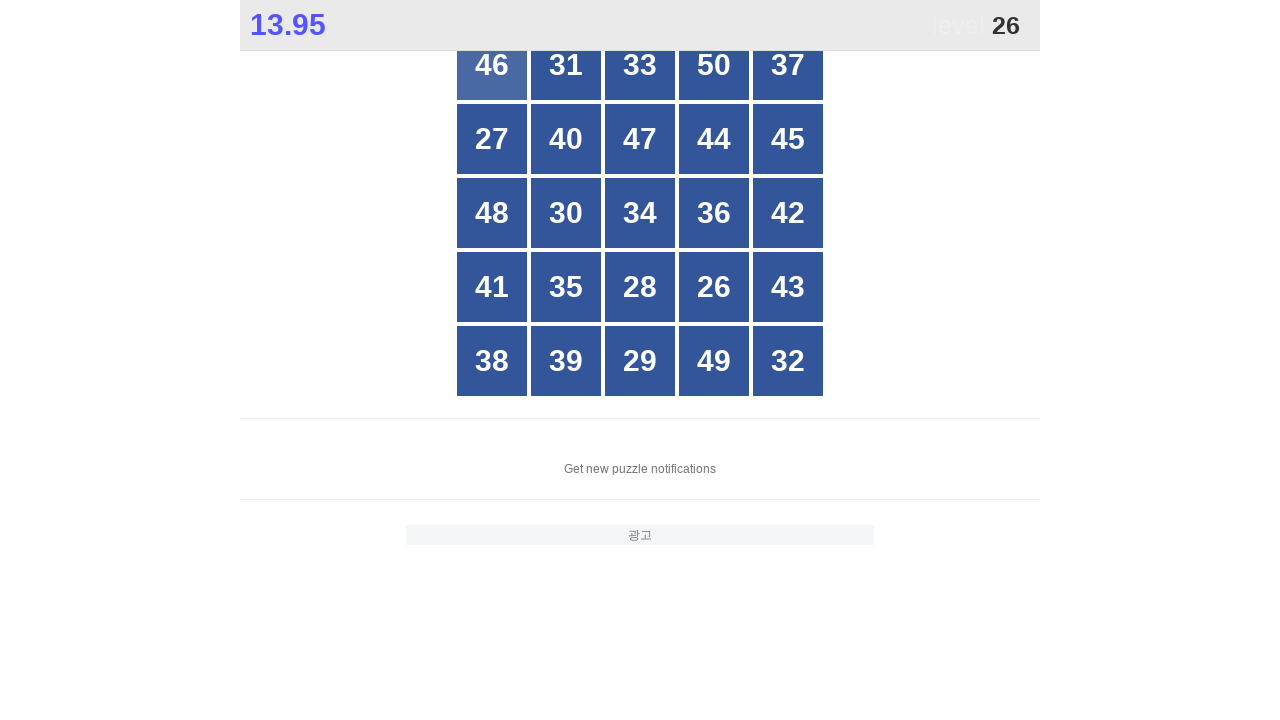

Clicked button with number 26 at (714, 287) on xpath=//*[@id="grid"]/div >> nth=18
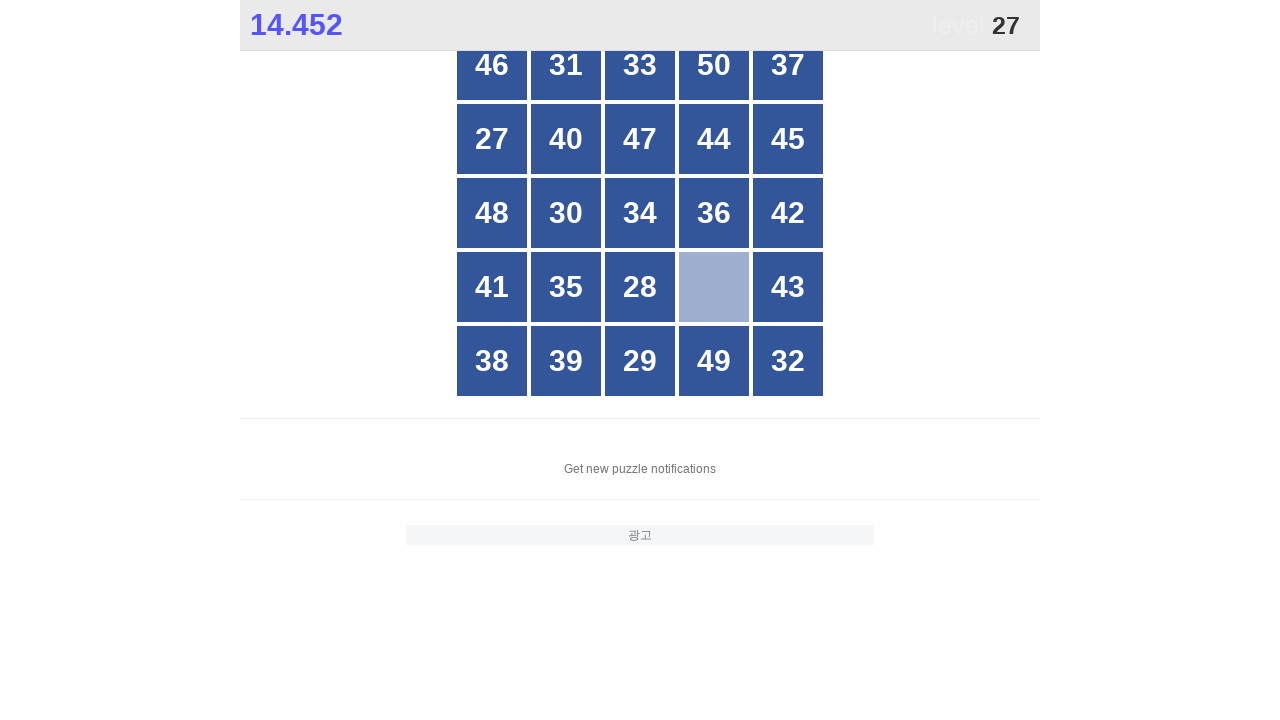

Located all grid buttons to find number 27
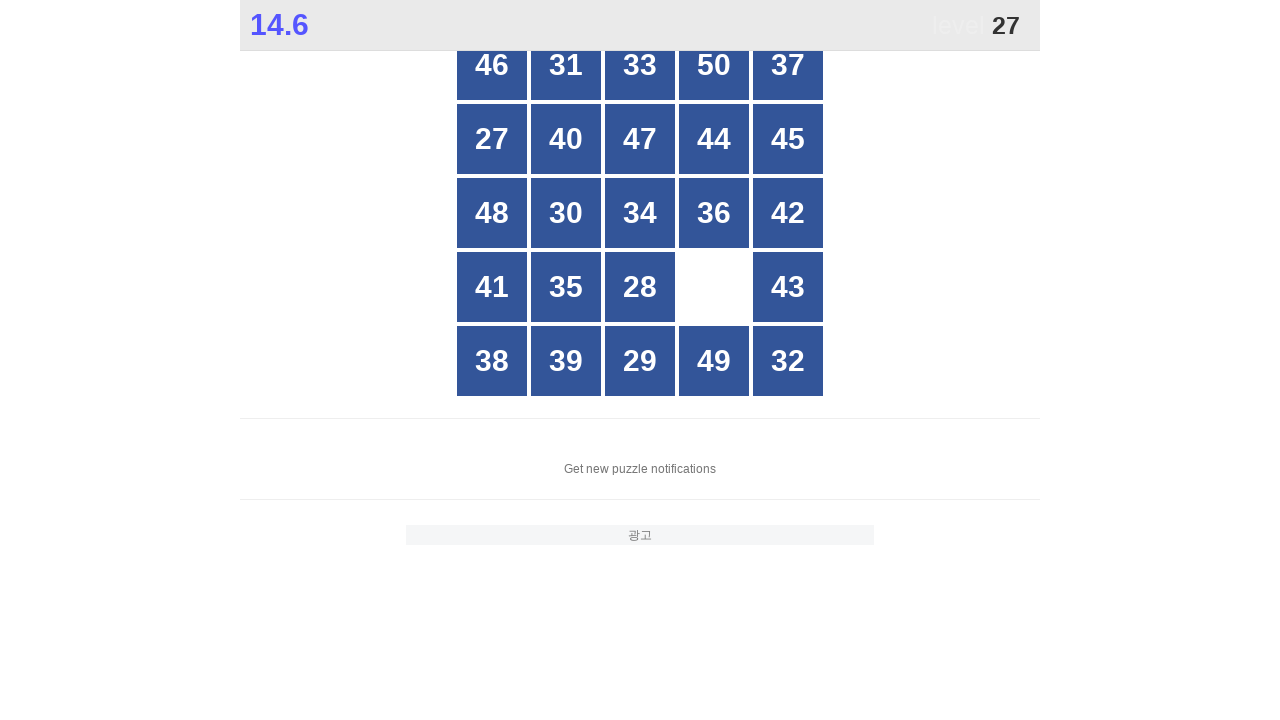

Clicked button with number 27 at (492, 139) on xpath=//*[@id="grid"]/div >> nth=5
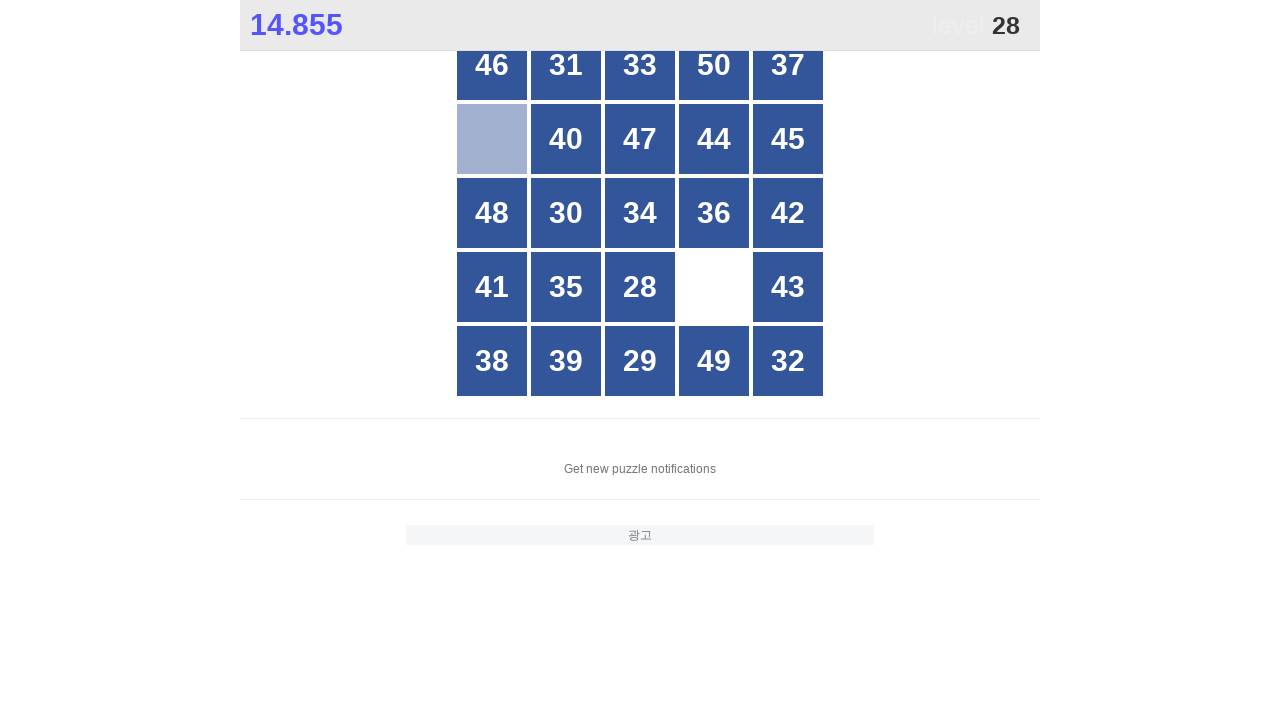

Located all grid buttons to find number 28
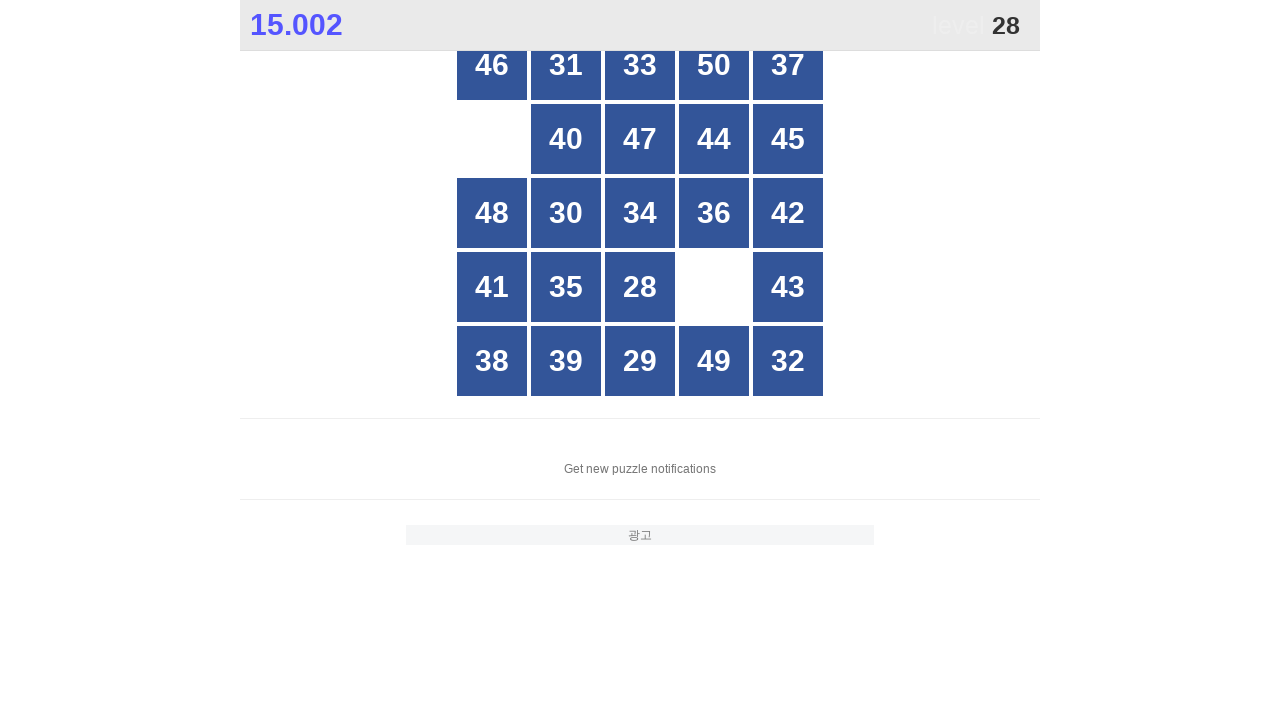

Clicked button with number 28 at (640, 287) on xpath=//*[@id="grid"]/div >> nth=17
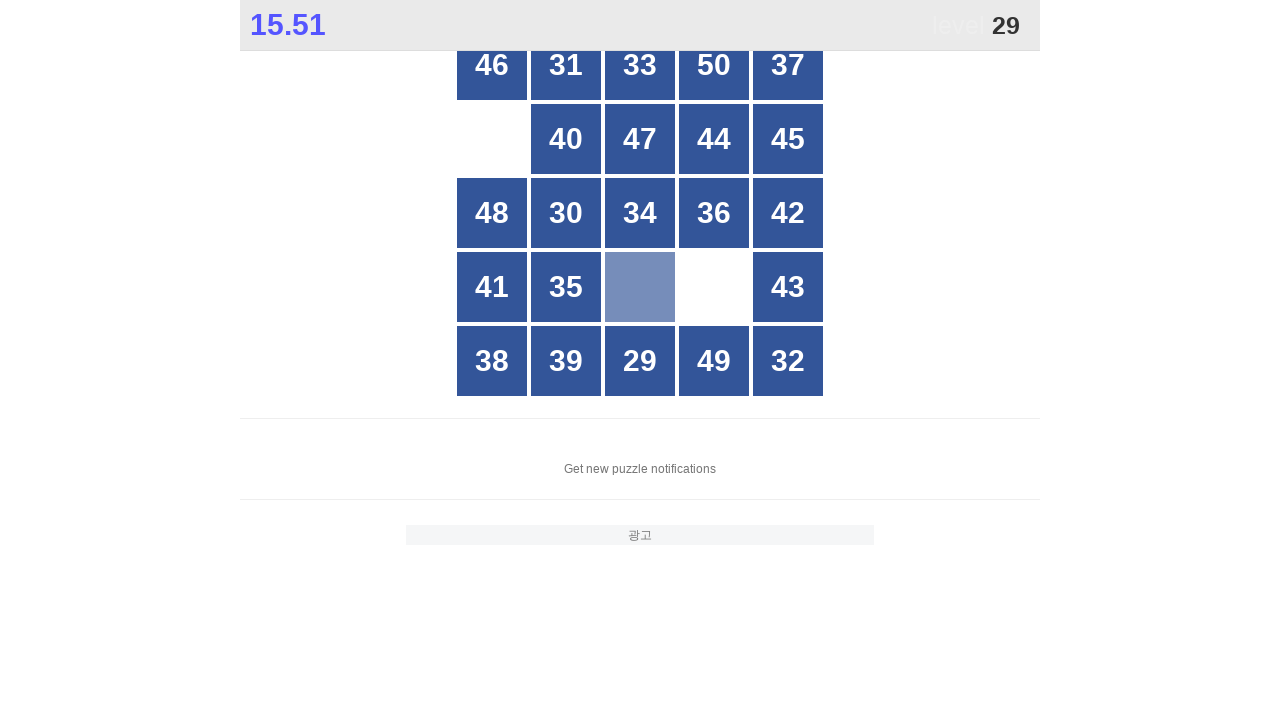

Located all grid buttons to find number 29
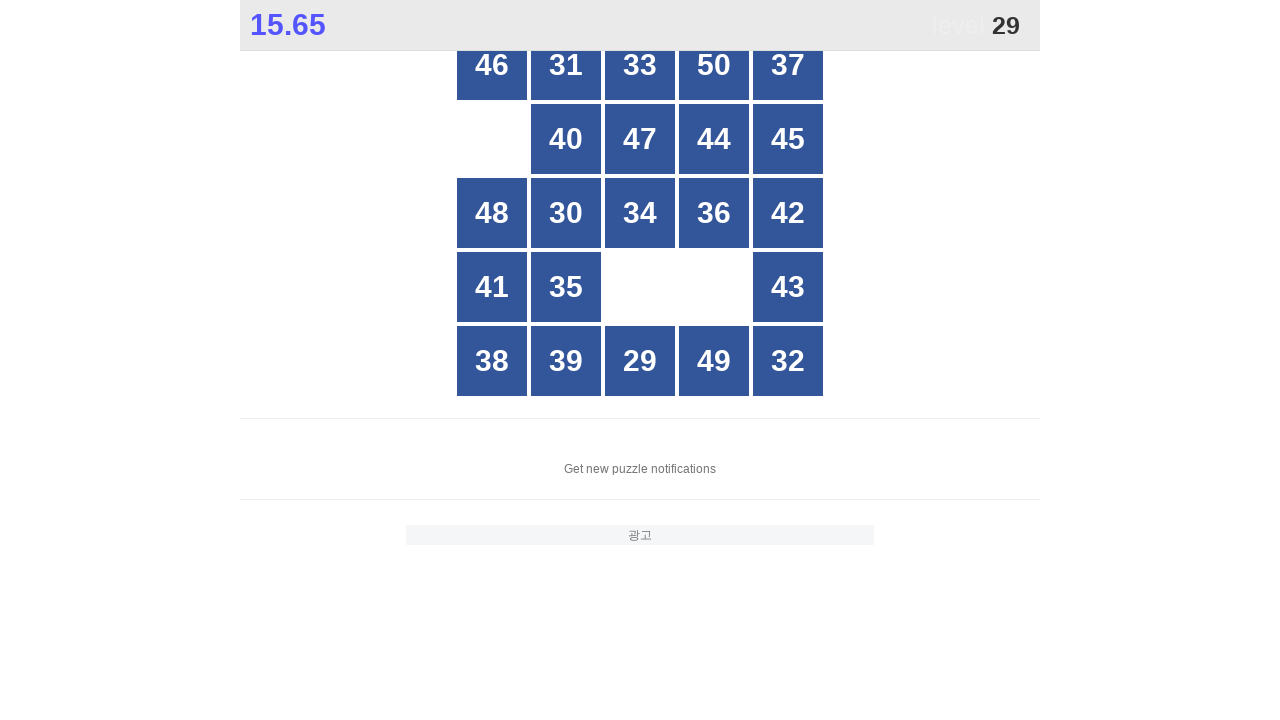

Clicked button with number 29 at (640, 361) on xpath=//*[@id="grid"]/div >> nth=22
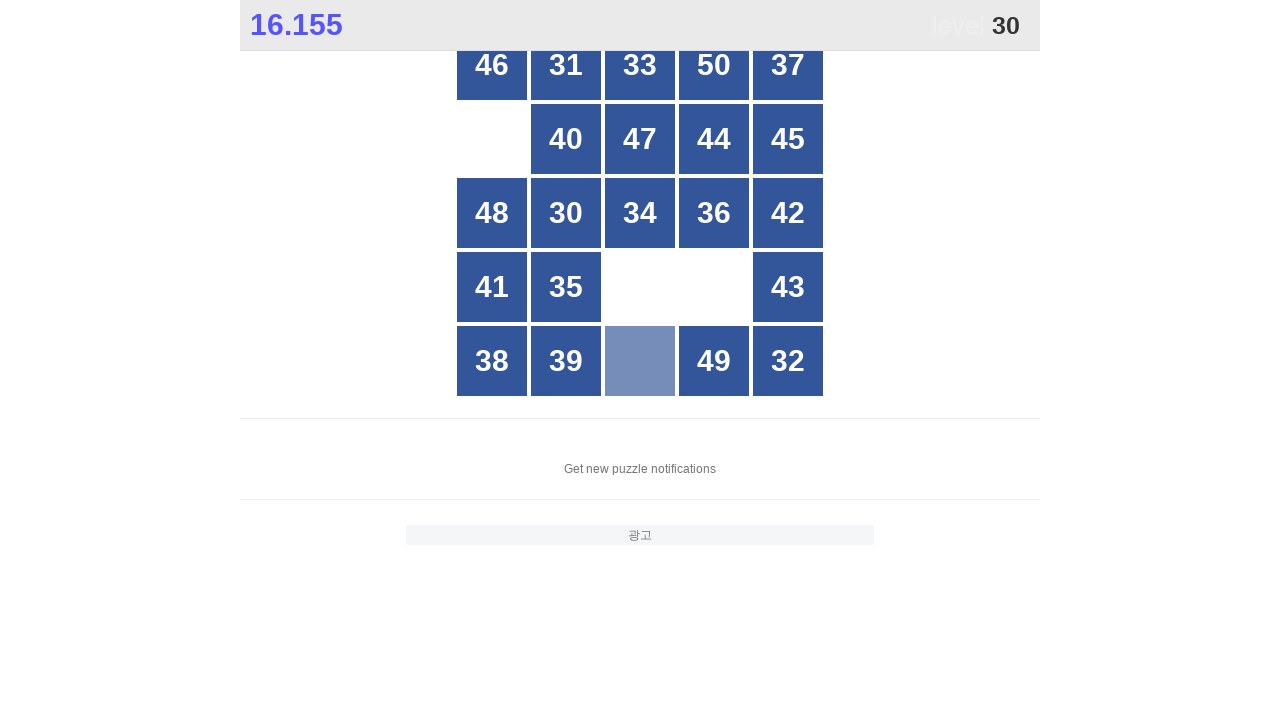

Located all grid buttons to find number 30
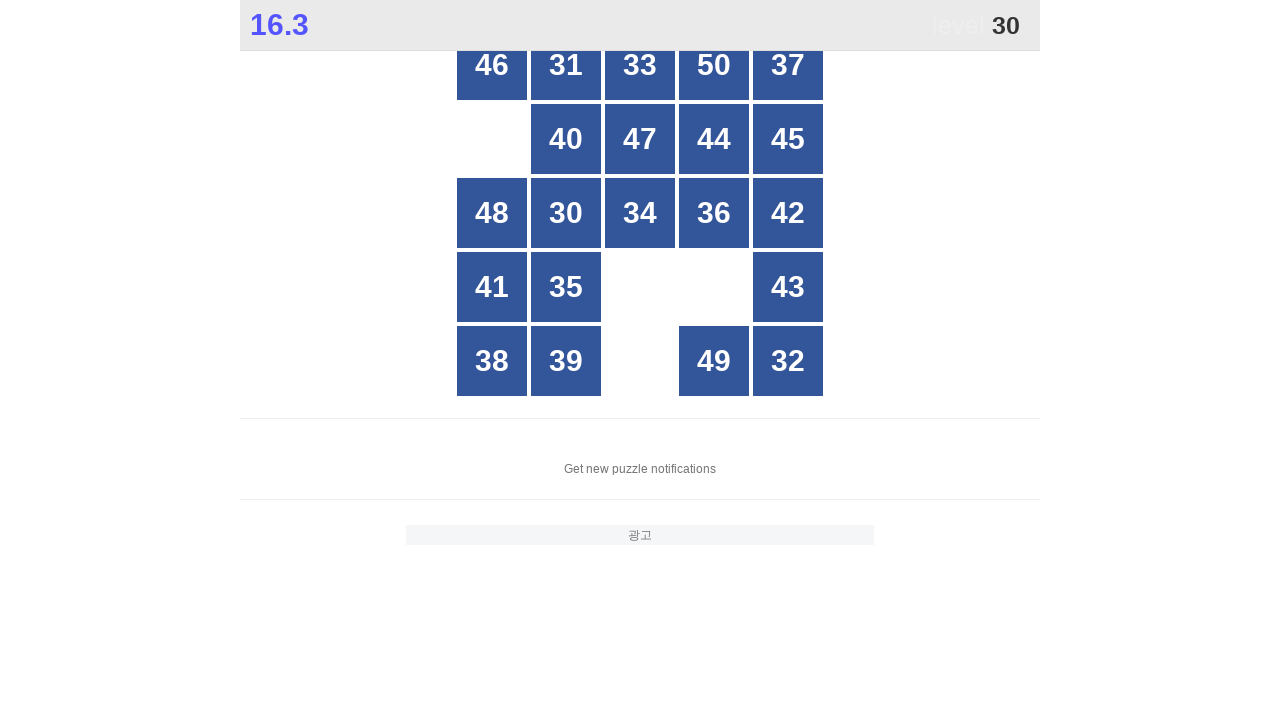

Clicked button with number 30 at (566, 213) on xpath=//*[@id="grid"]/div >> nth=11
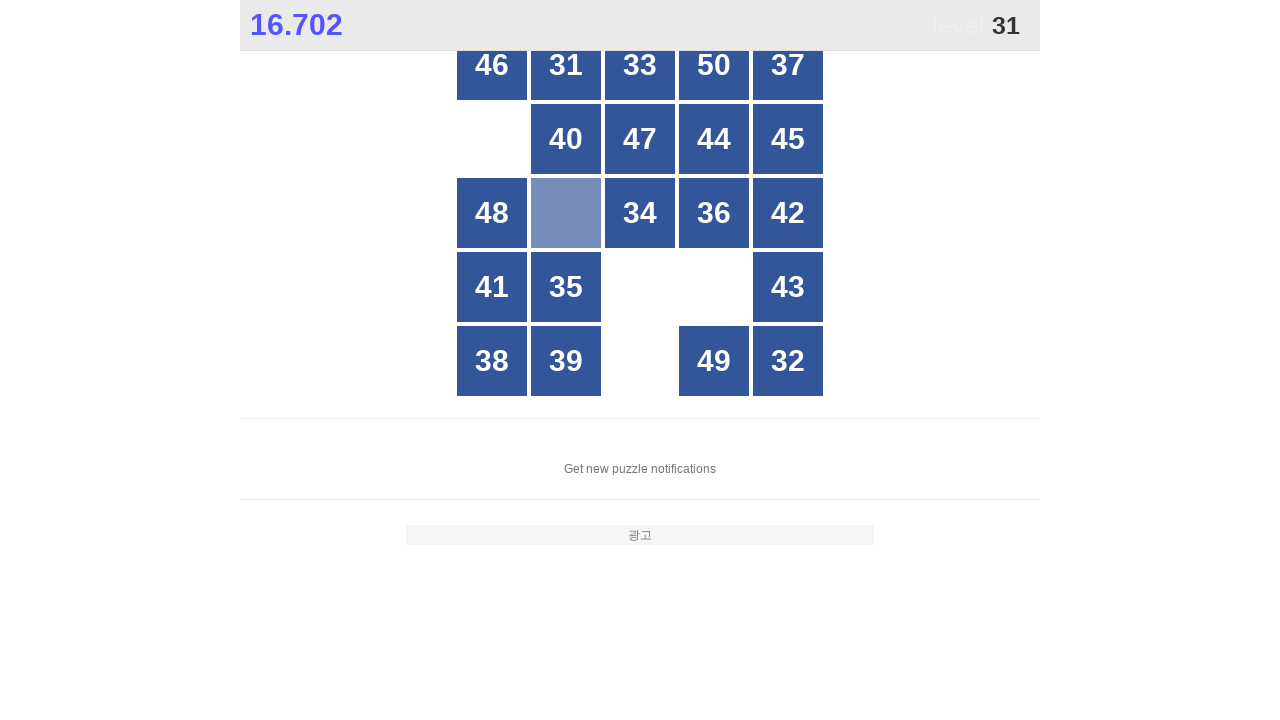

Located all grid buttons to find number 31
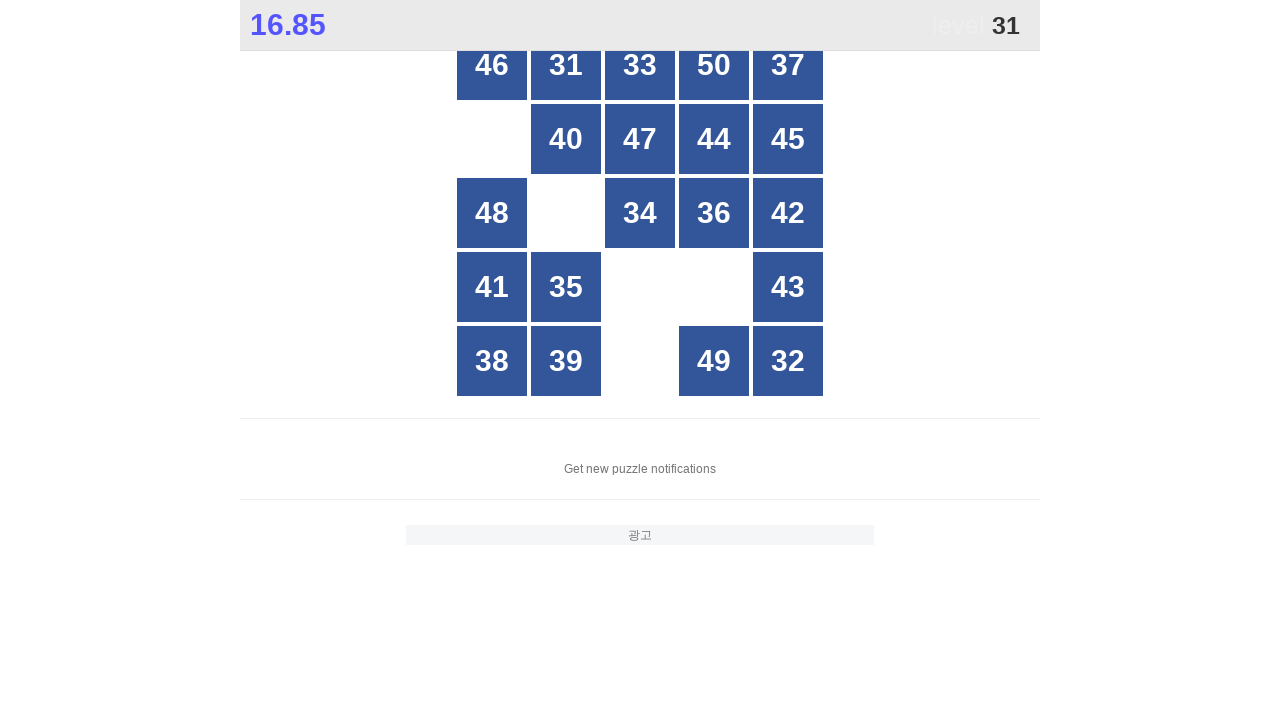

Clicked button with number 31 at (566, 65) on xpath=//*[@id="grid"]/div >> nth=1
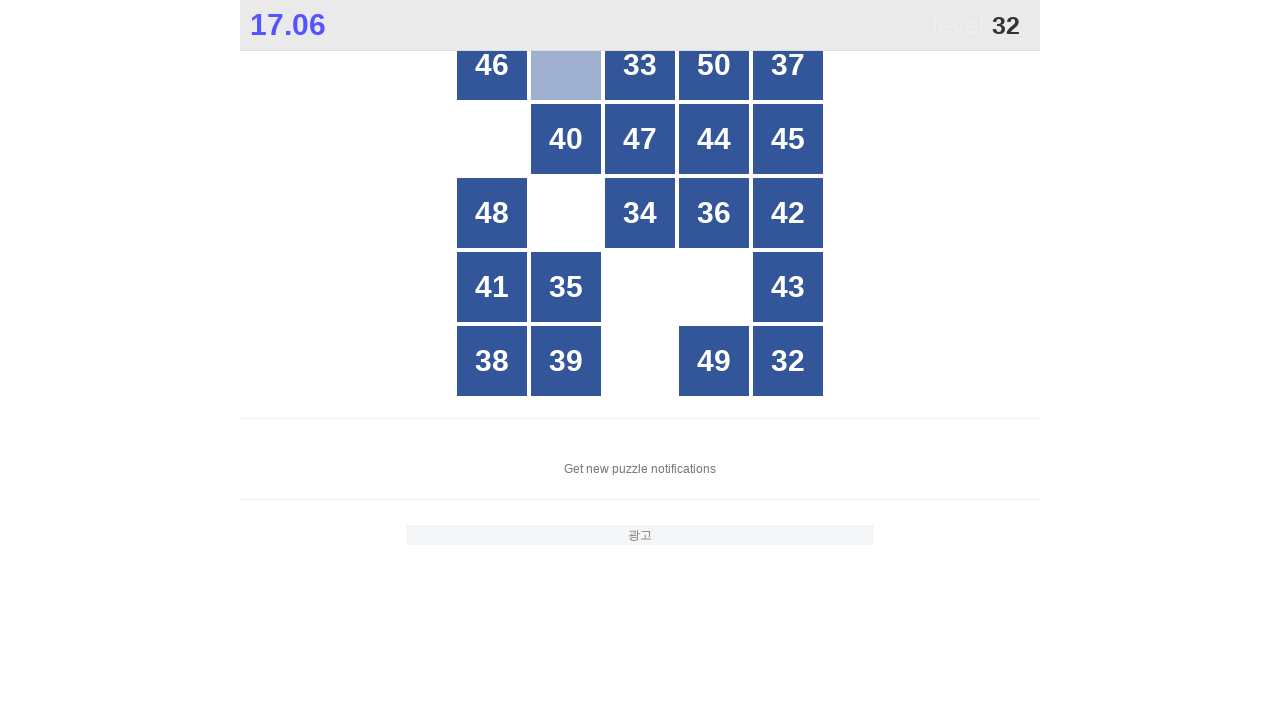

Located all grid buttons to find number 32
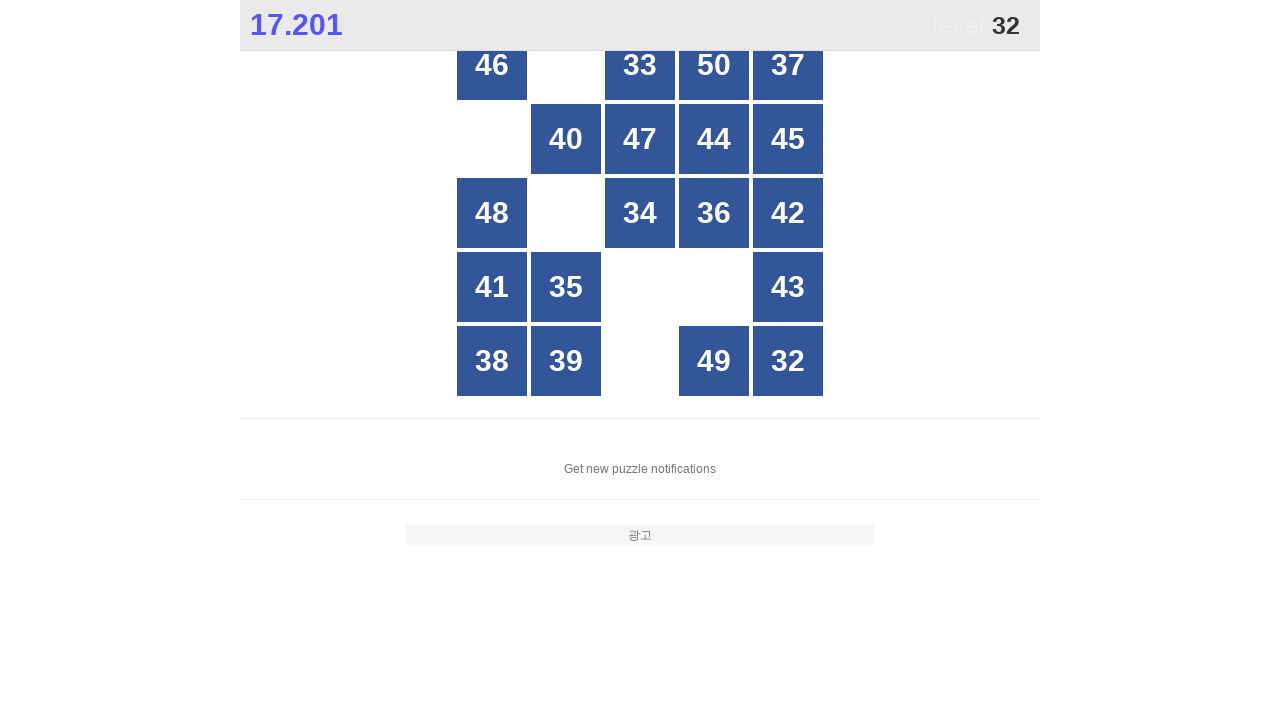

Clicked button with number 32 at (788, 361) on xpath=//*[@id="grid"]/div >> nth=24
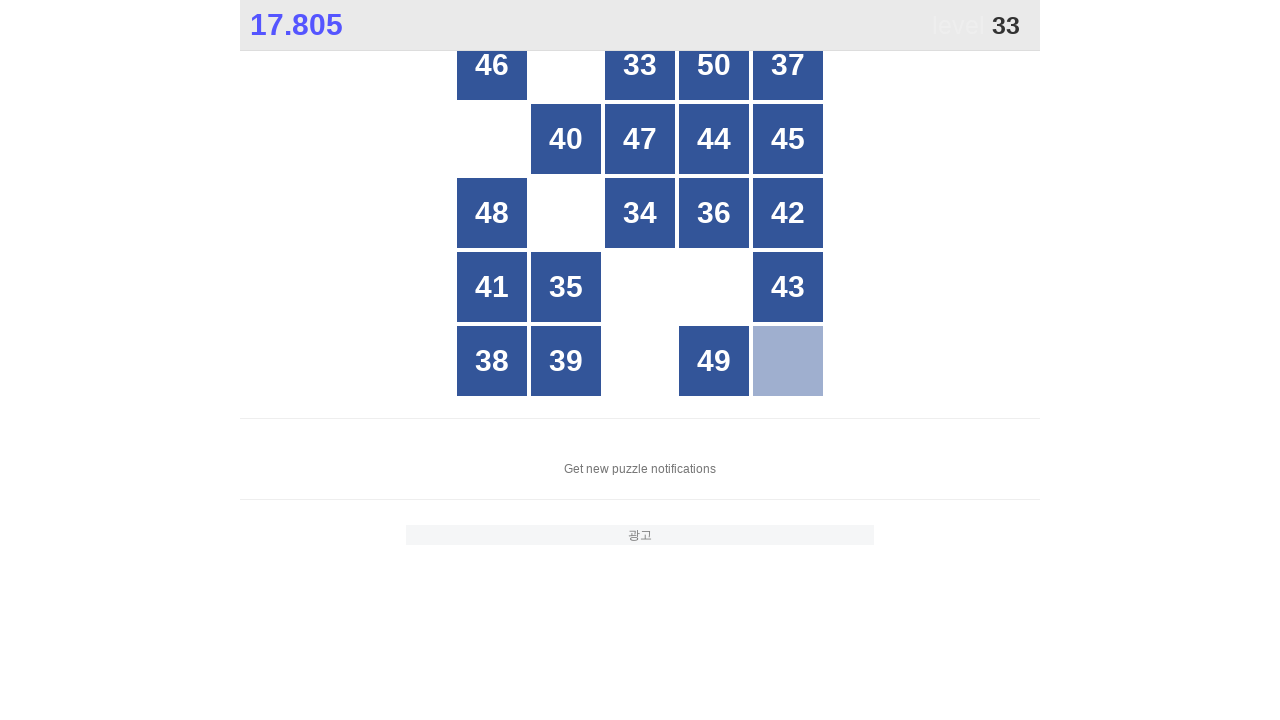

Located all grid buttons to find number 33
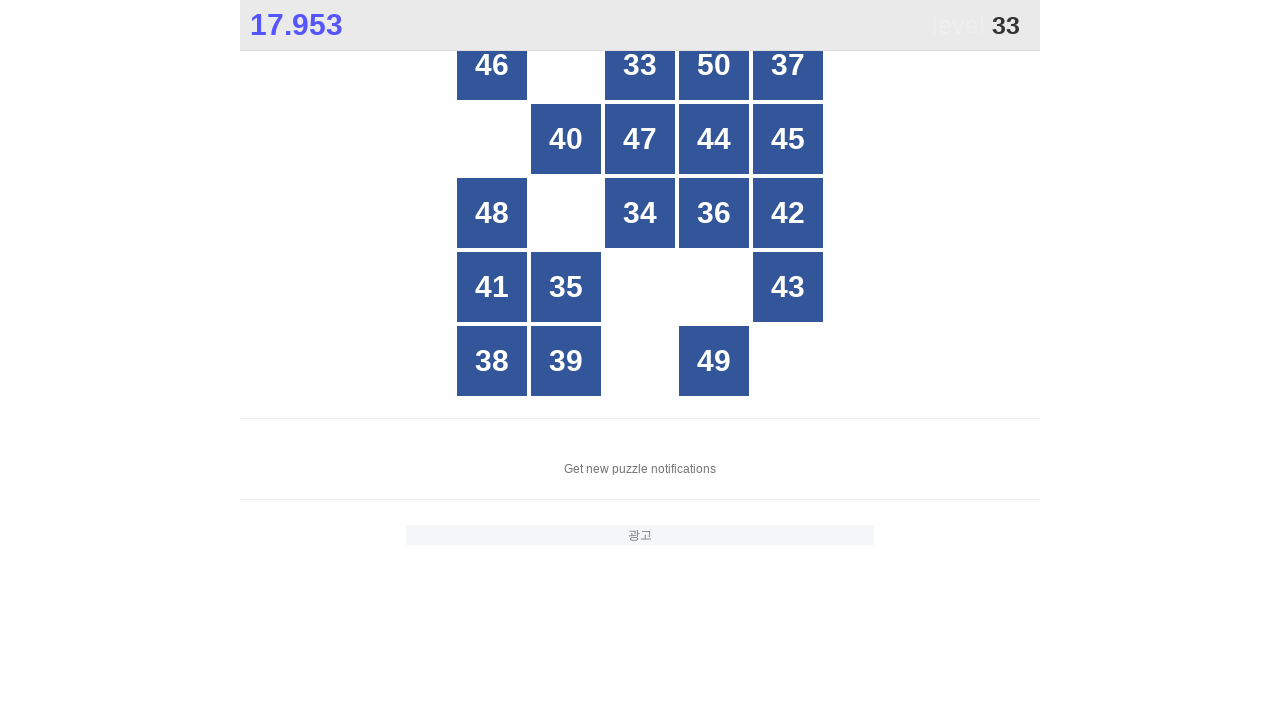

Clicked button with number 33 at (640, 65) on xpath=//*[@id="grid"]/div >> nth=2
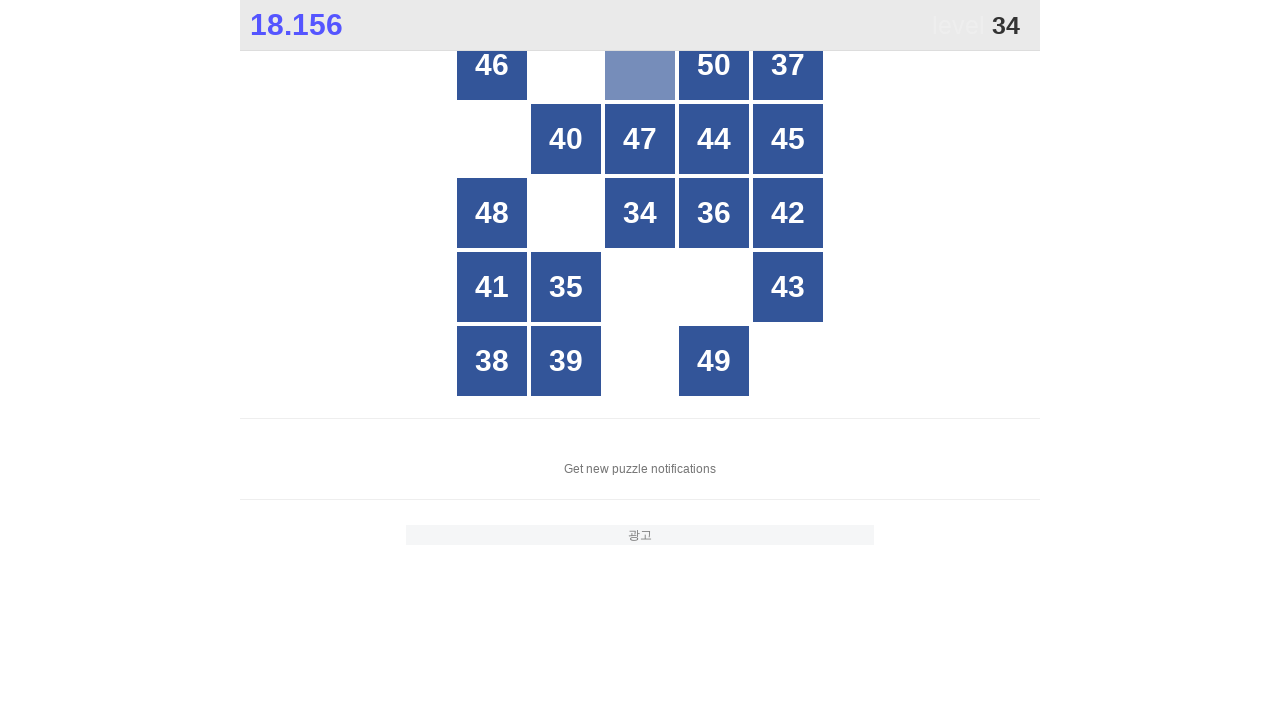

Located all grid buttons to find number 34
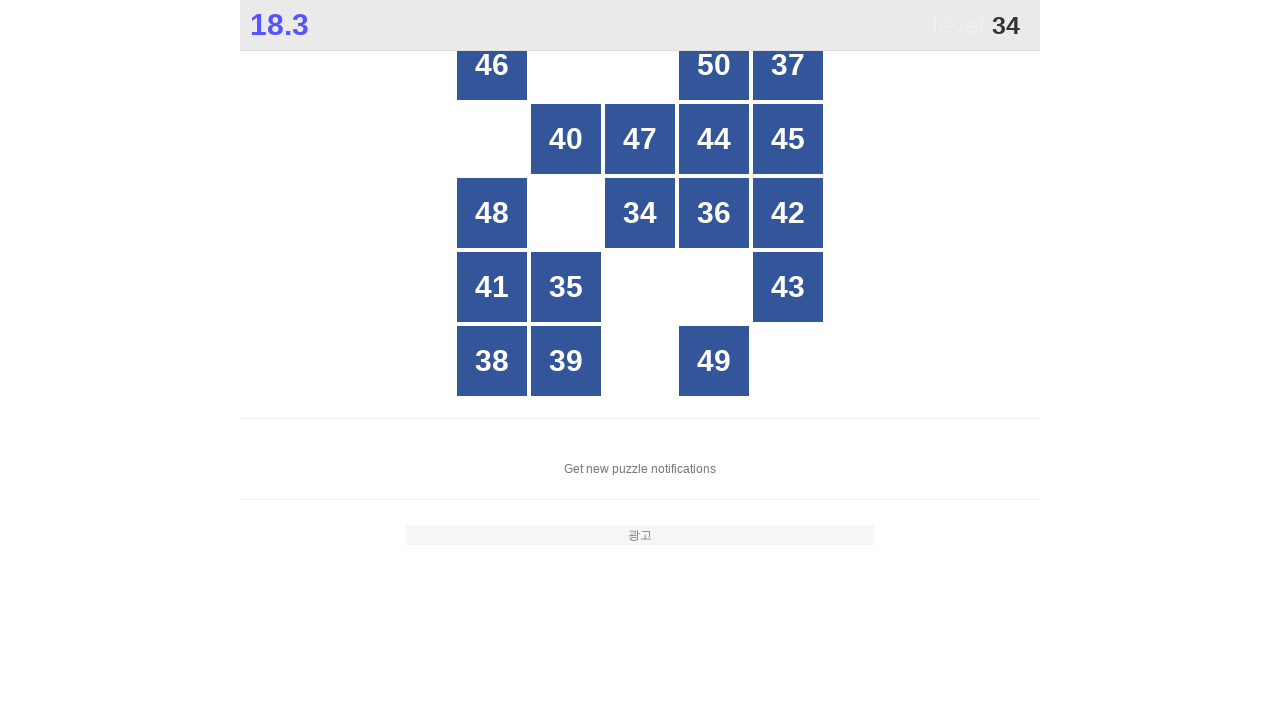

Clicked button with number 34 at (640, 213) on xpath=//*[@id="grid"]/div >> nth=12
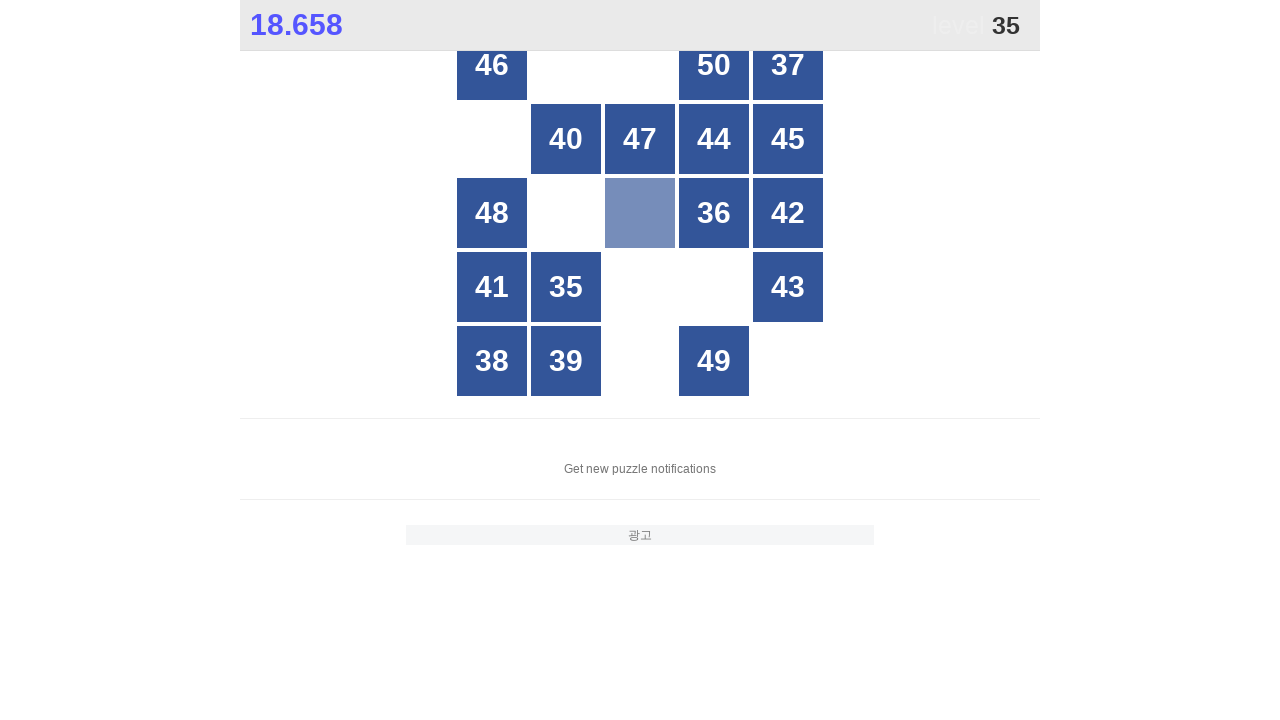

Located all grid buttons to find number 35
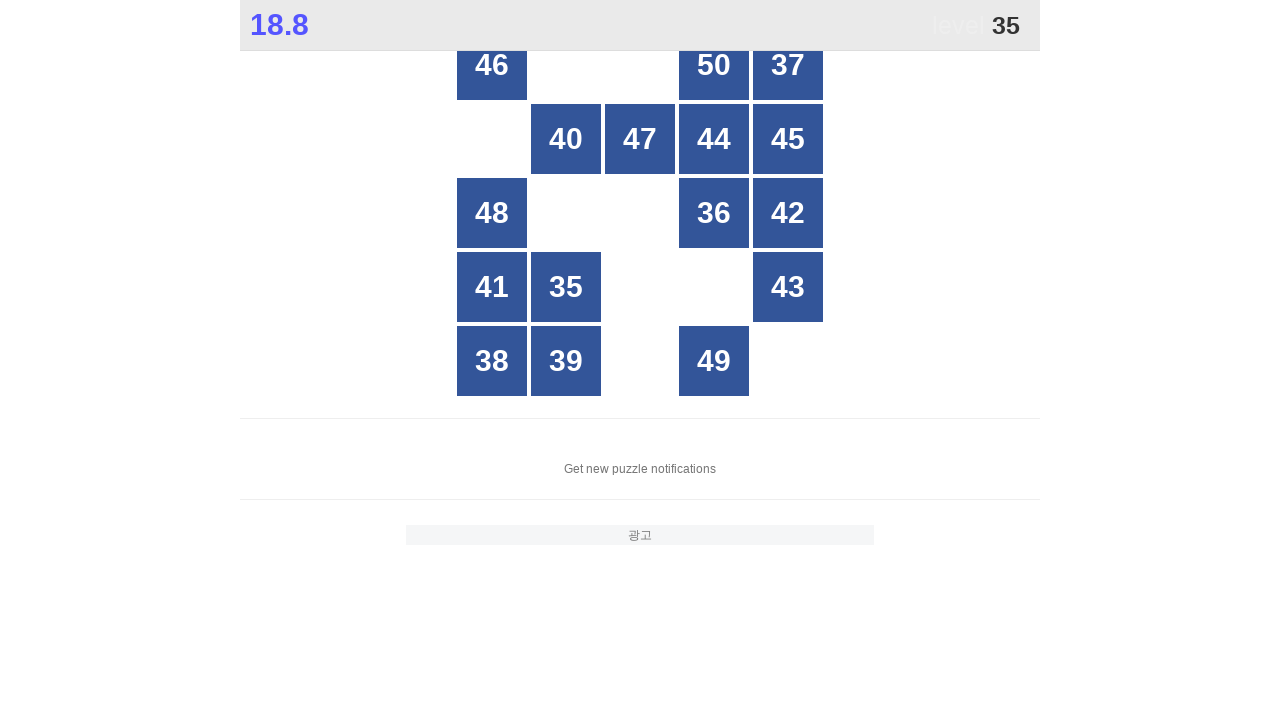

Clicked button with number 35 at (566, 287) on xpath=//*[@id="grid"]/div >> nth=16
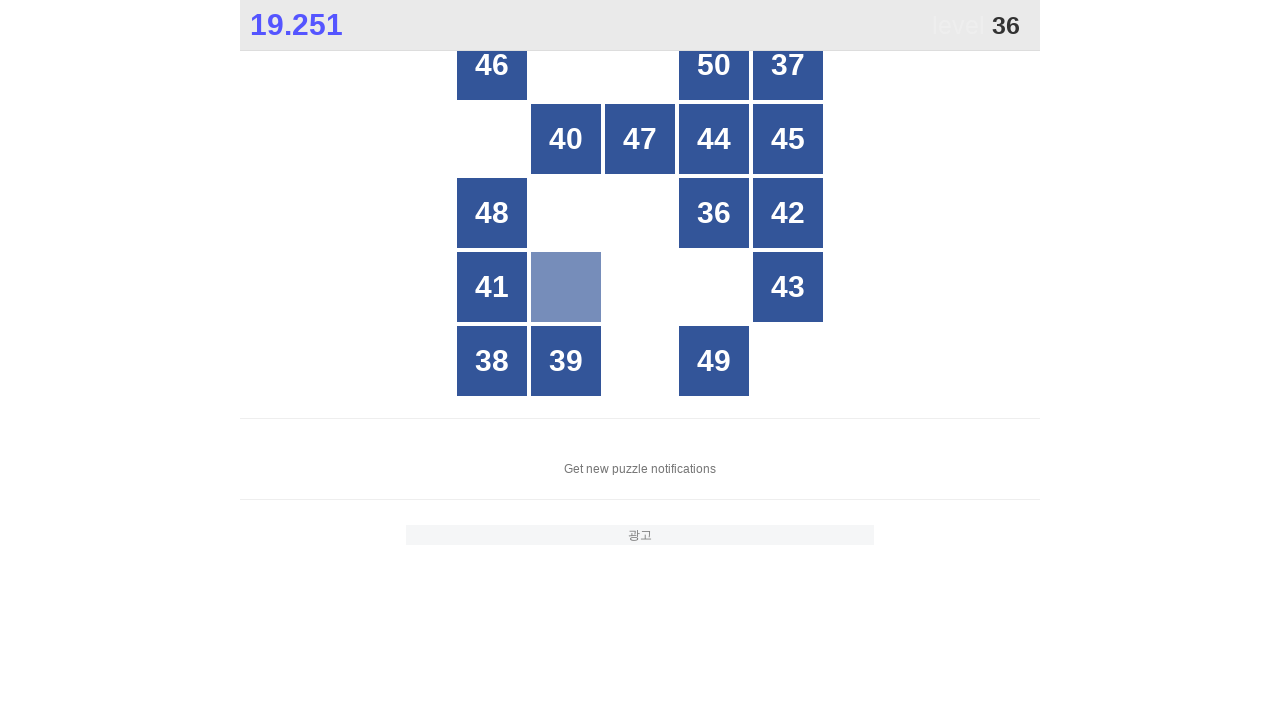

Located all grid buttons to find number 36
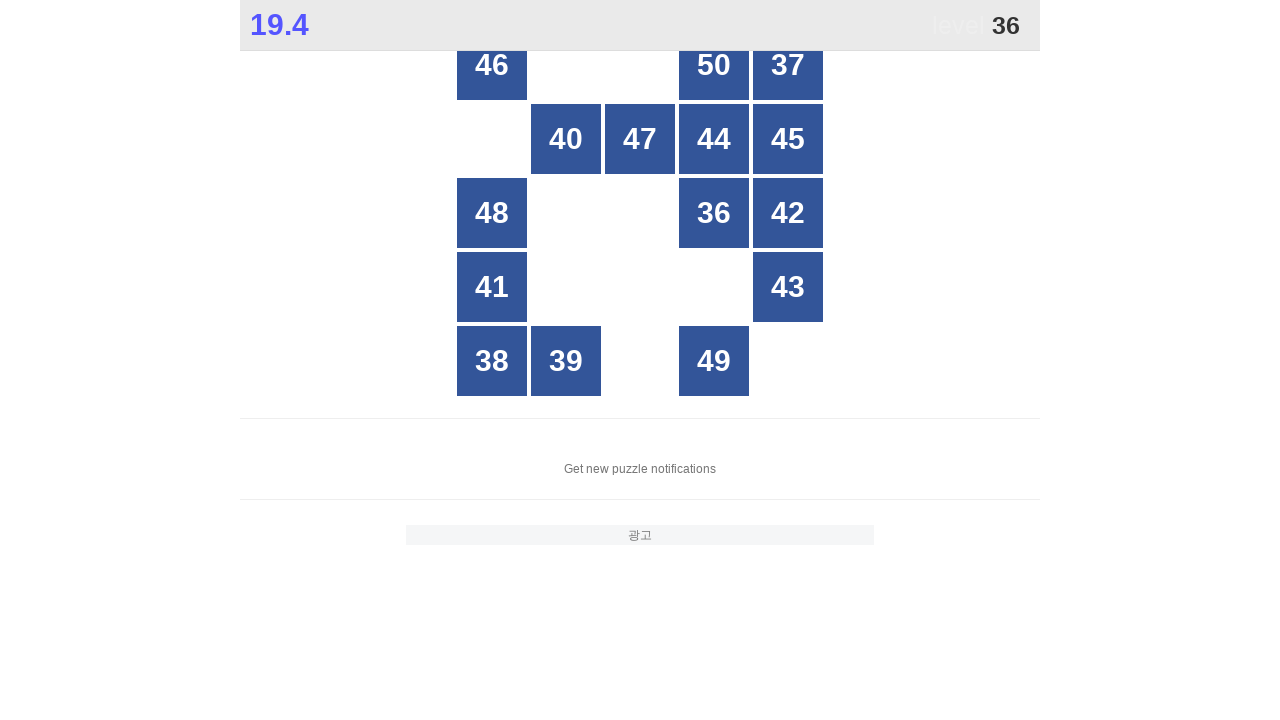

Clicked button with number 36 at (714, 213) on xpath=//*[@id="grid"]/div >> nth=13
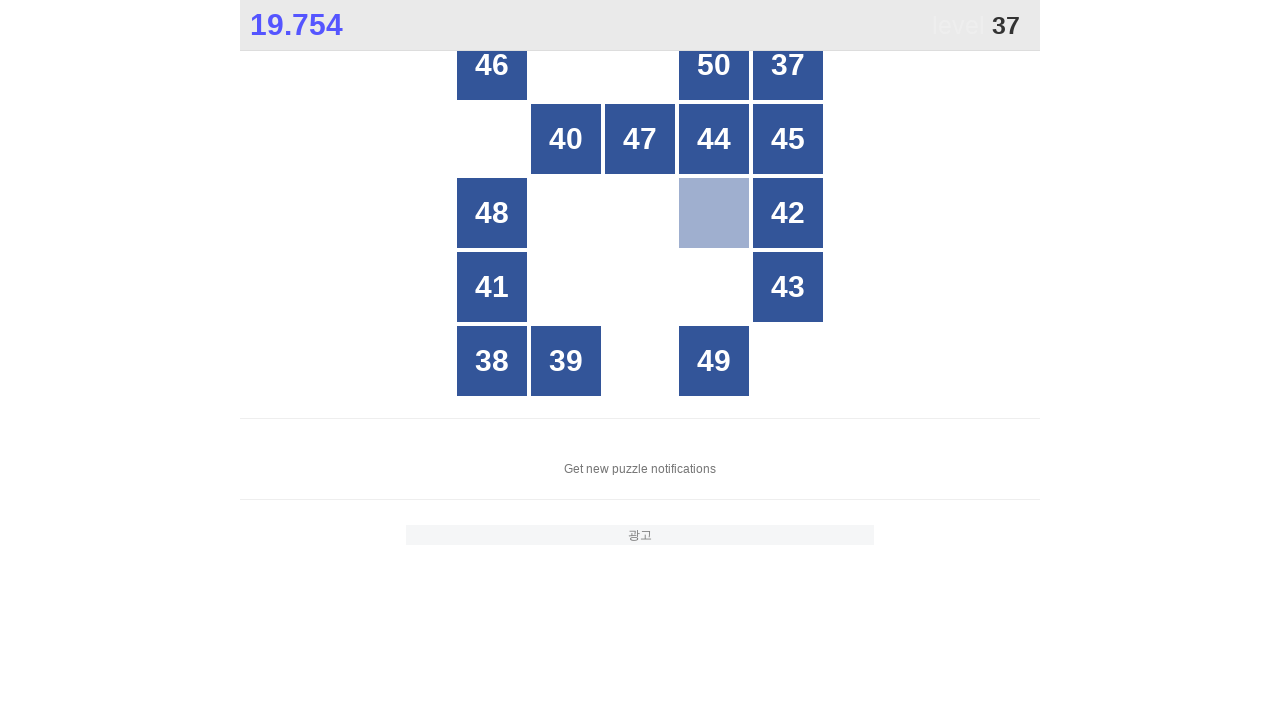

Located all grid buttons to find number 37
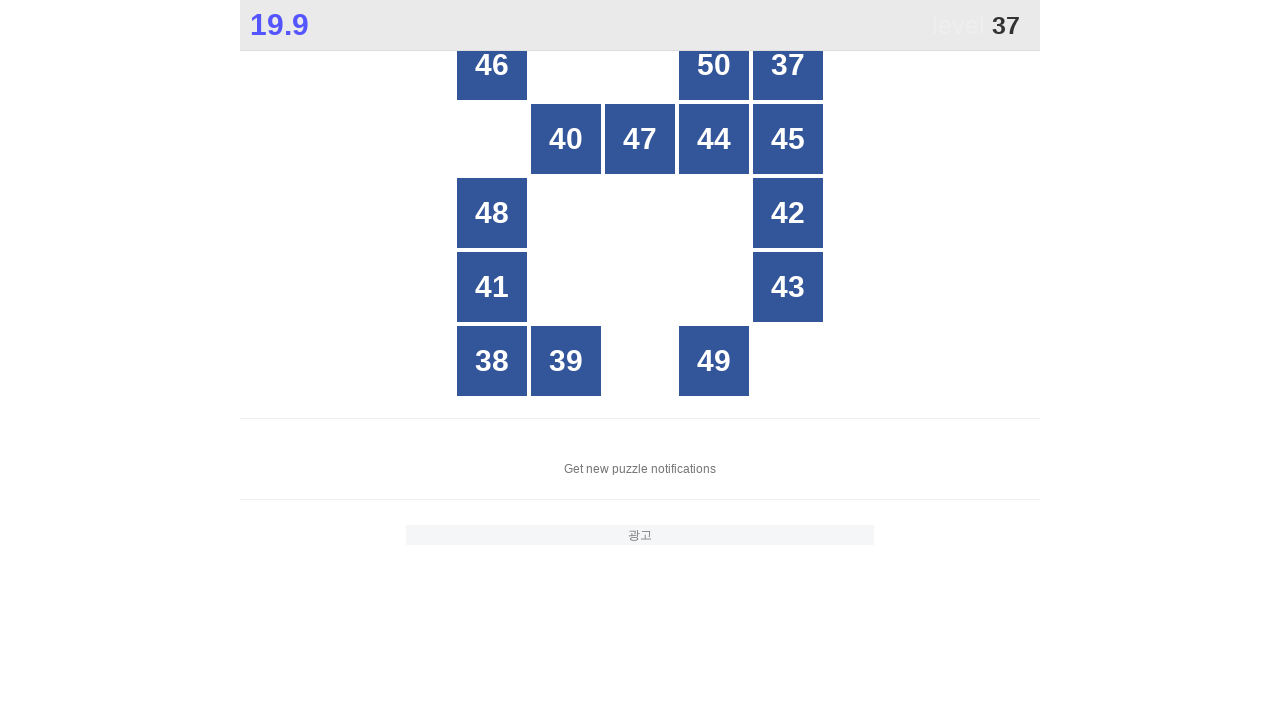

Clicked button with number 37 at (788, 65) on xpath=//*[@id="grid"]/div >> nth=4
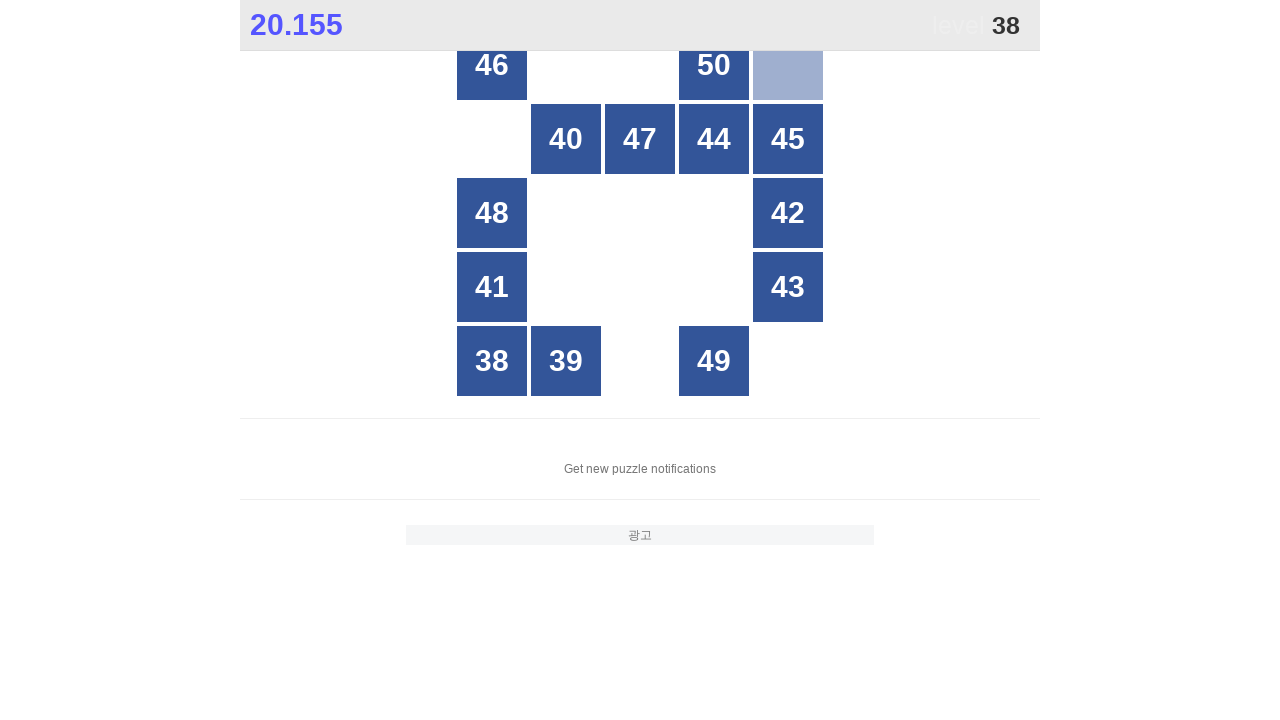

Located all grid buttons to find number 38
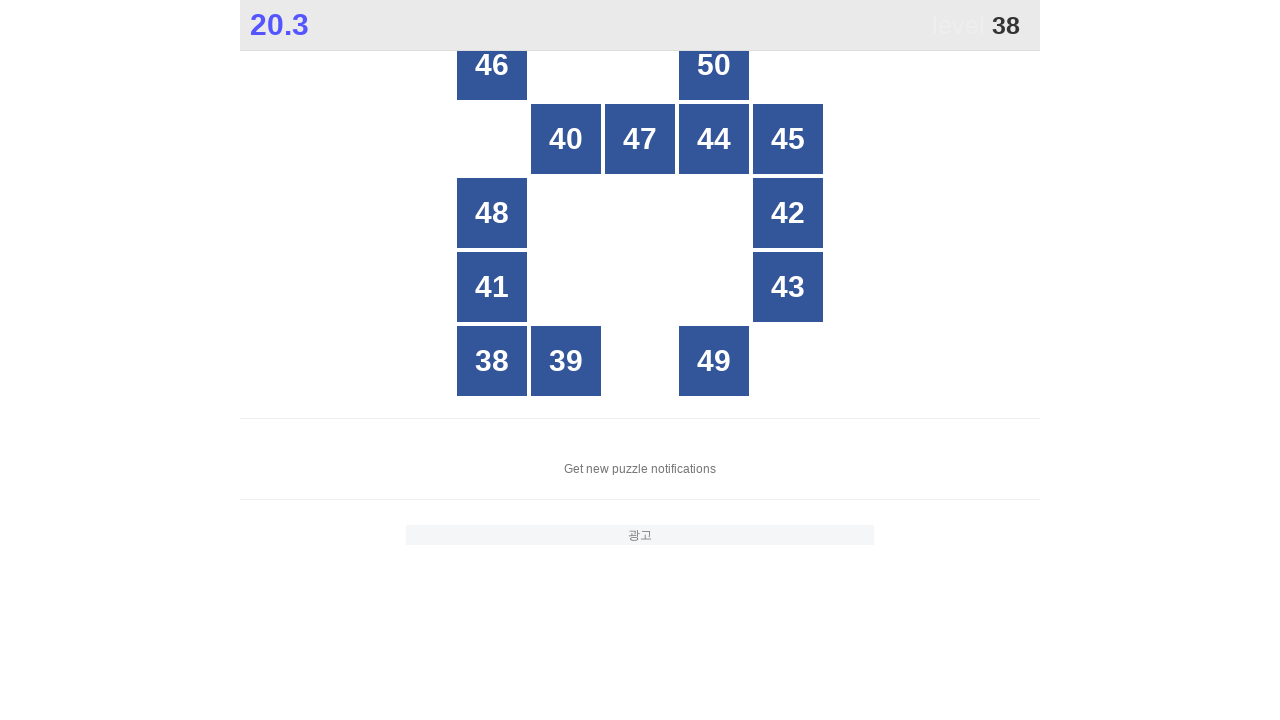

Clicked button with number 38 at (492, 361) on xpath=//*[@id="grid"]/div >> nth=20
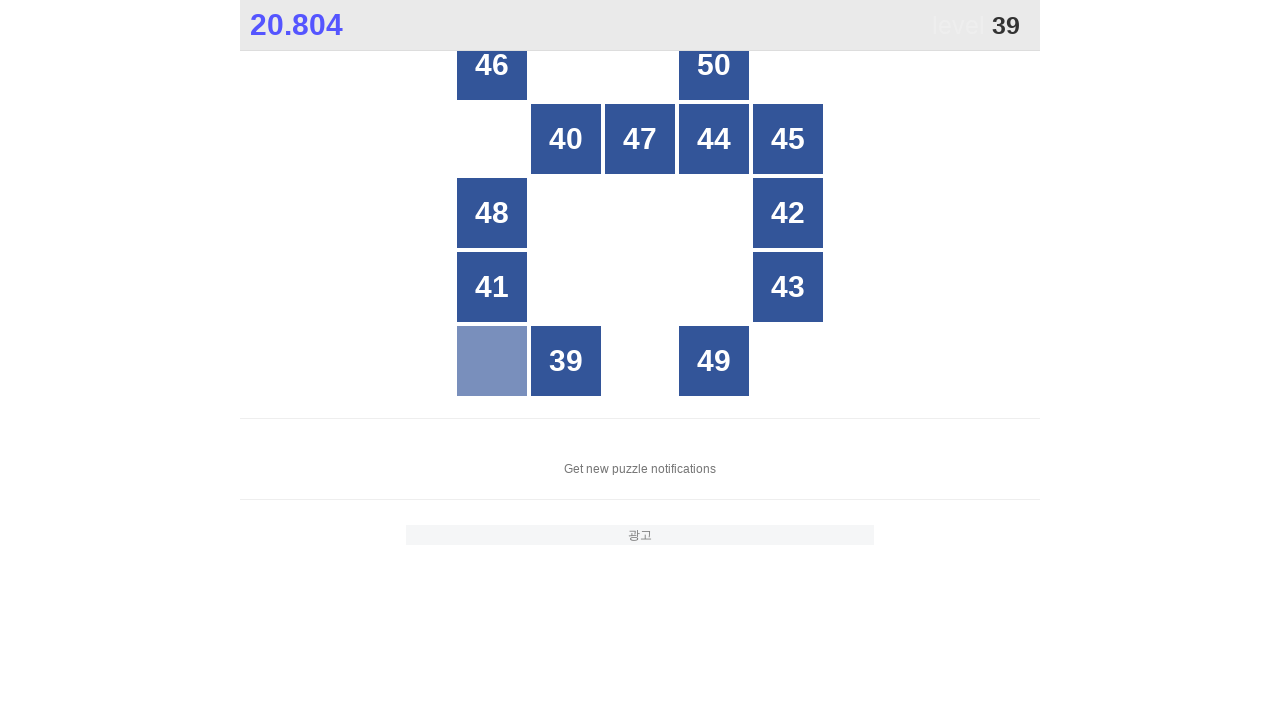

Located all grid buttons to find number 39
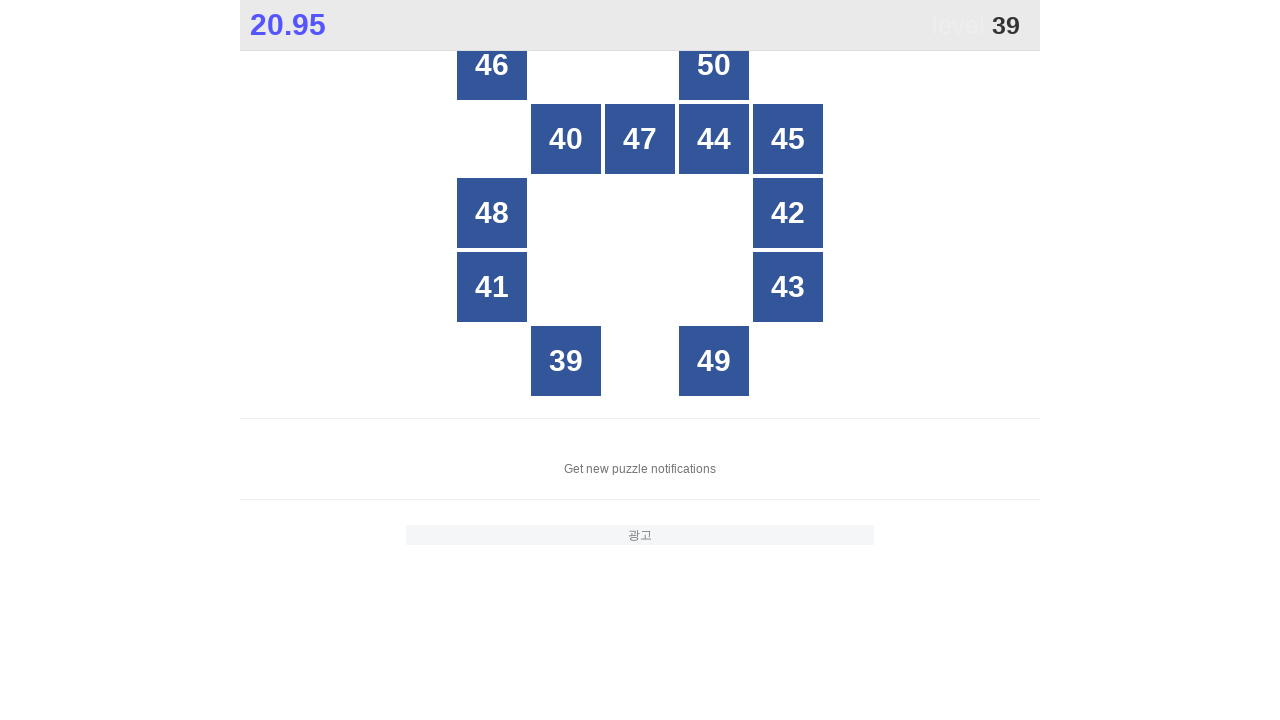

Clicked button with number 39 at (566, 361) on xpath=//*[@id="grid"]/div >> nth=21
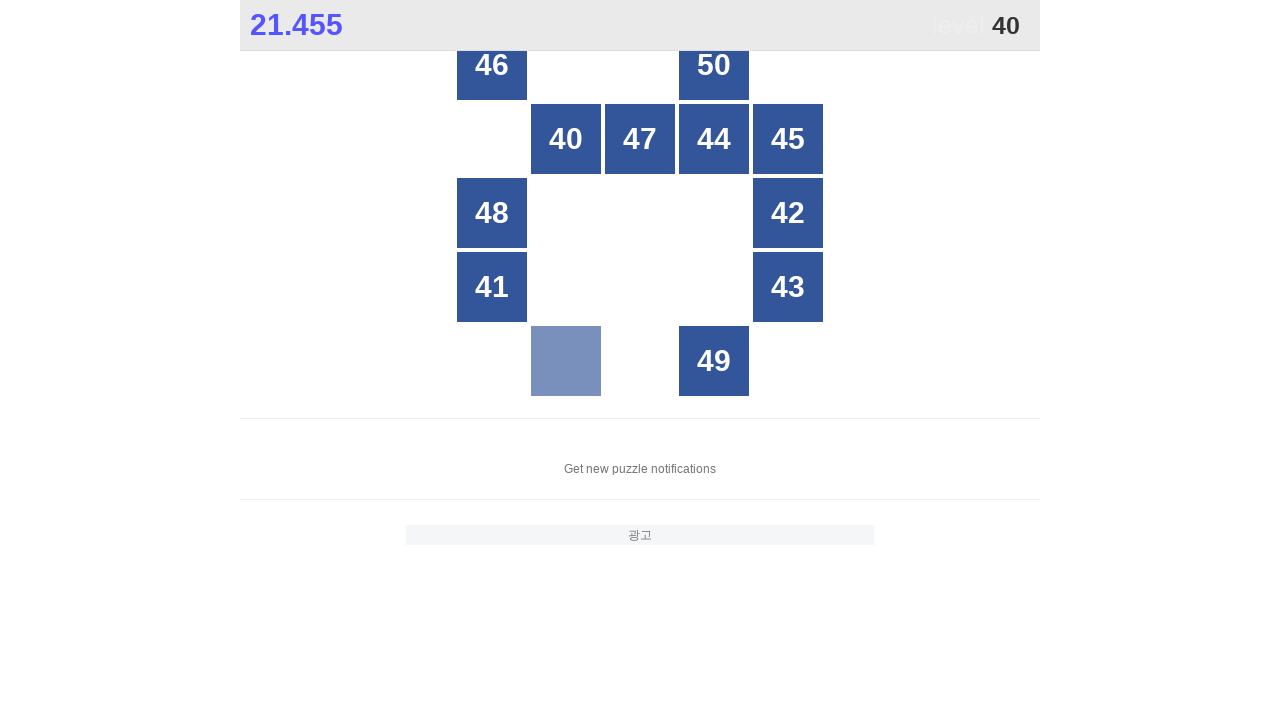

Located all grid buttons to find number 40
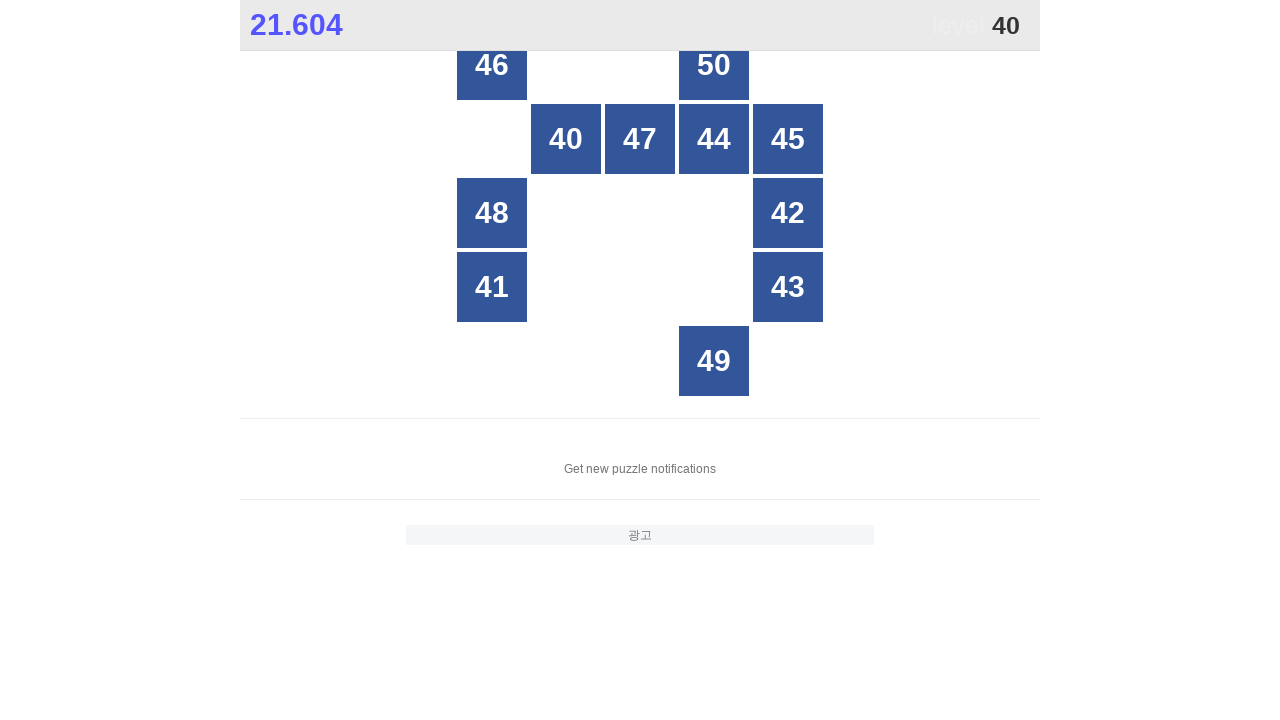

Clicked button with number 40 at (566, 139) on xpath=//*[@id="grid"]/div >> nth=6
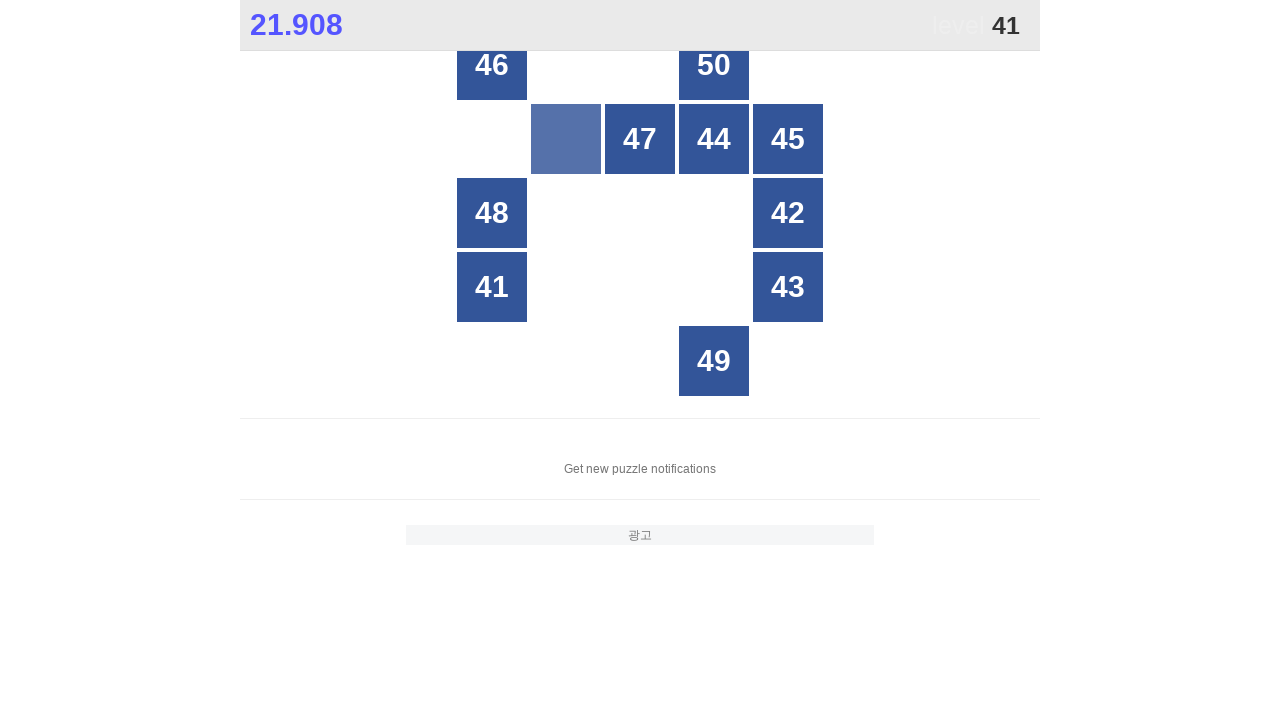

Located all grid buttons to find number 41
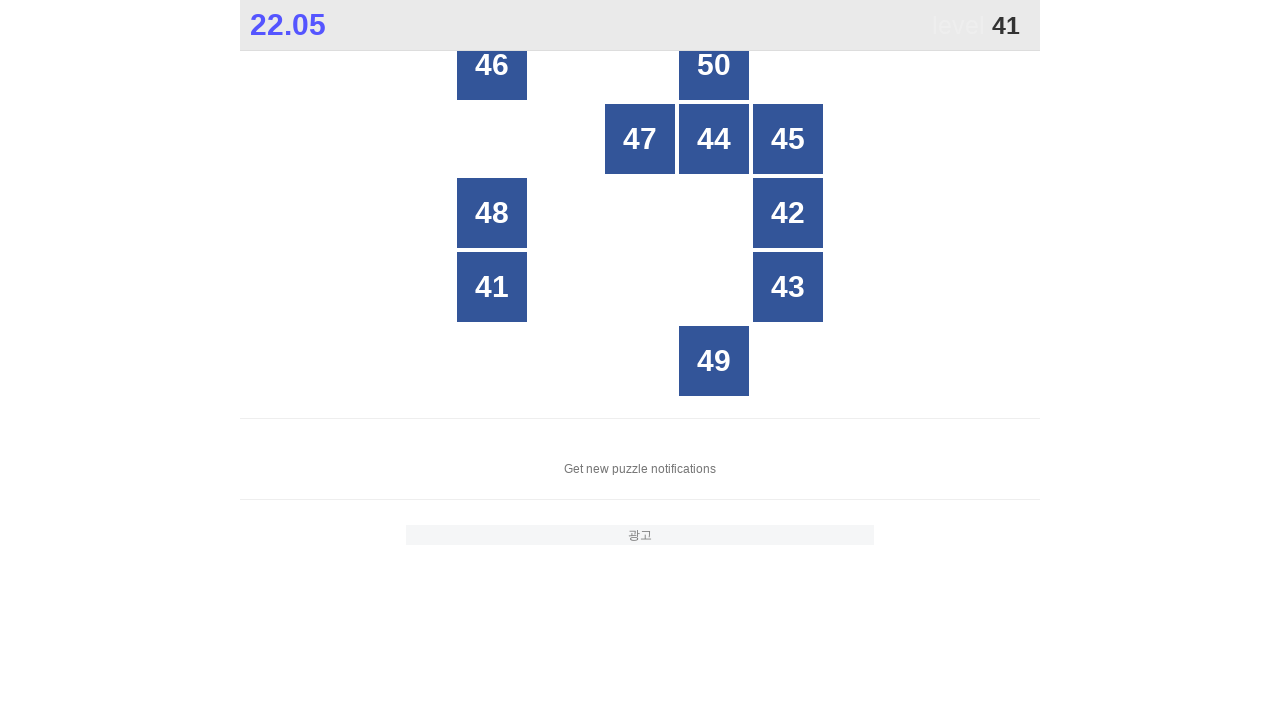

Clicked button with number 41 at (492, 287) on xpath=//*[@id="grid"]/div >> nth=15
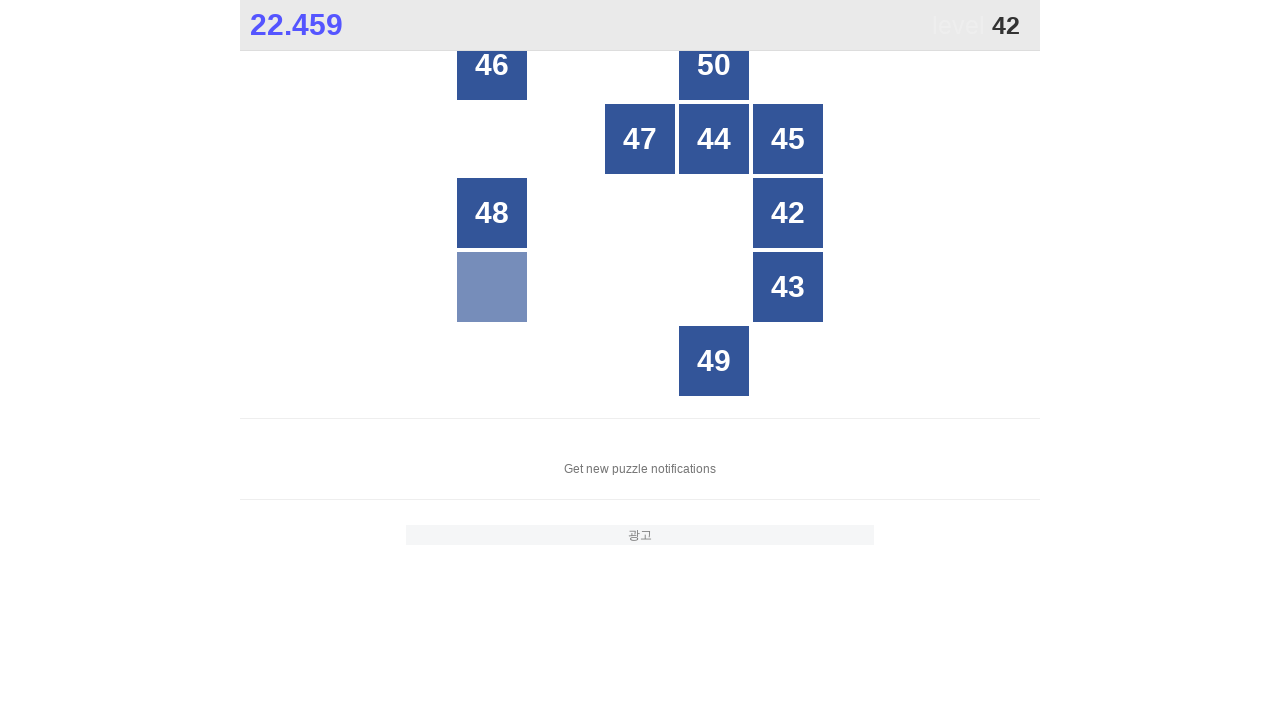

Located all grid buttons to find number 42
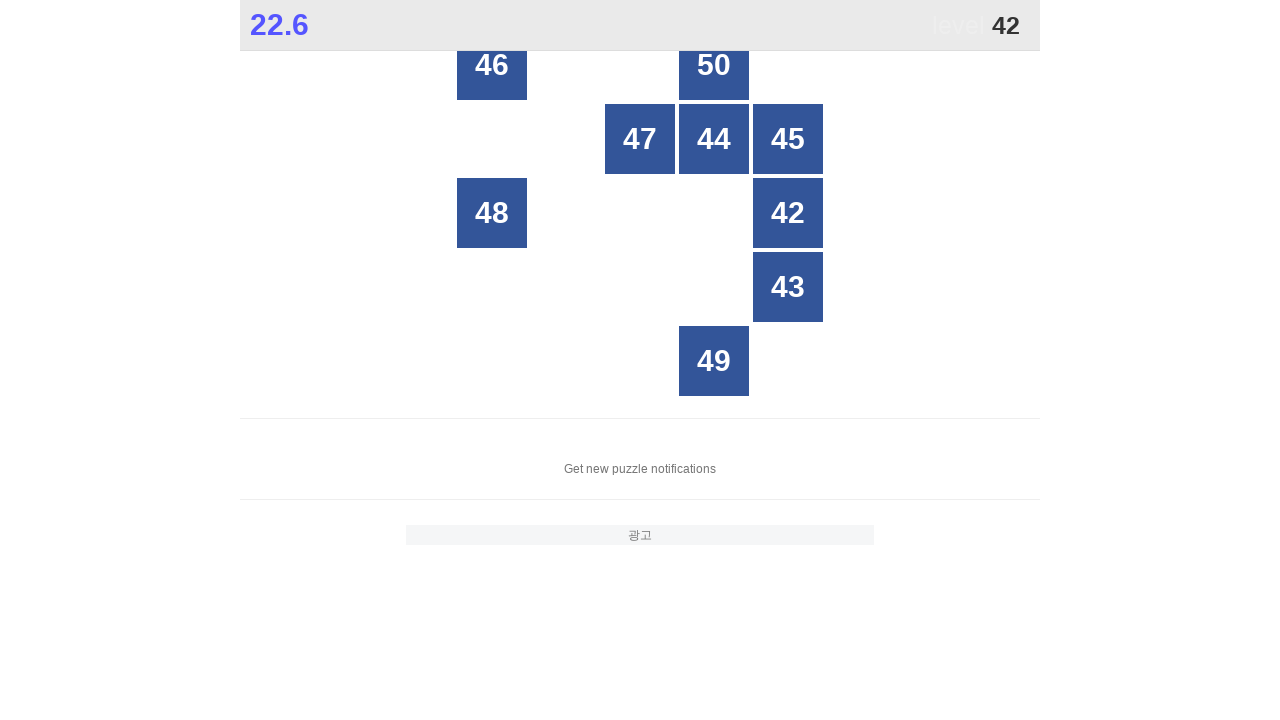

Clicked button with number 42 at (788, 213) on xpath=//*[@id="grid"]/div >> nth=14
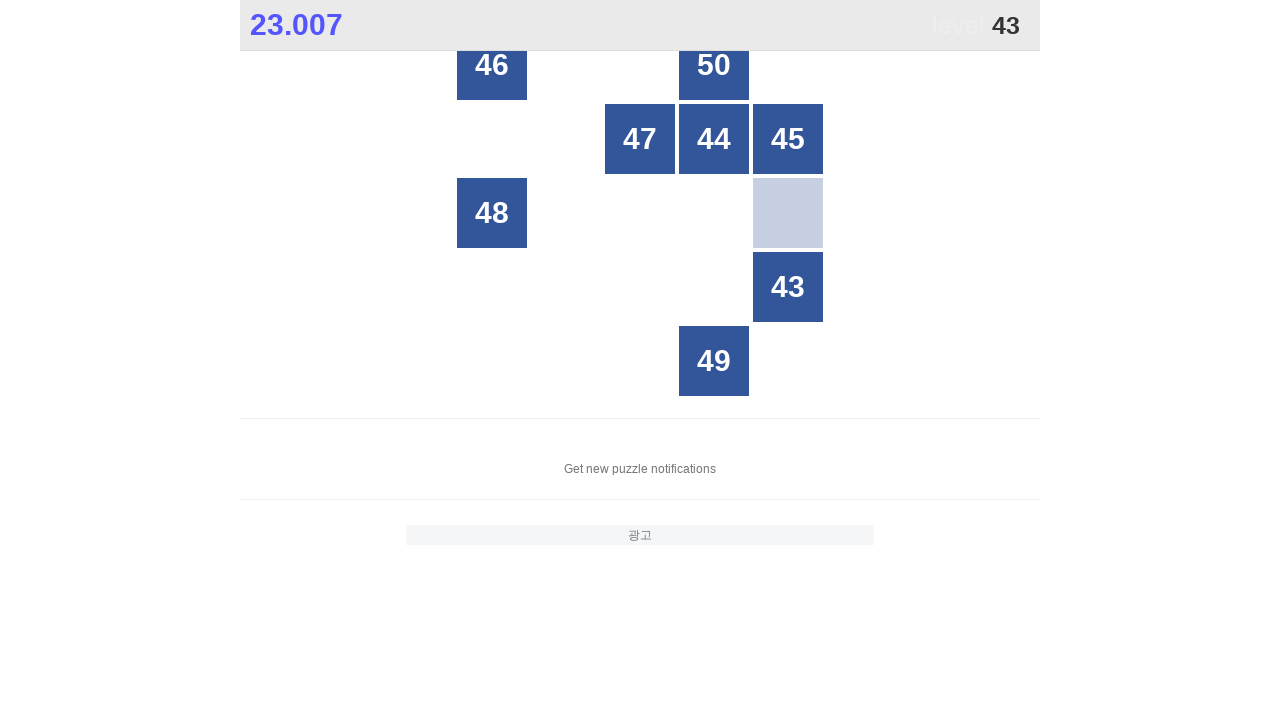

Located all grid buttons to find number 43
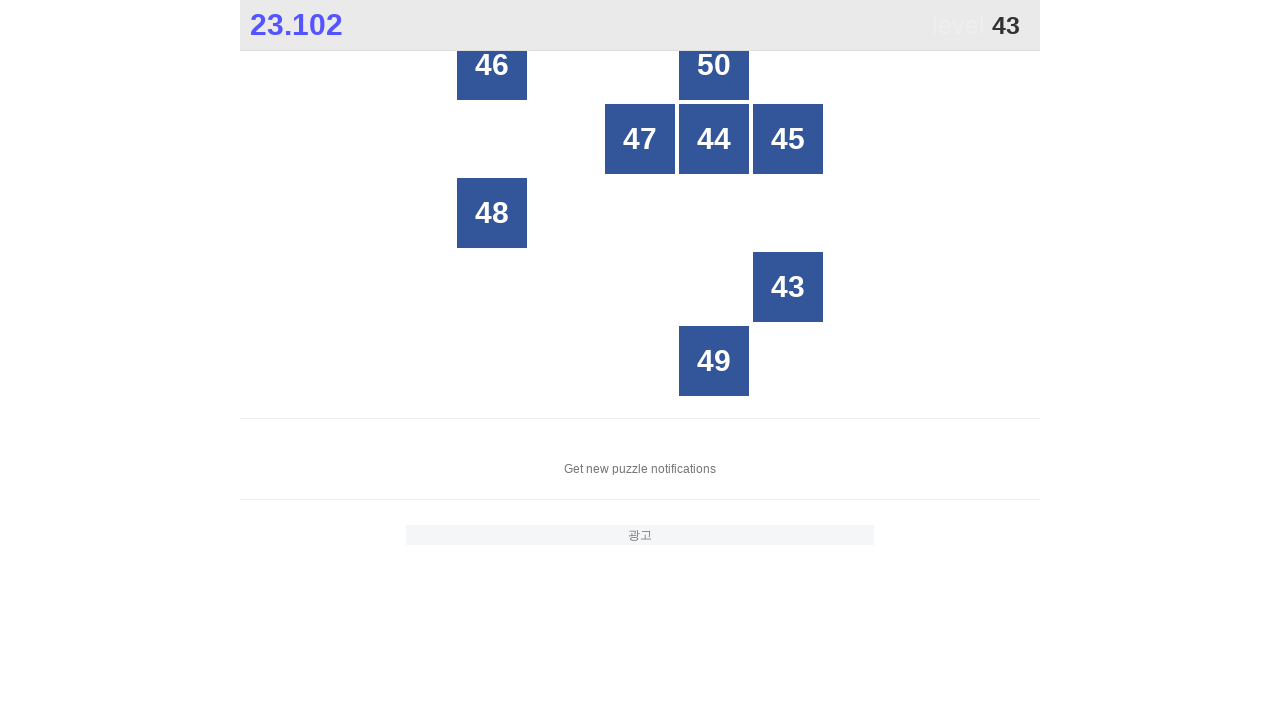

Clicked button with number 43 at (788, 287) on xpath=//*[@id="grid"]/div >> nth=19
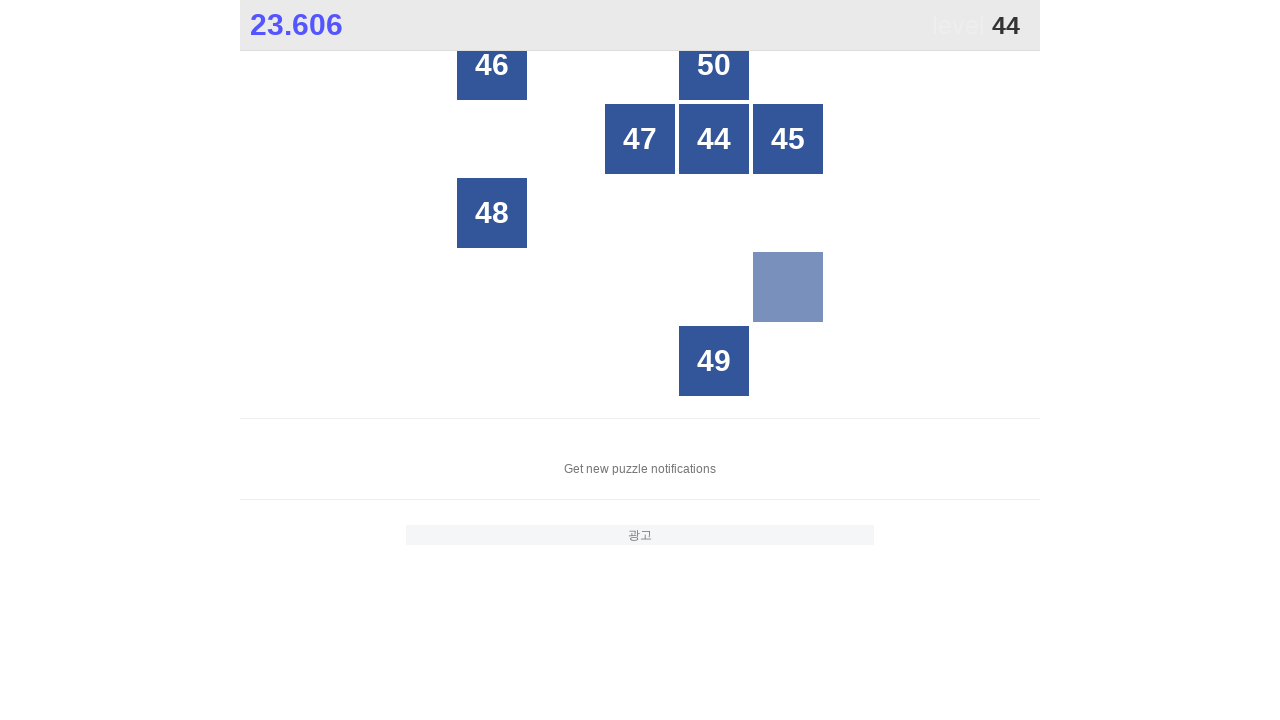

Located all grid buttons to find number 44
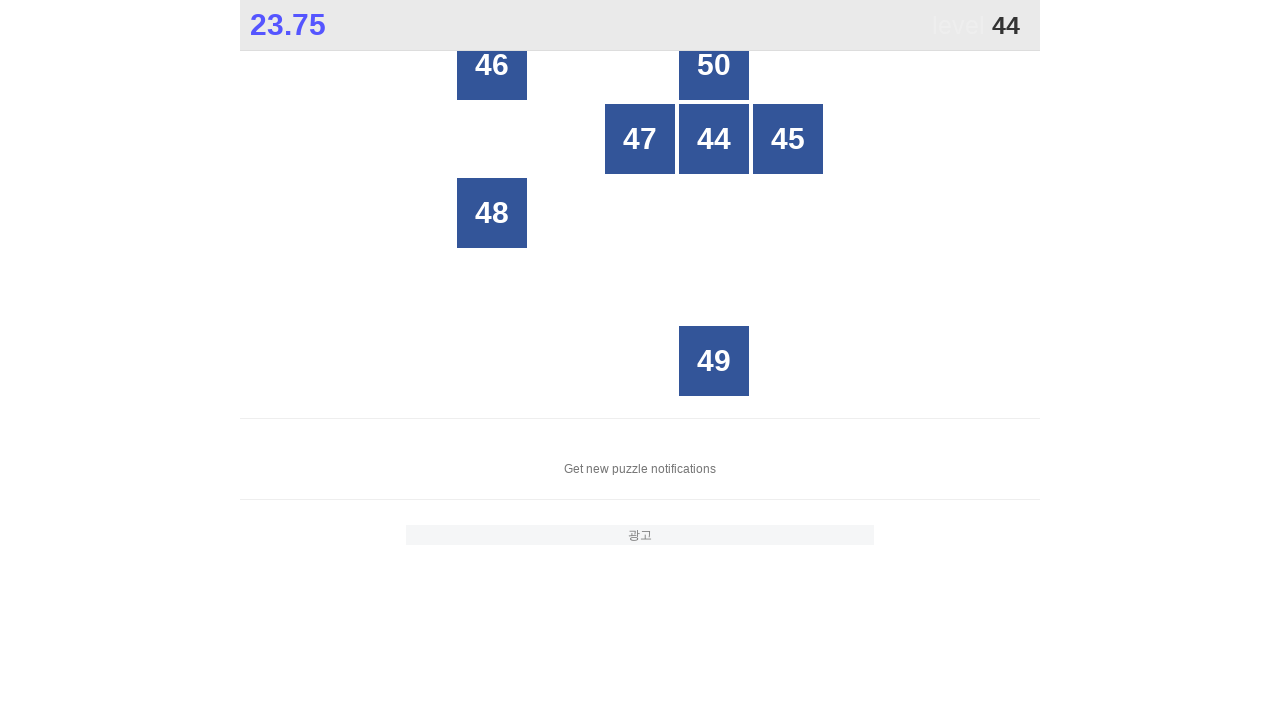

Clicked button with number 44 at (714, 139) on xpath=//*[@id="grid"]/div >> nth=8
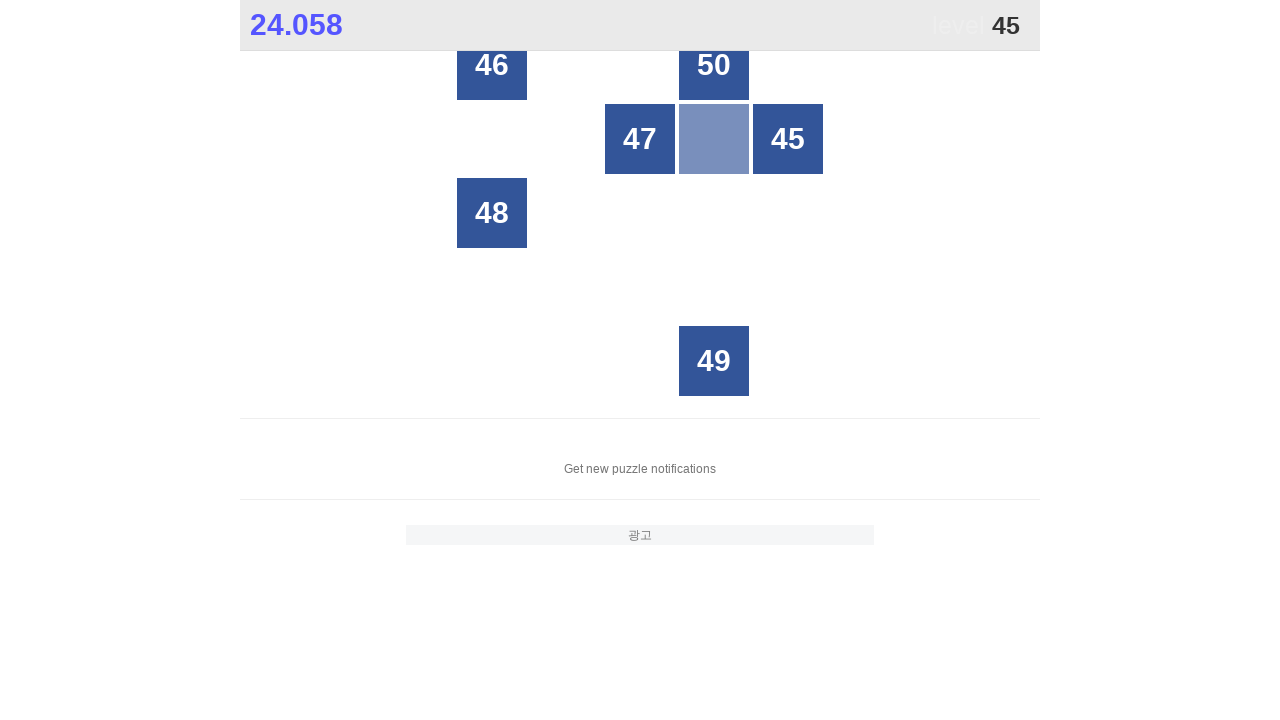

Located all grid buttons to find number 45
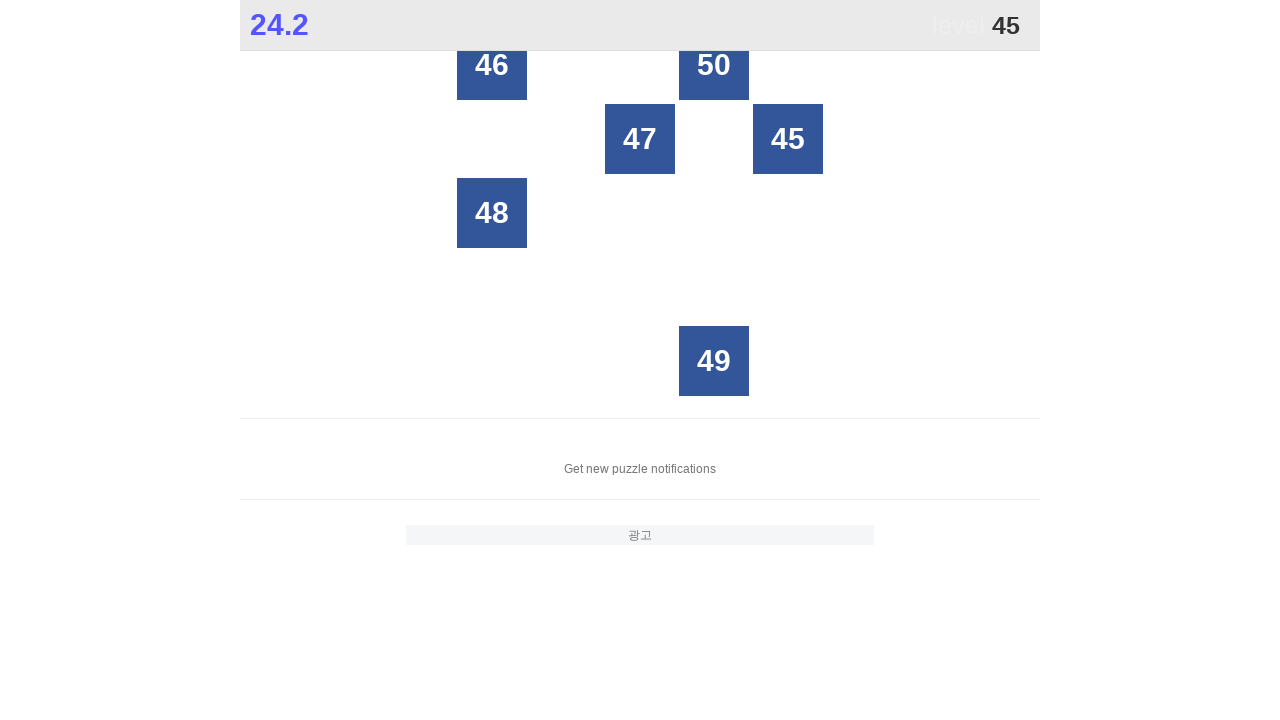

Clicked button with number 45 at (788, 139) on xpath=//*[@id="grid"]/div >> nth=9
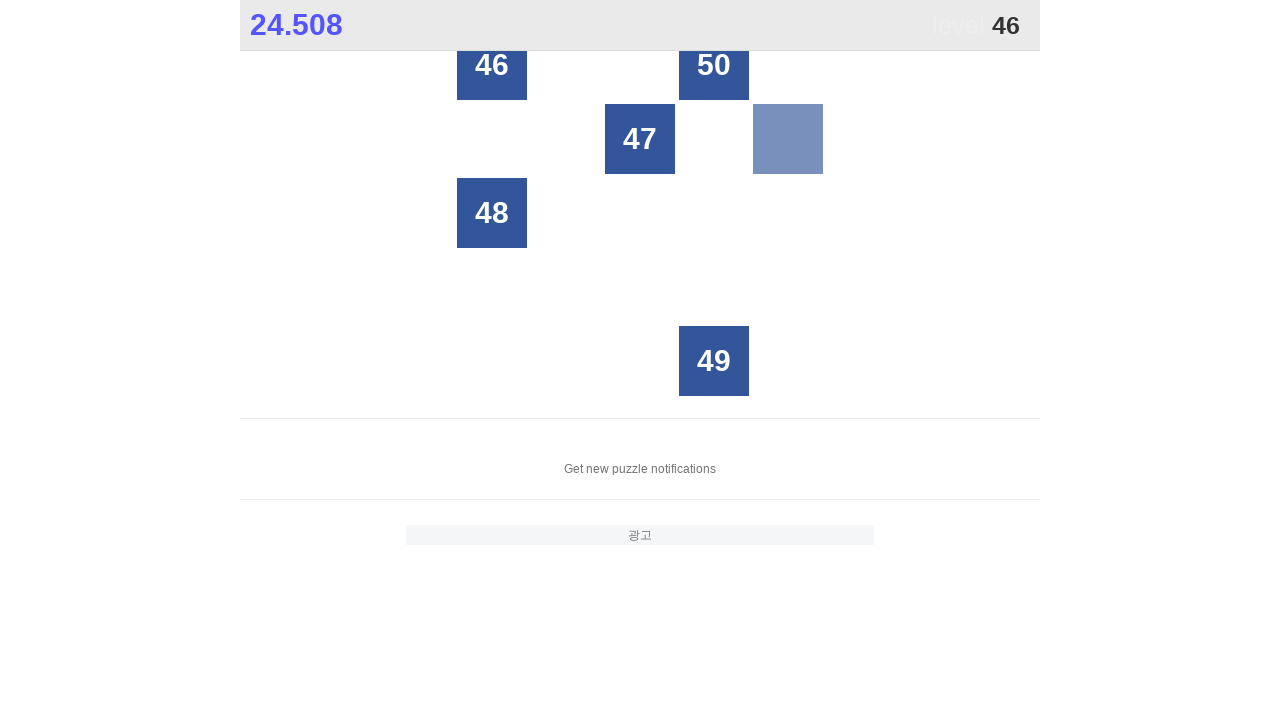

Located all grid buttons to find number 46
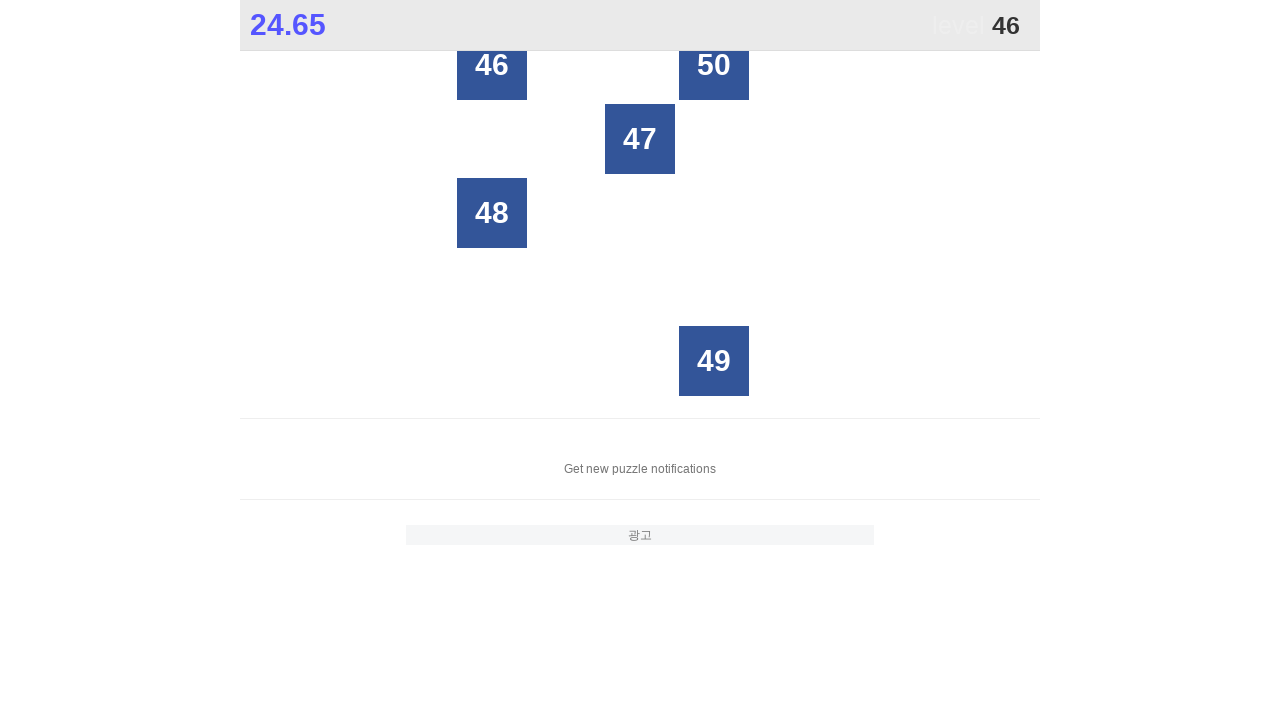

Clicked button with number 46 at (492, 65) on xpath=//*[@id="grid"]/div >> nth=0
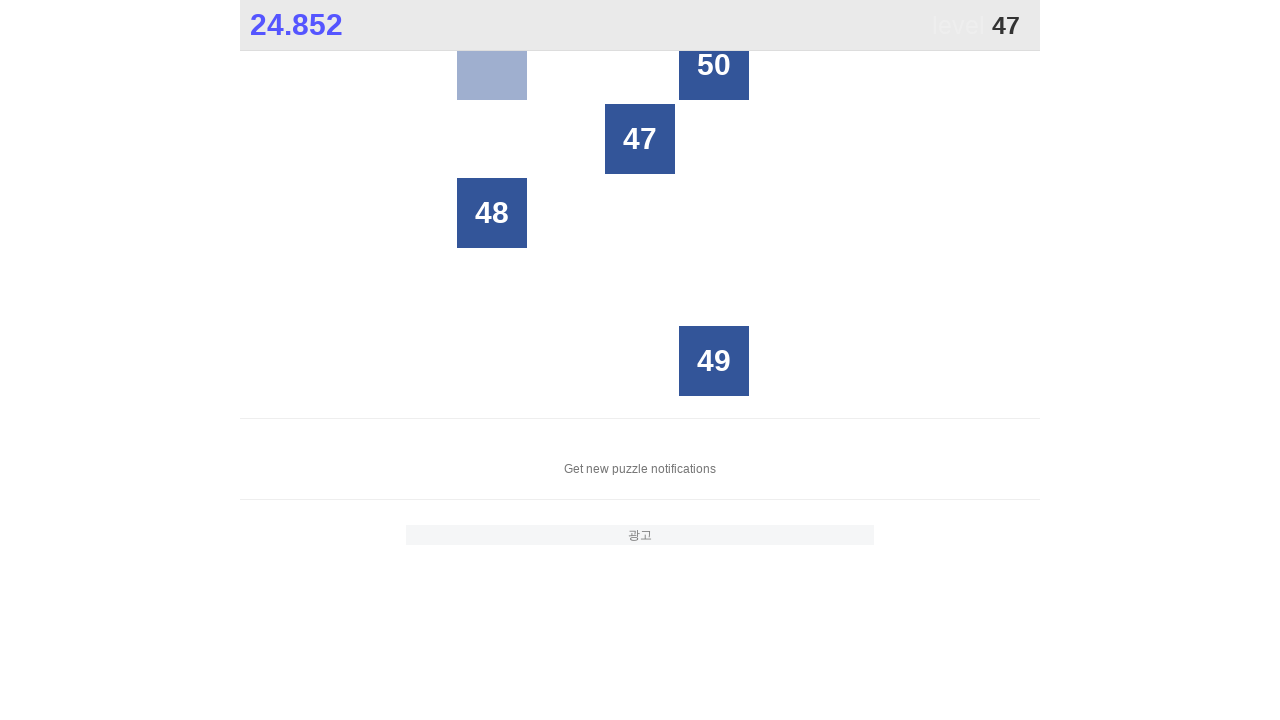

Located all grid buttons to find number 47
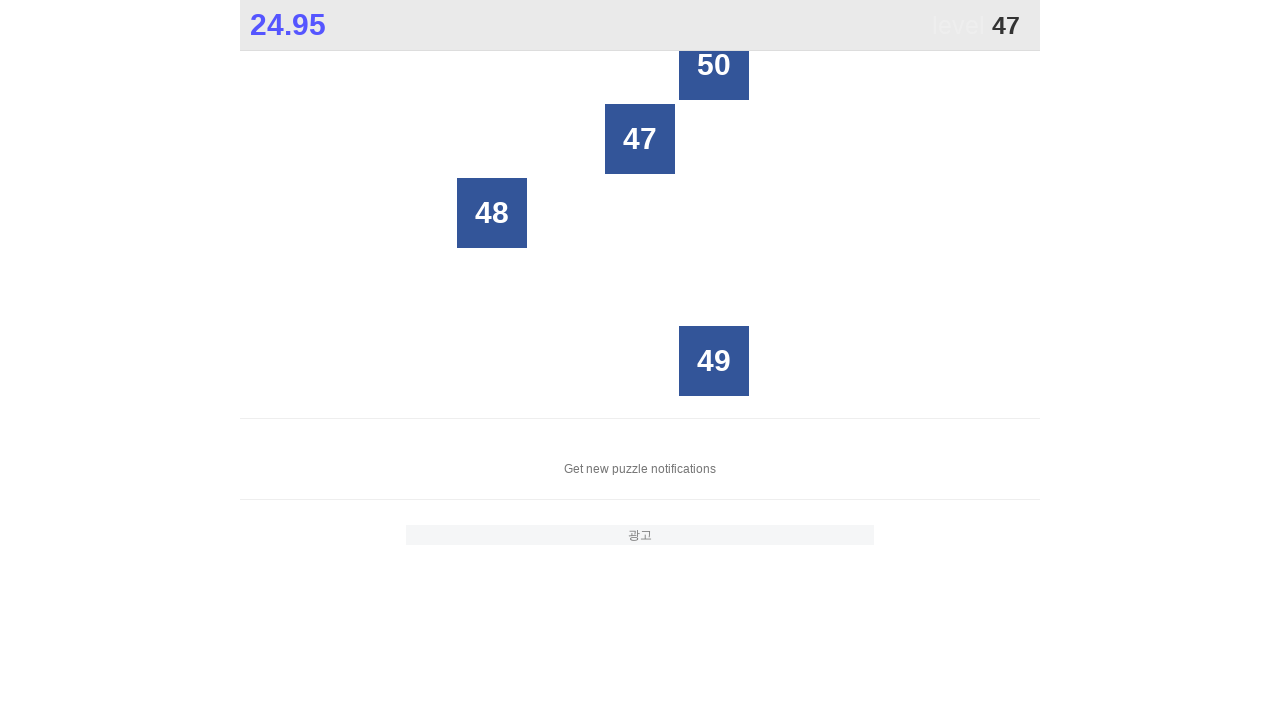

Clicked button with number 47 at (640, 139) on xpath=//*[@id="grid"]/div >> nth=7
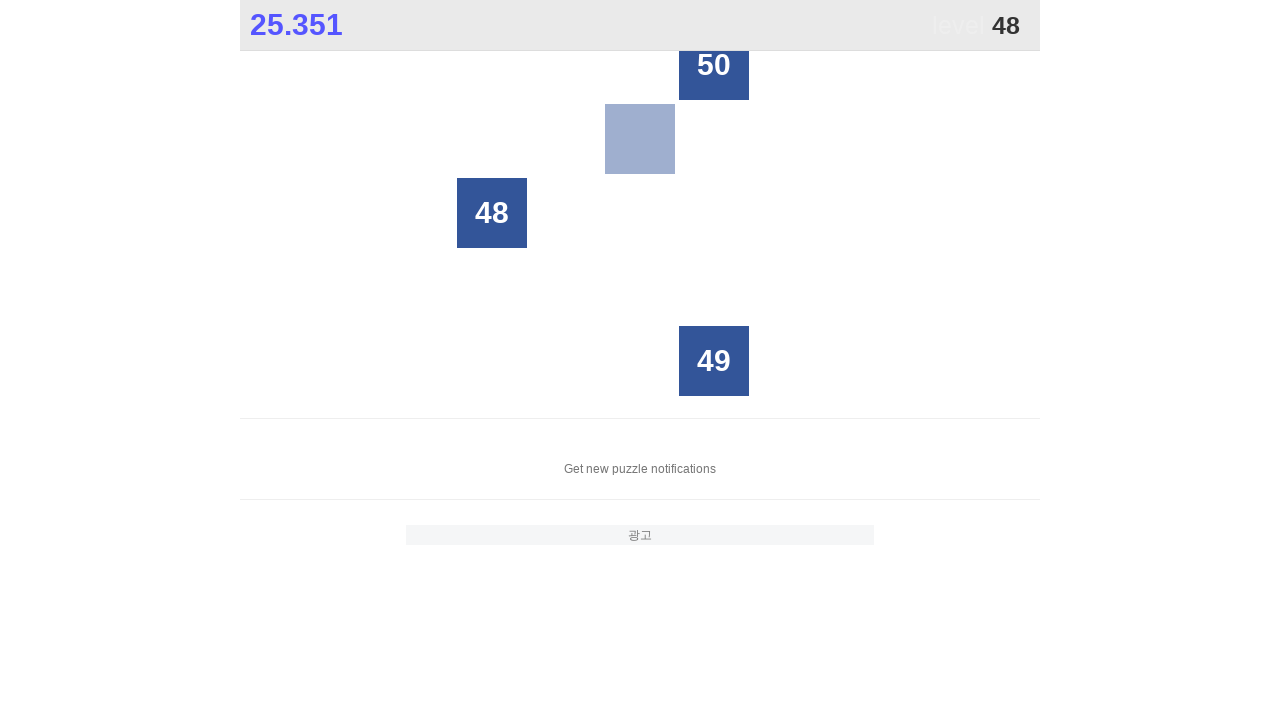

Located all grid buttons to find number 48
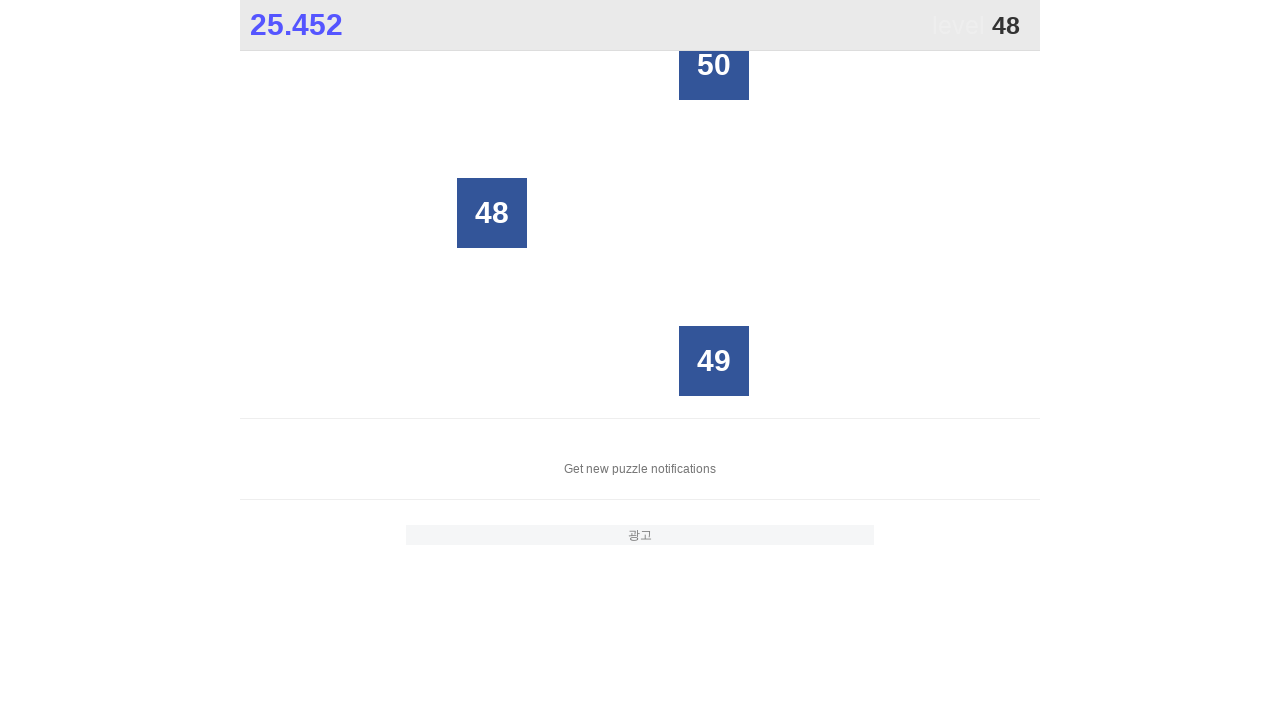

Clicked button with number 48 at (492, 213) on xpath=//*[@id="grid"]/div >> nth=10
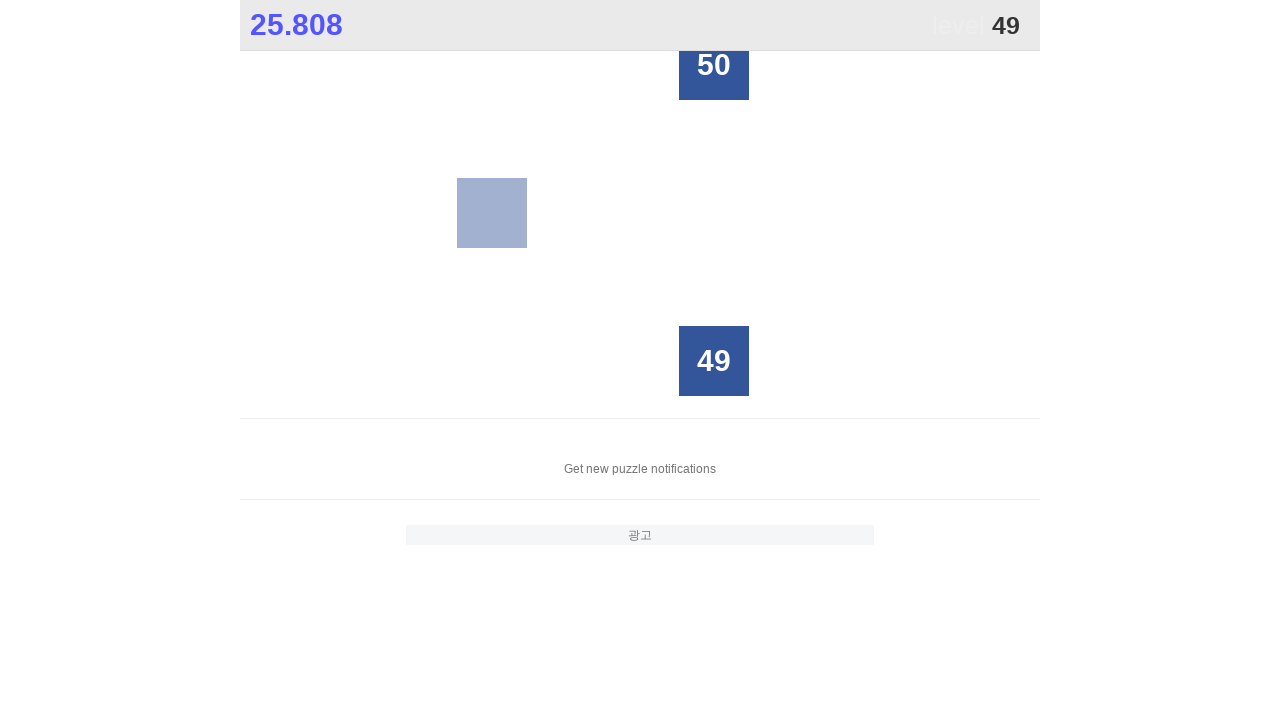

Located all grid buttons to find number 49
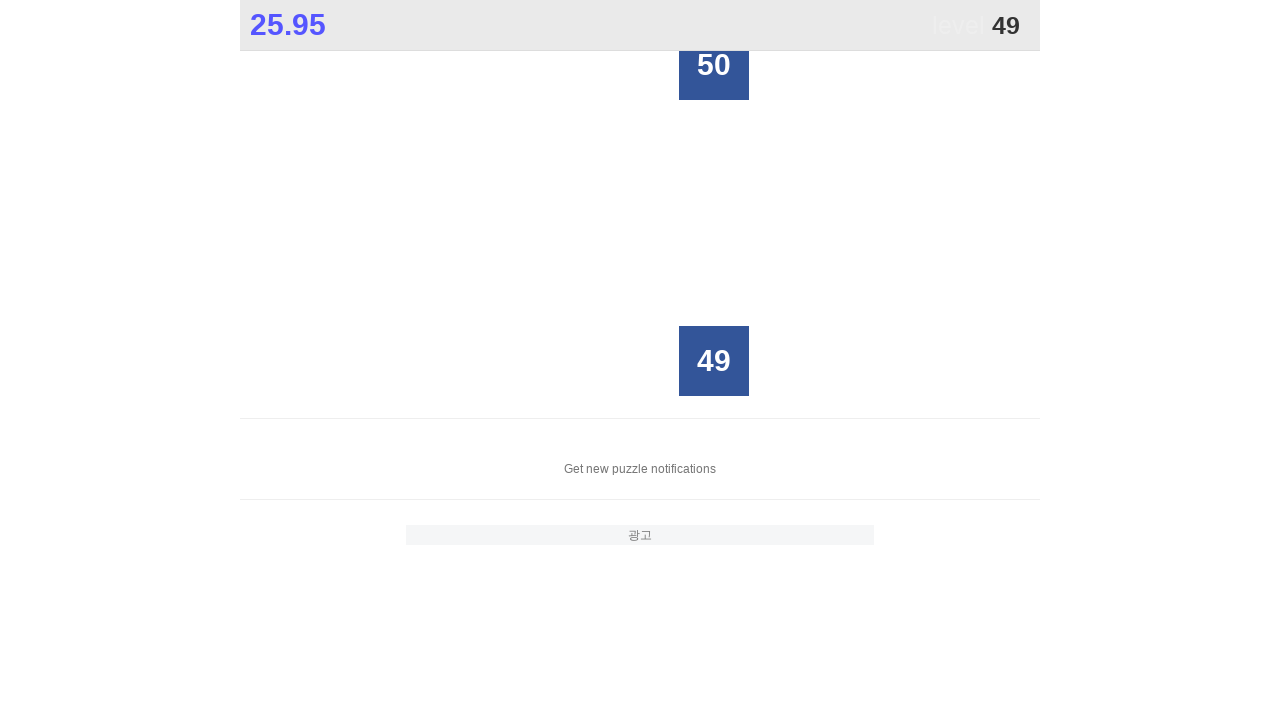

Clicked button with number 49 at (714, 361) on xpath=//*[@id="grid"]/div >> nth=23
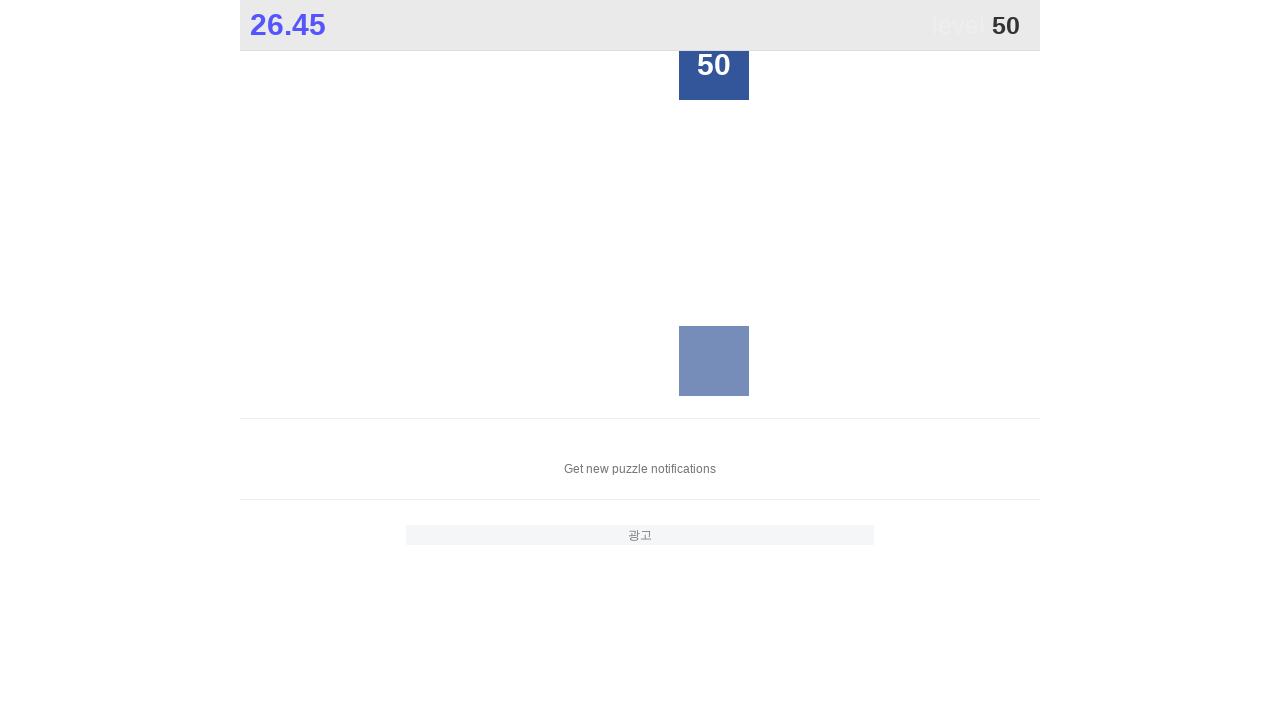

Located all grid buttons to find number 50
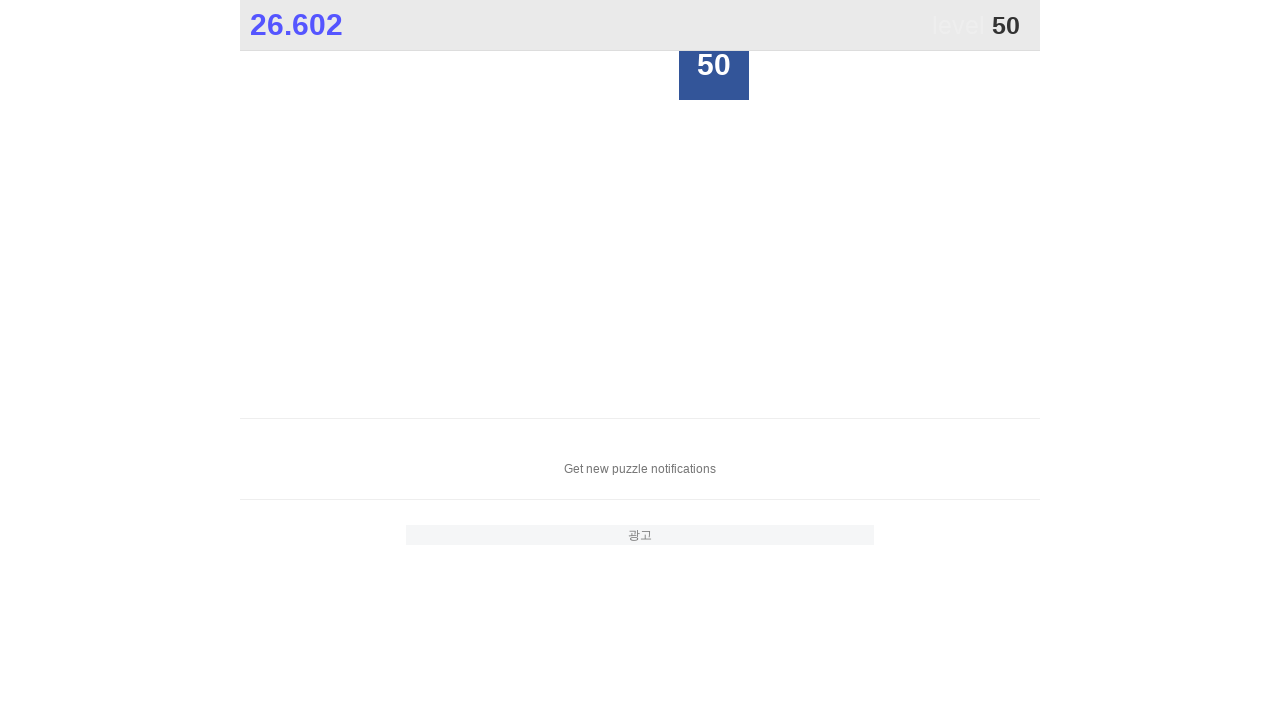

Clicked button with number 50 at (714, 65) on xpath=//*[@id="grid"]/div >> nth=3
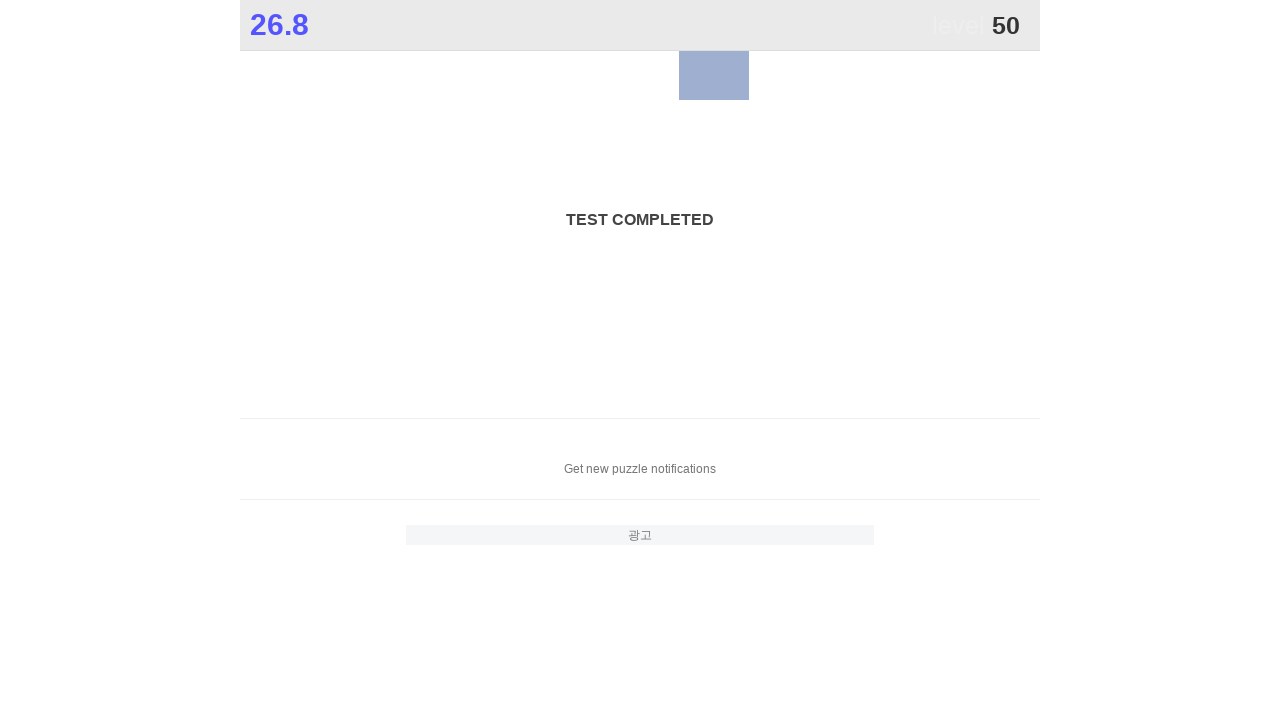

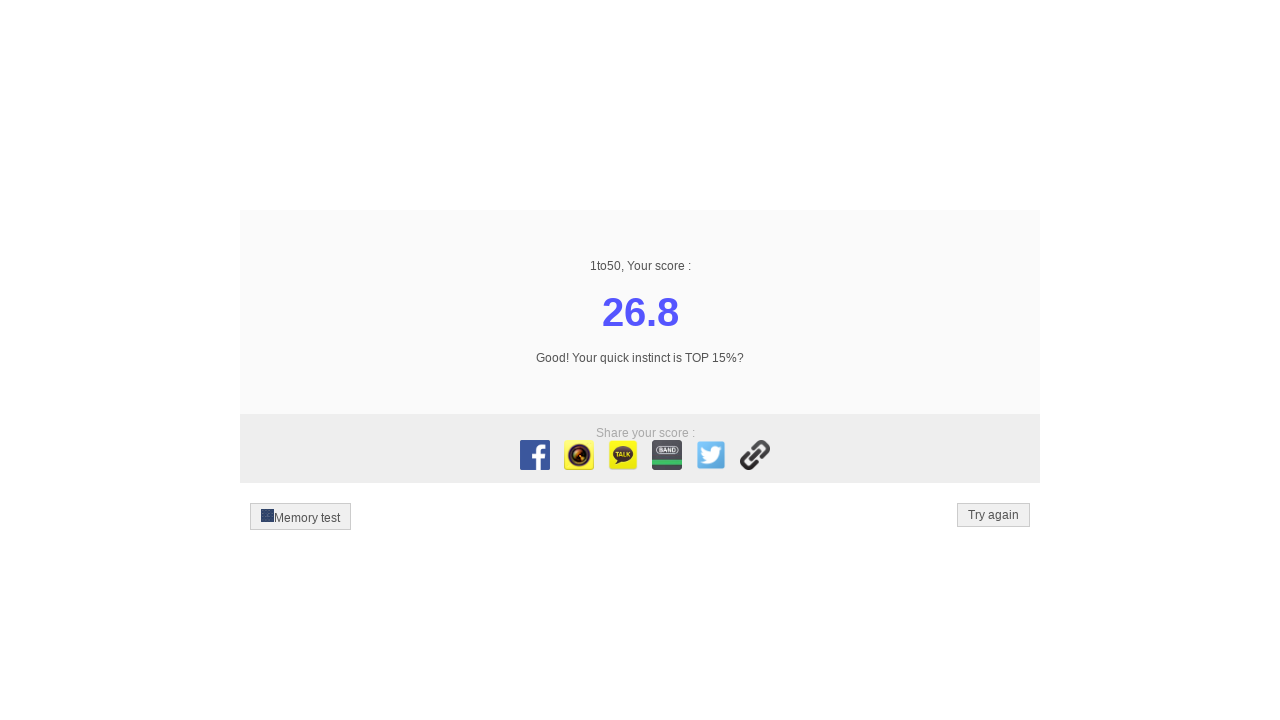